Tests the Add/Remove Elements page by clicking the "Add Element" button 100 times to create delete buttons, then clicking 20 delete buttons and validating the correct number of buttons remain.

Starting URL: http://the-internet.herokuapp.com/add_remove_elements/

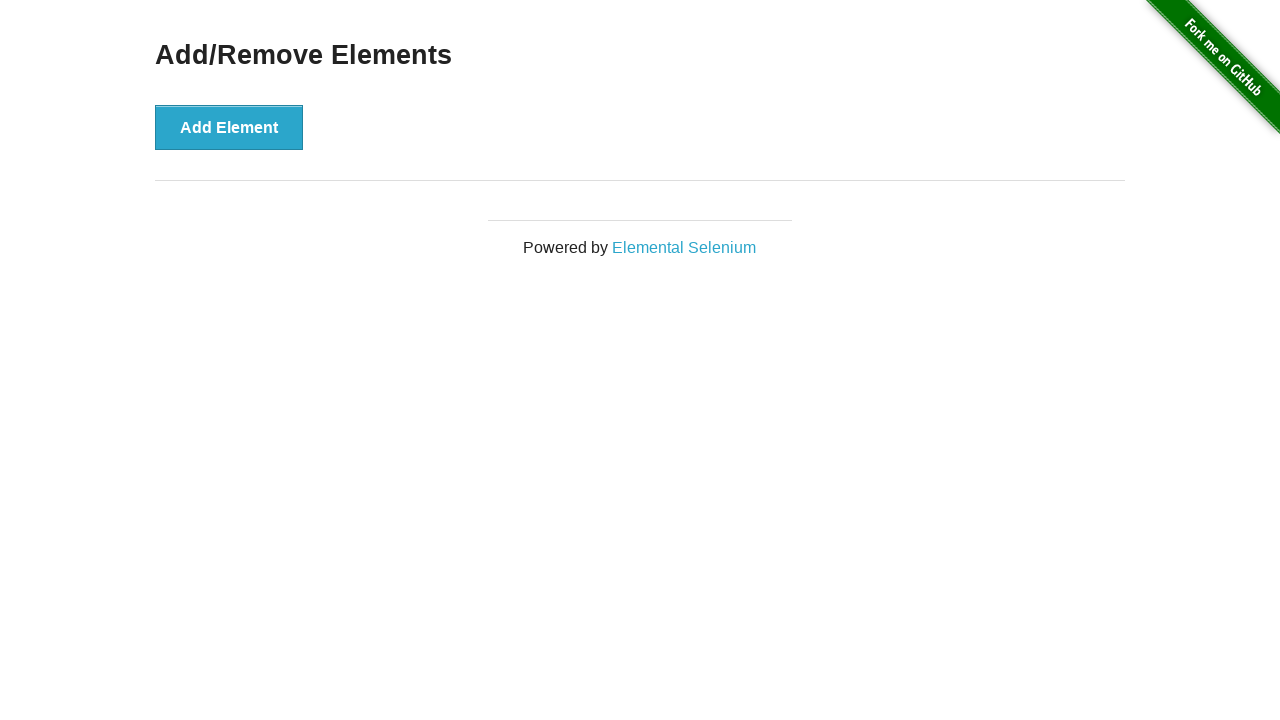

Clicked 'Add Element' button (iteration 1/100) at (229, 127) on button[onclick='addElement()']
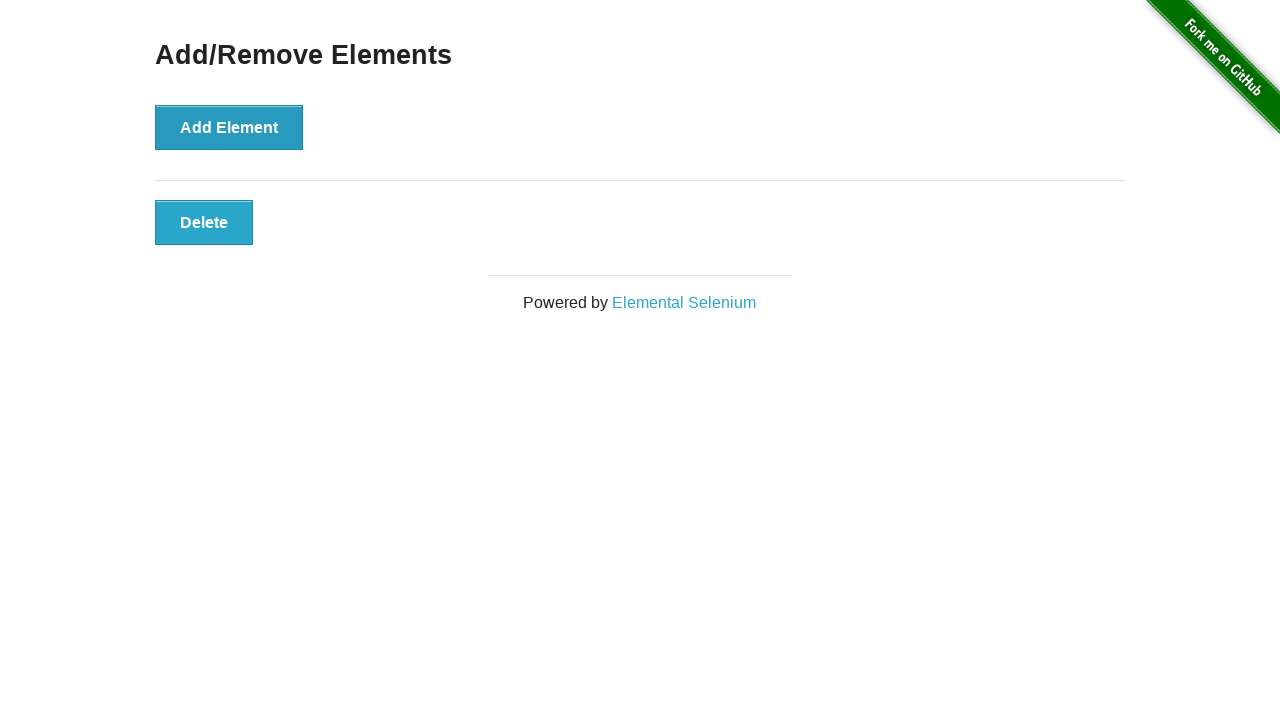

Clicked 'Add Element' button (iteration 2/100) at (229, 127) on button[onclick='addElement()']
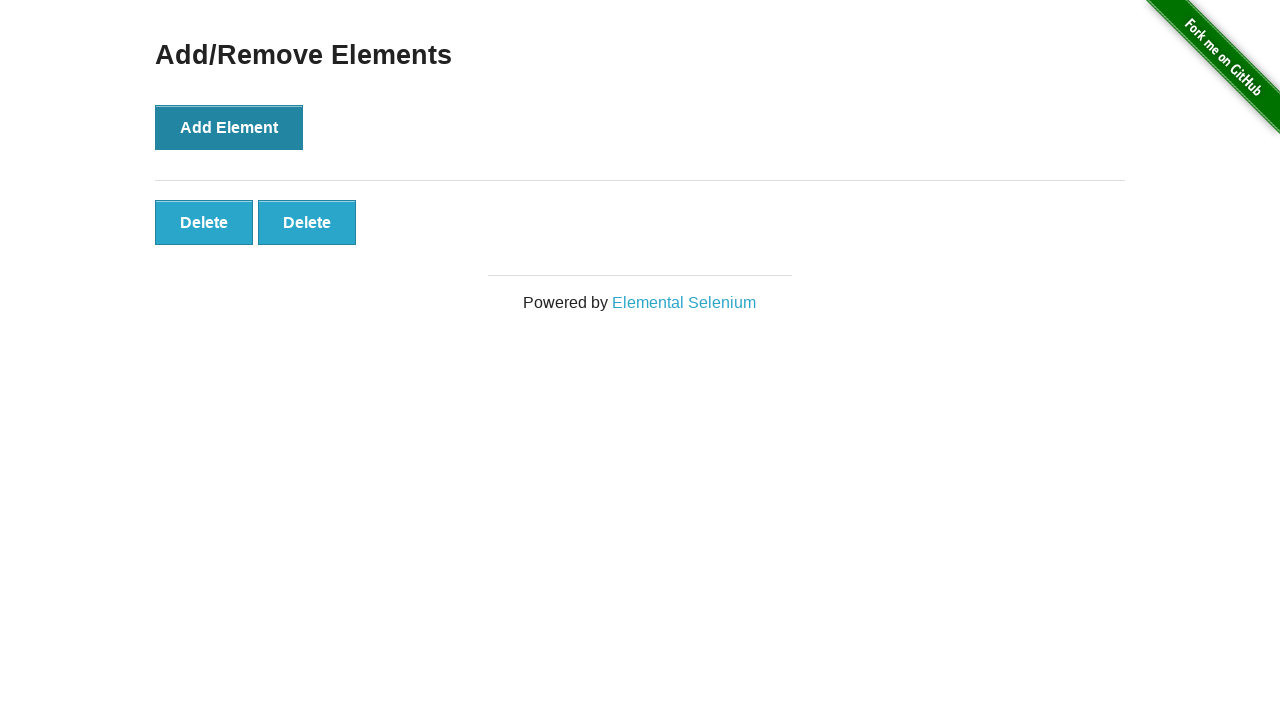

Clicked 'Add Element' button (iteration 3/100) at (229, 127) on button[onclick='addElement()']
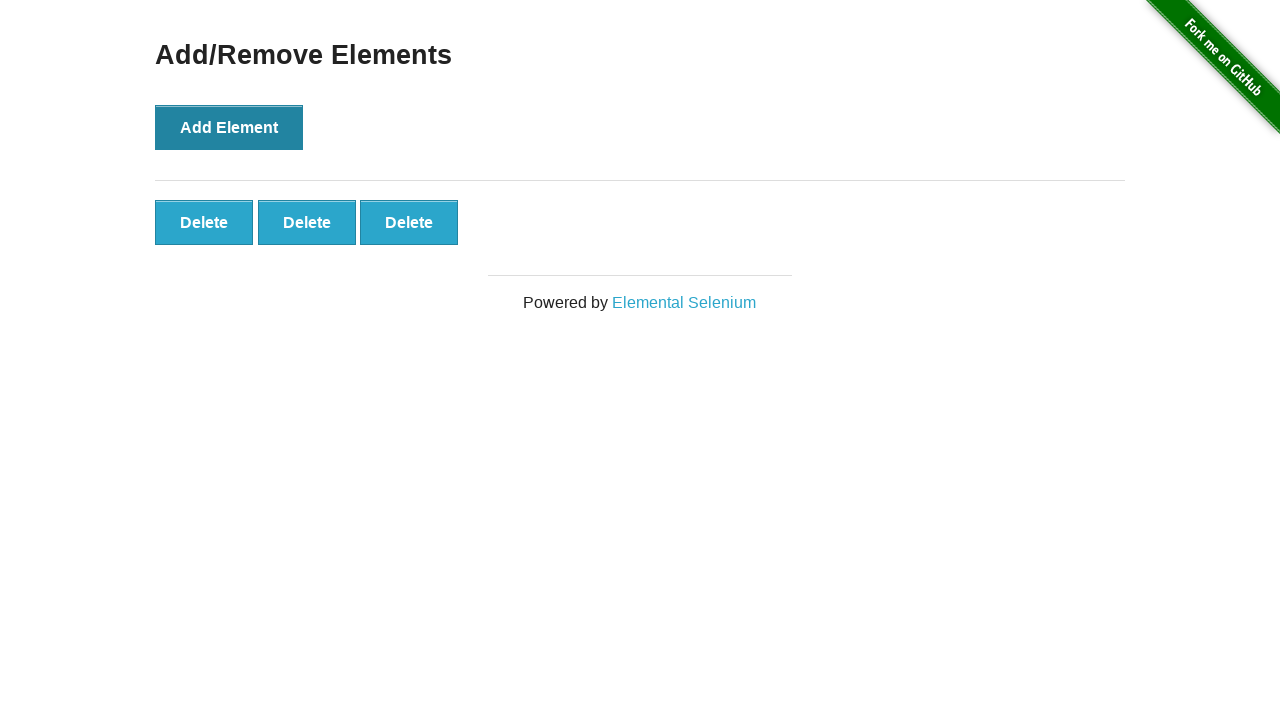

Clicked 'Add Element' button (iteration 4/100) at (229, 127) on button[onclick='addElement()']
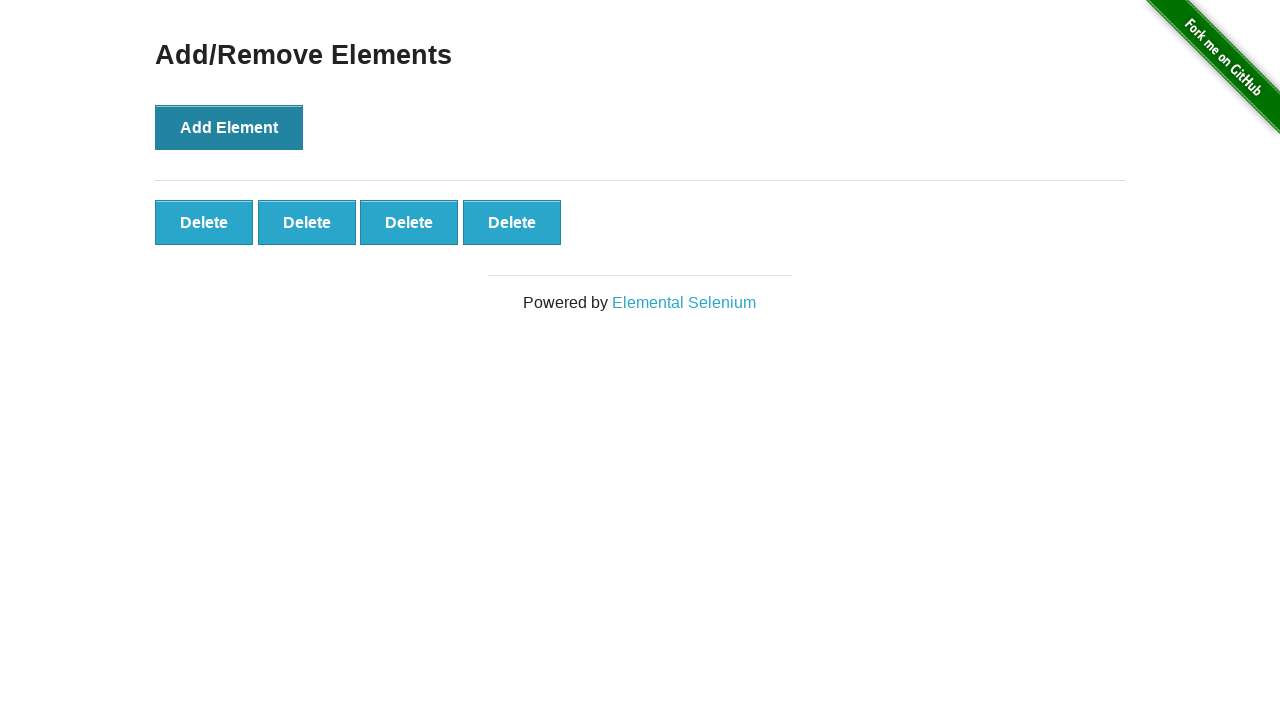

Clicked 'Add Element' button (iteration 5/100) at (229, 127) on button[onclick='addElement()']
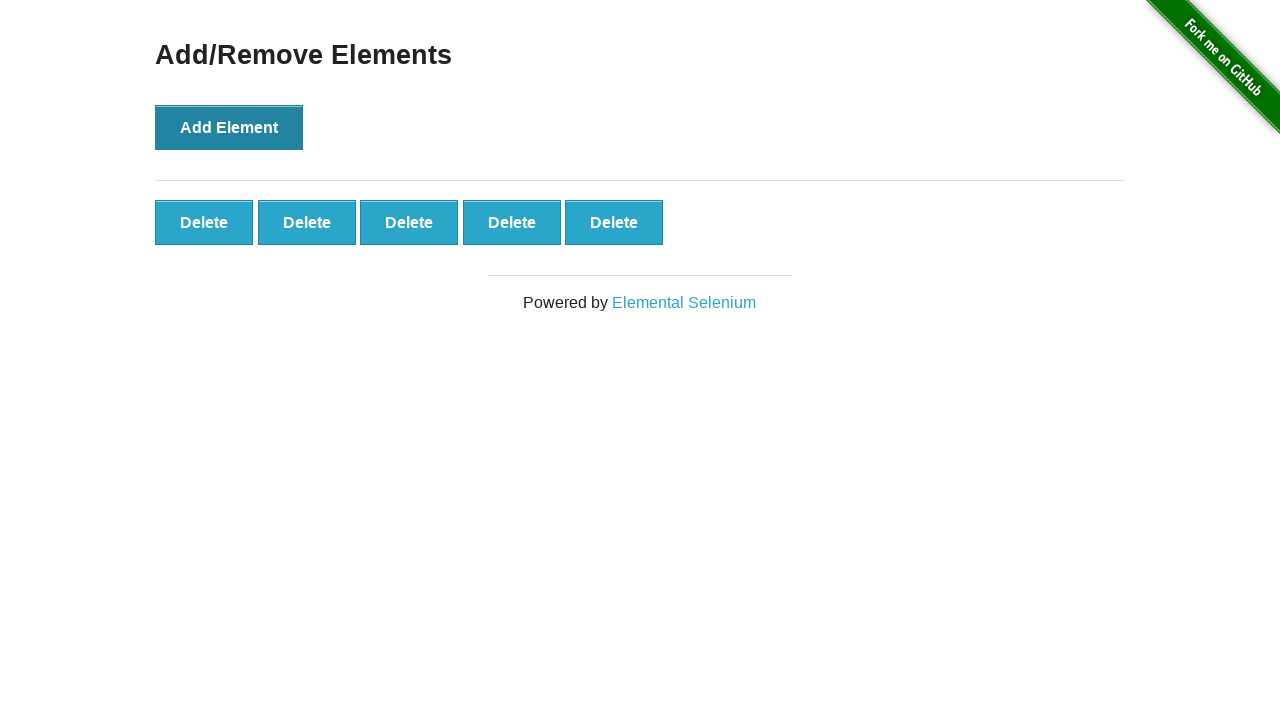

Clicked 'Add Element' button (iteration 6/100) at (229, 127) on button[onclick='addElement()']
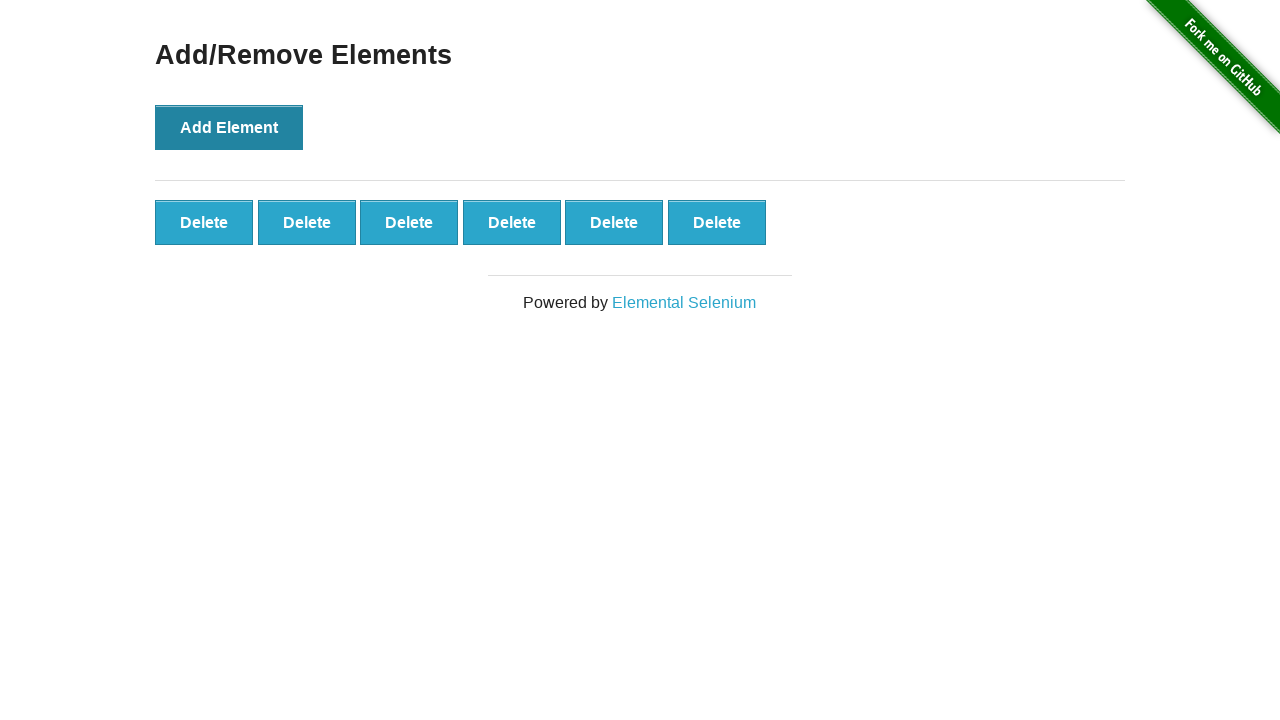

Clicked 'Add Element' button (iteration 7/100) at (229, 127) on button[onclick='addElement()']
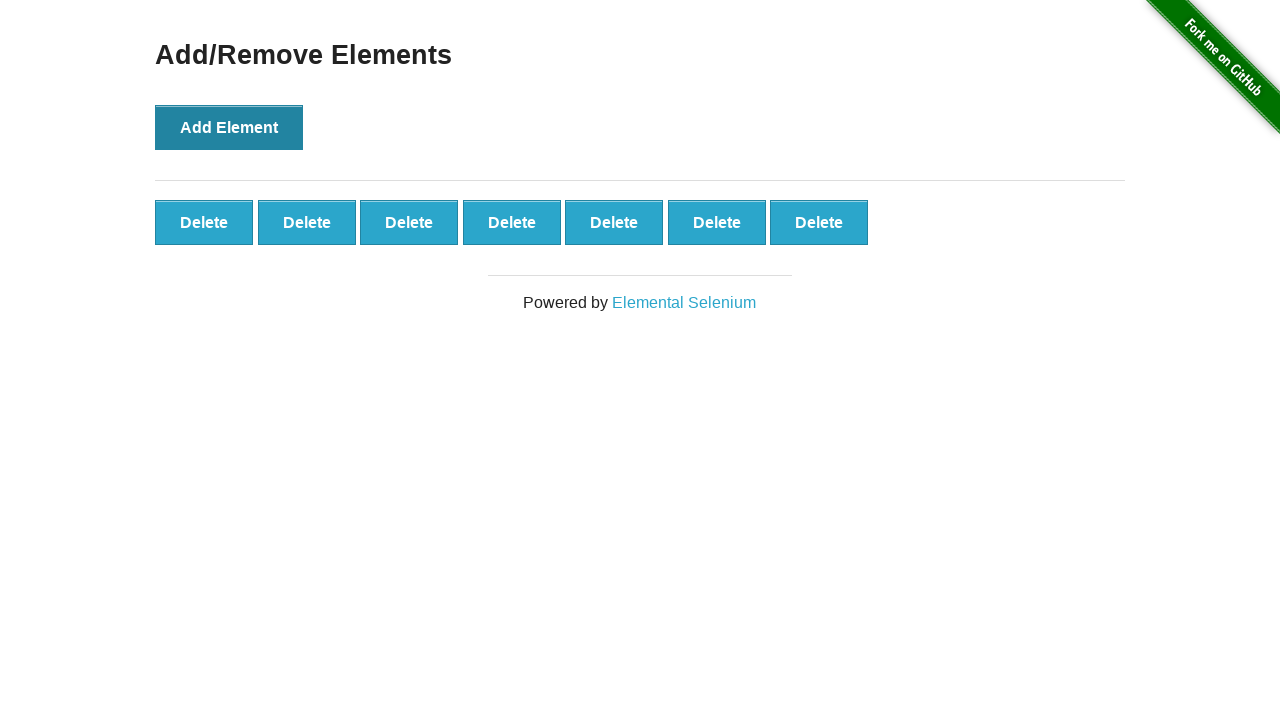

Clicked 'Add Element' button (iteration 8/100) at (229, 127) on button[onclick='addElement()']
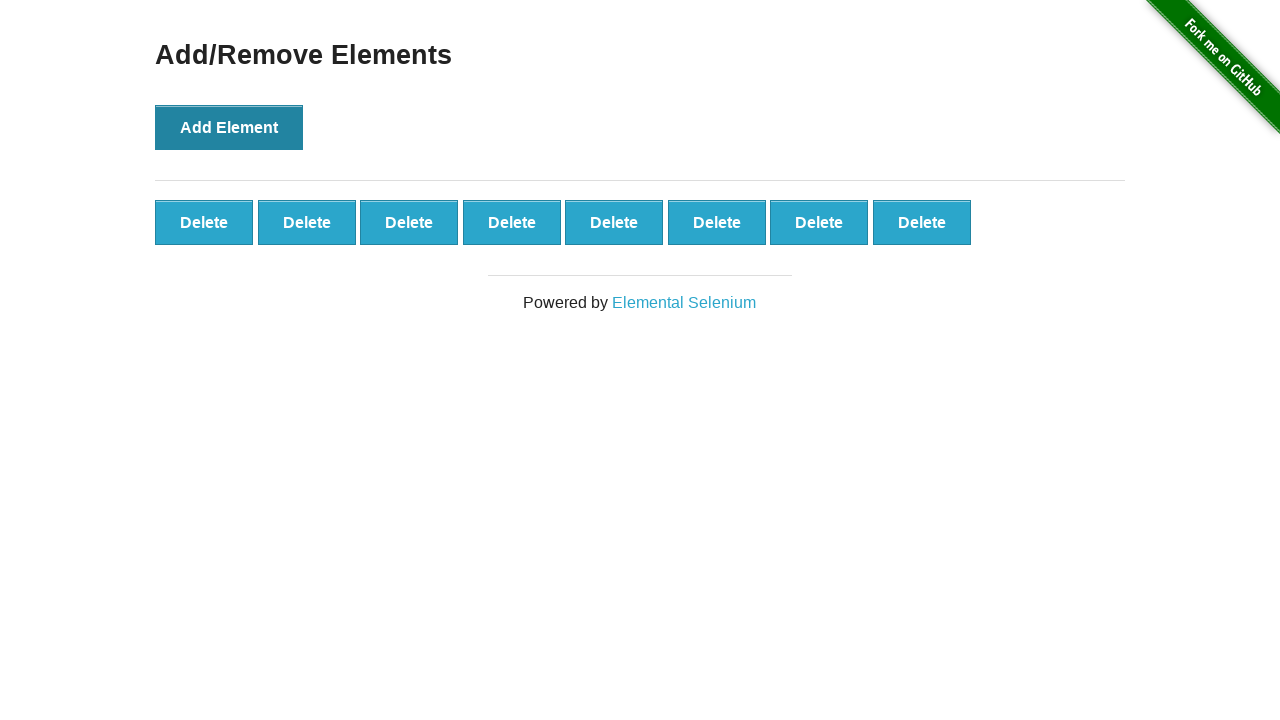

Clicked 'Add Element' button (iteration 9/100) at (229, 127) on button[onclick='addElement()']
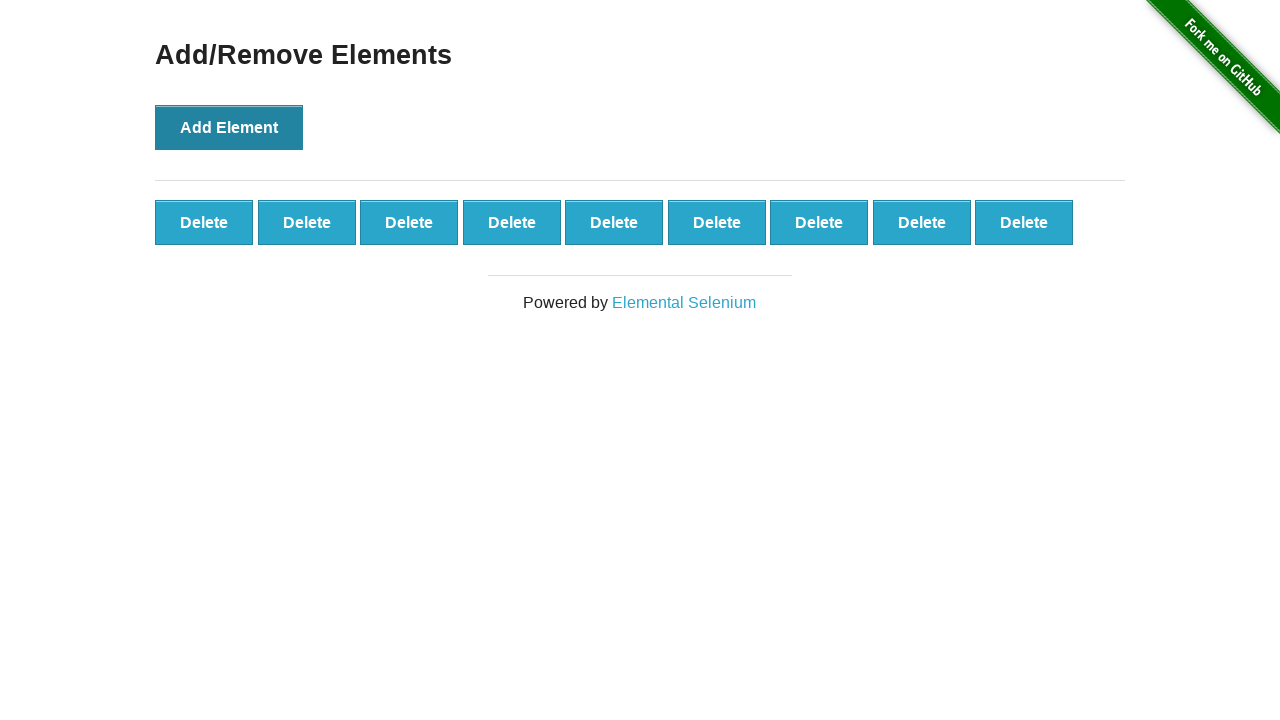

Clicked 'Add Element' button (iteration 10/100) at (229, 127) on button[onclick='addElement()']
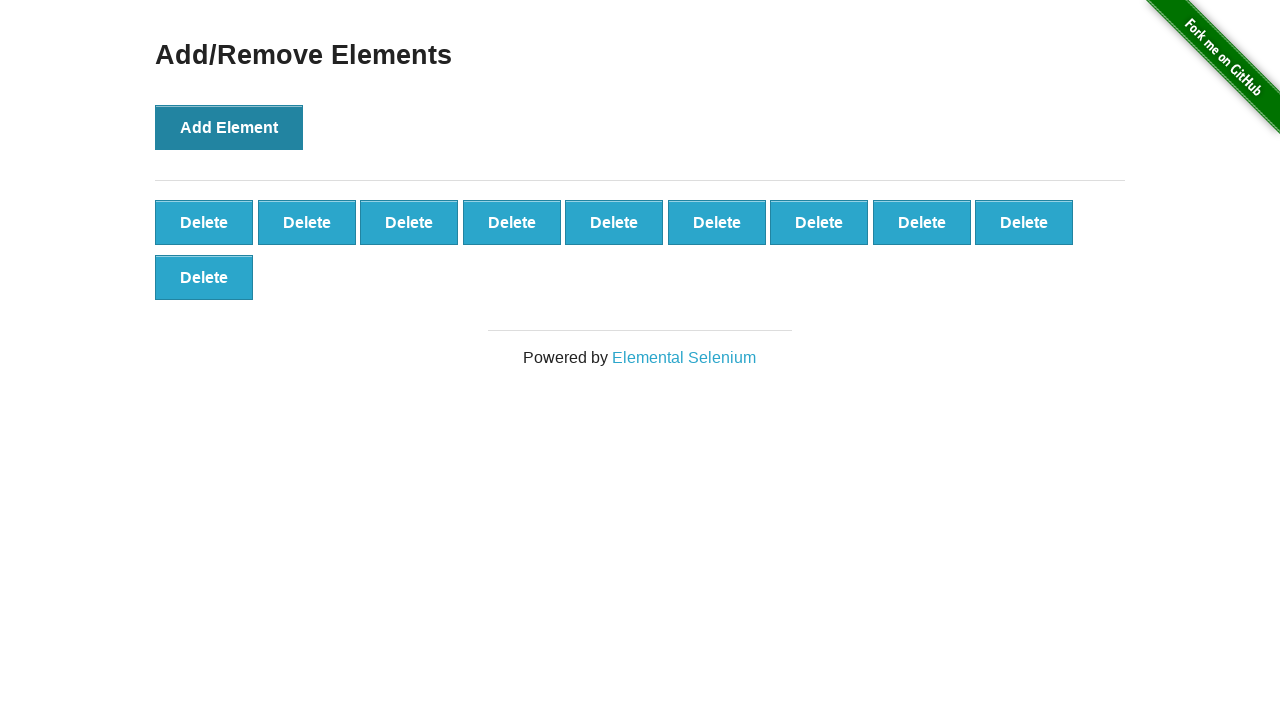

Clicked 'Add Element' button (iteration 11/100) at (229, 127) on button[onclick='addElement()']
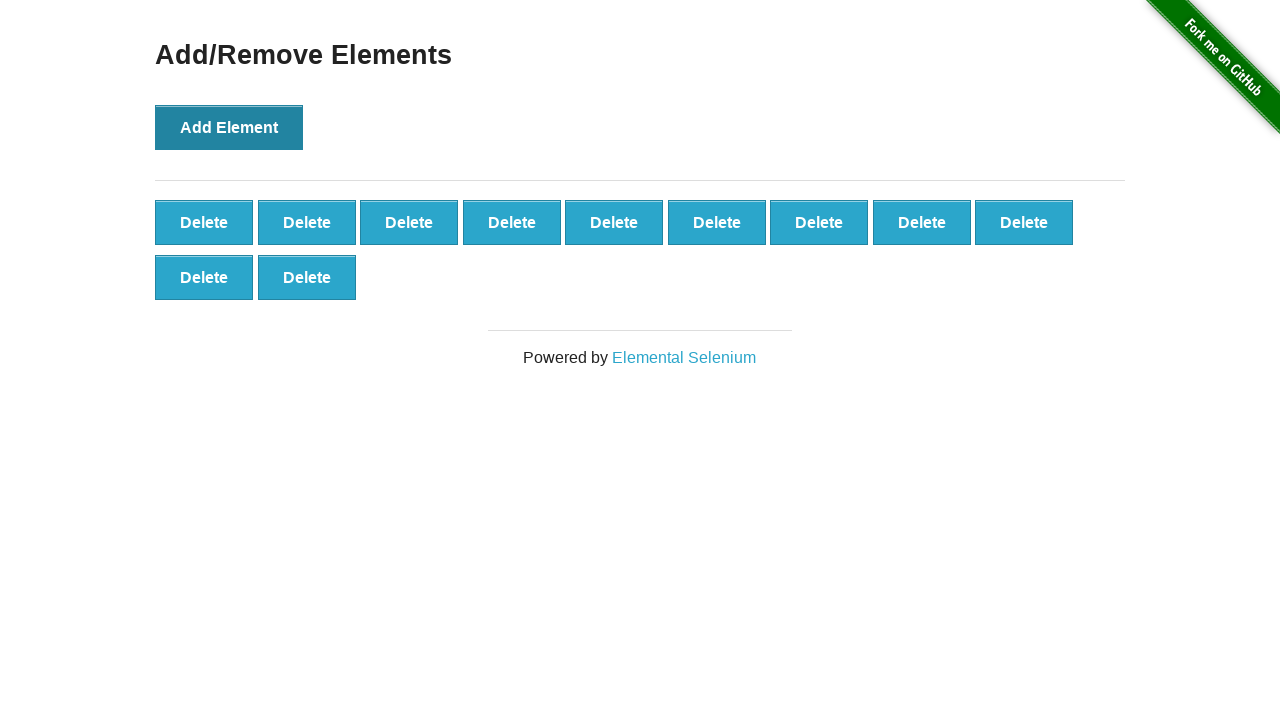

Clicked 'Add Element' button (iteration 12/100) at (229, 127) on button[onclick='addElement()']
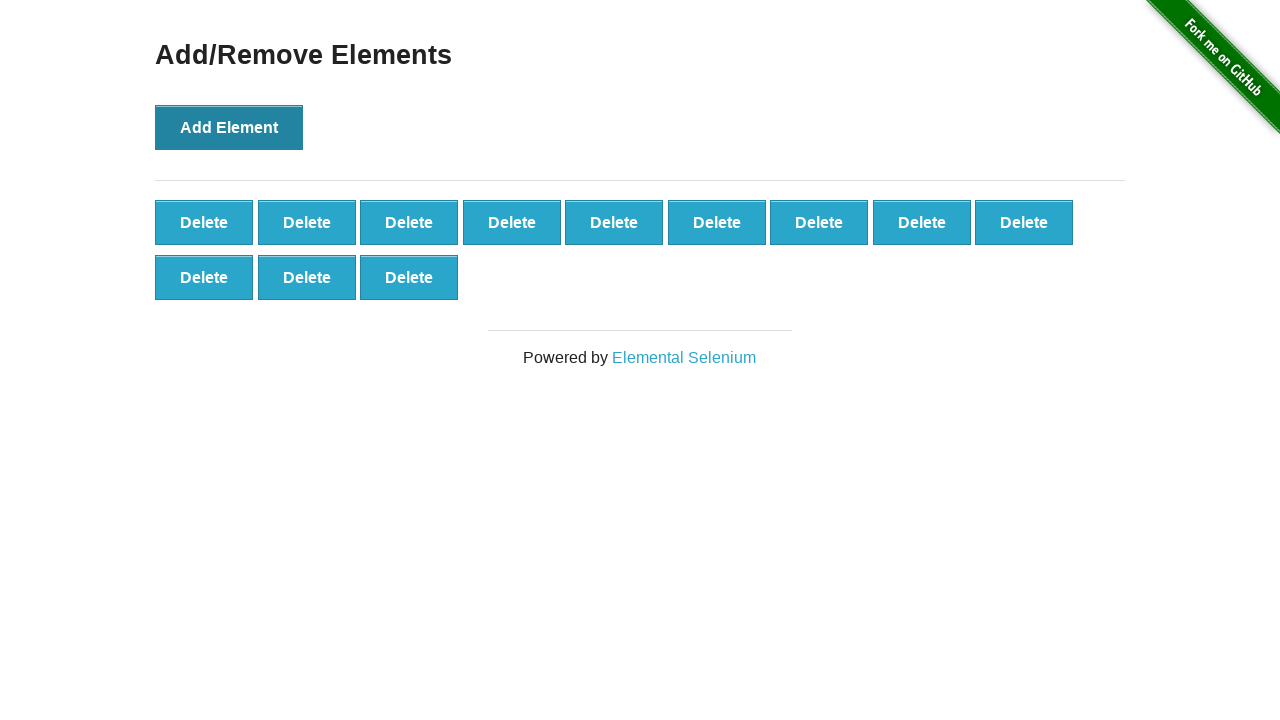

Clicked 'Add Element' button (iteration 13/100) at (229, 127) on button[onclick='addElement()']
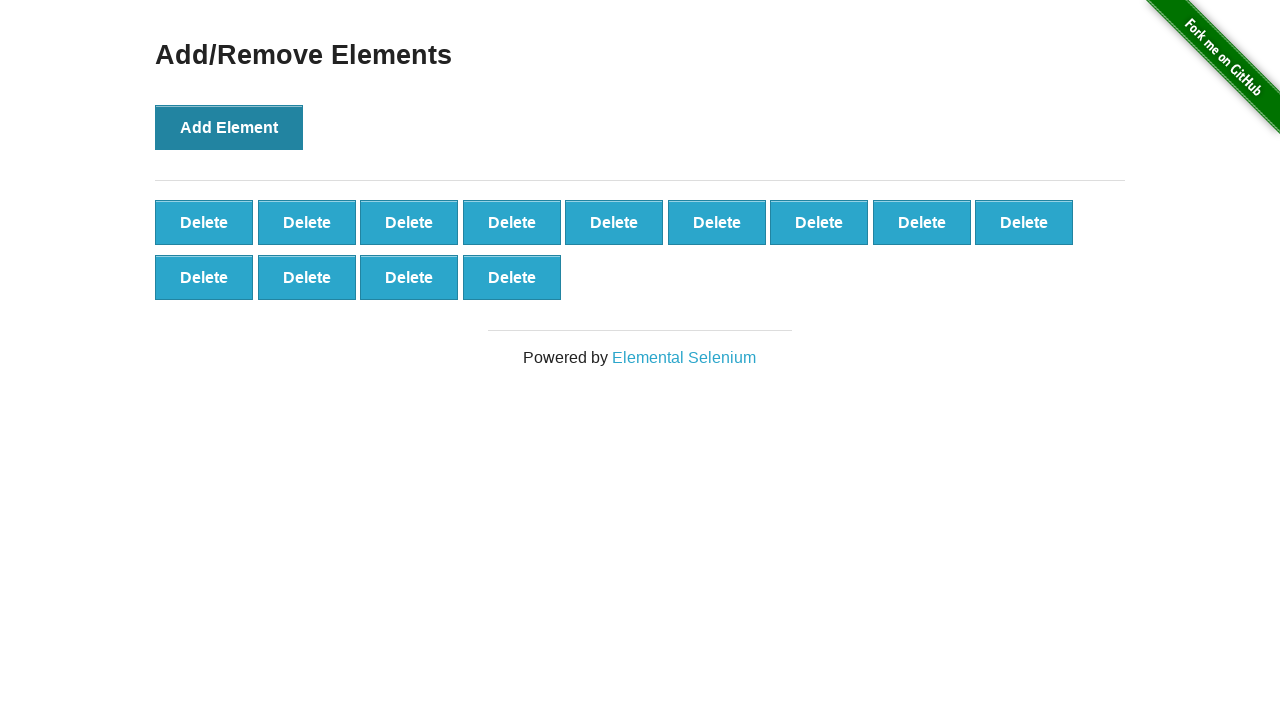

Clicked 'Add Element' button (iteration 14/100) at (229, 127) on button[onclick='addElement()']
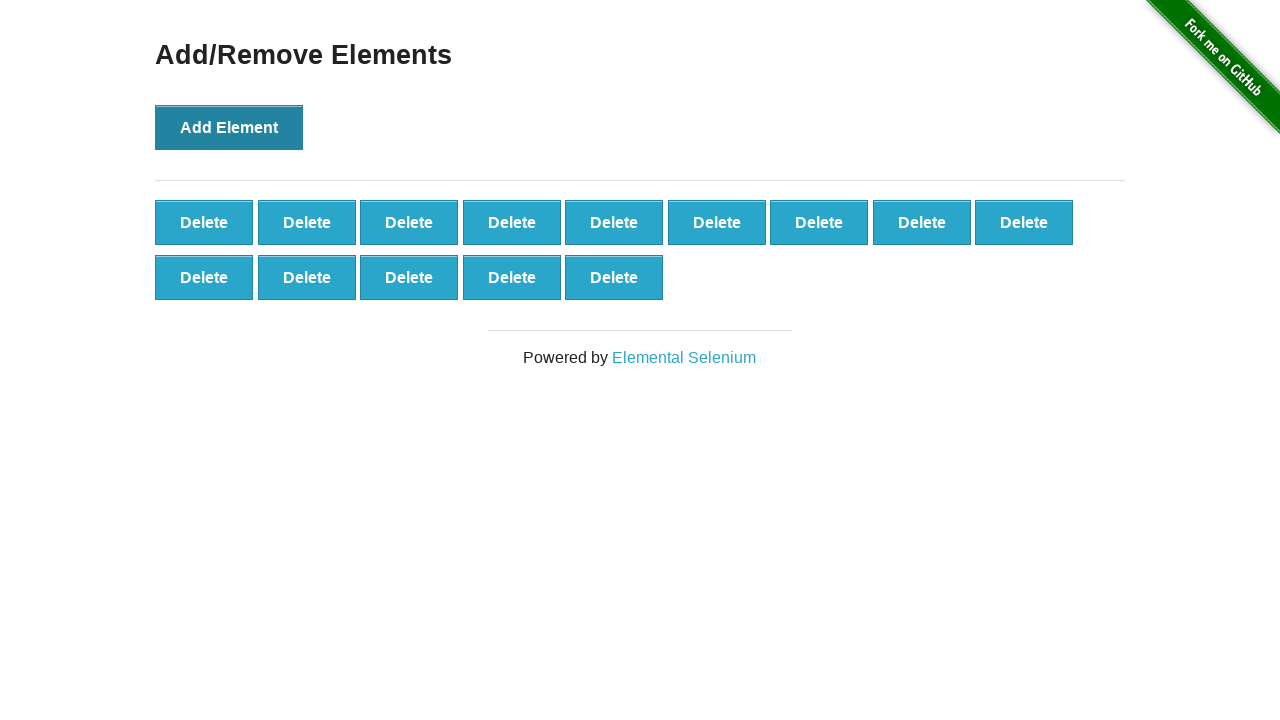

Clicked 'Add Element' button (iteration 15/100) at (229, 127) on button[onclick='addElement()']
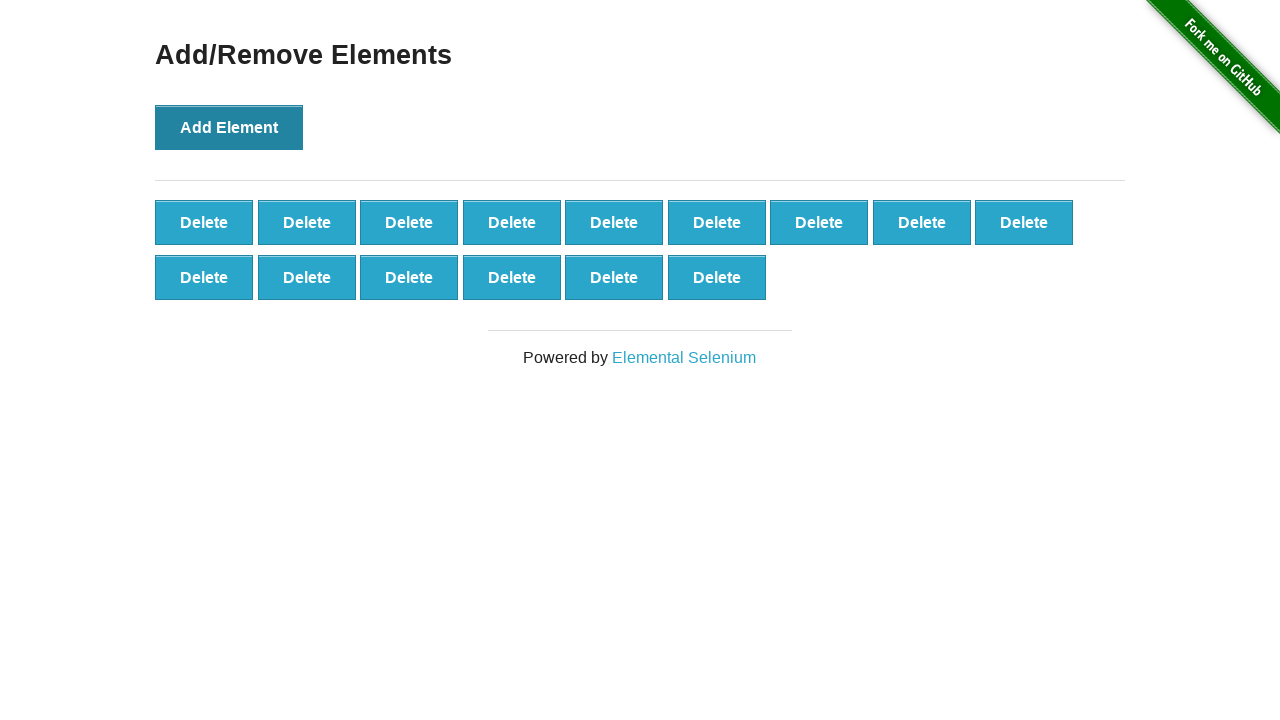

Clicked 'Add Element' button (iteration 16/100) at (229, 127) on button[onclick='addElement()']
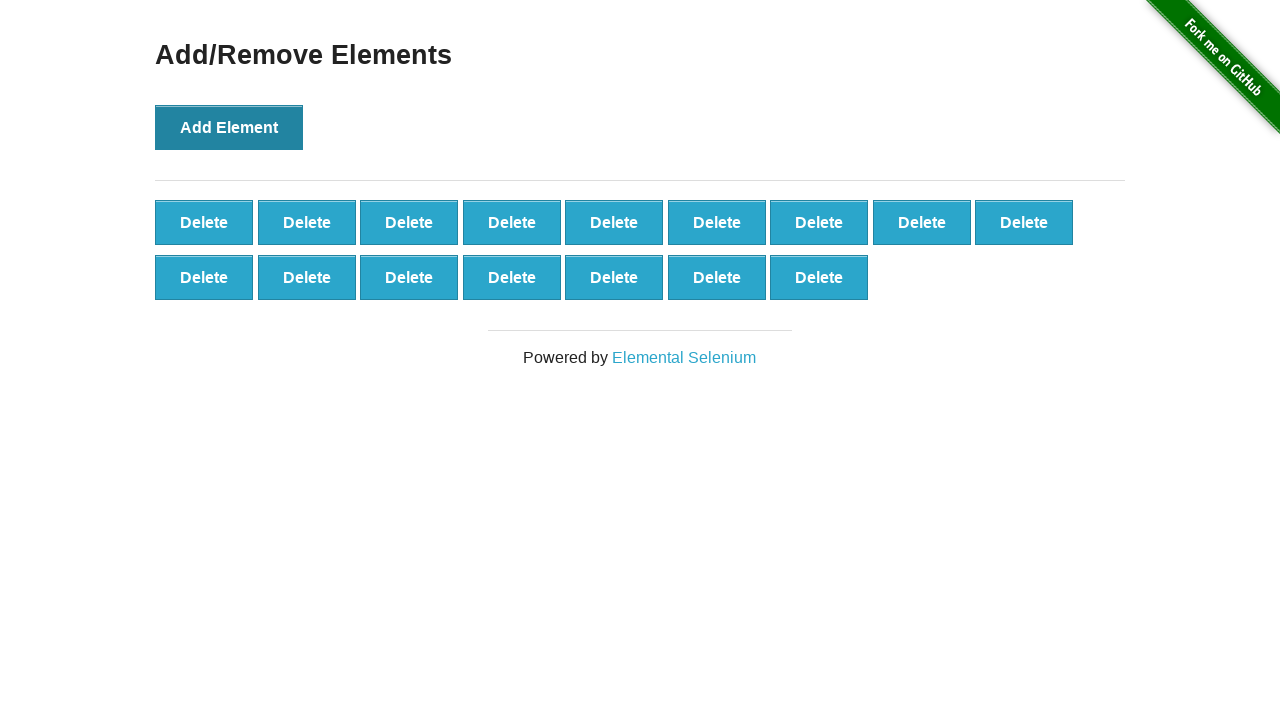

Clicked 'Add Element' button (iteration 17/100) at (229, 127) on button[onclick='addElement()']
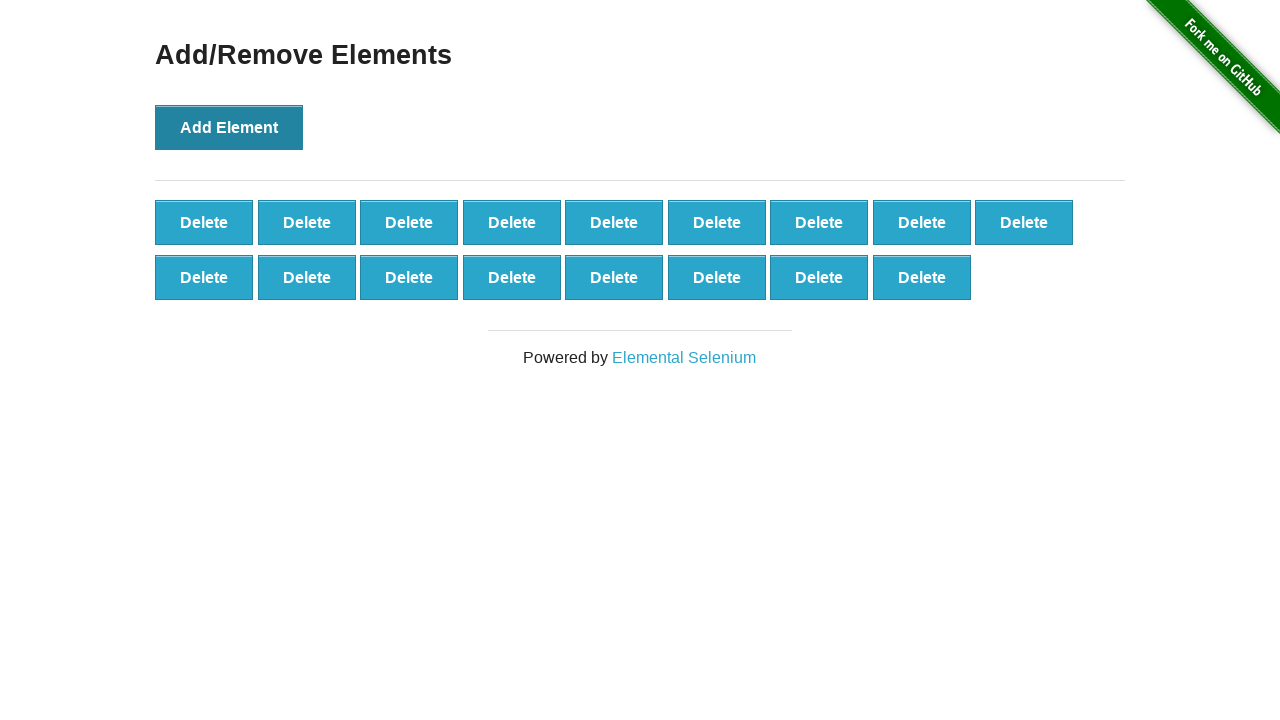

Clicked 'Add Element' button (iteration 18/100) at (229, 127) on button[onclick='addElement()']
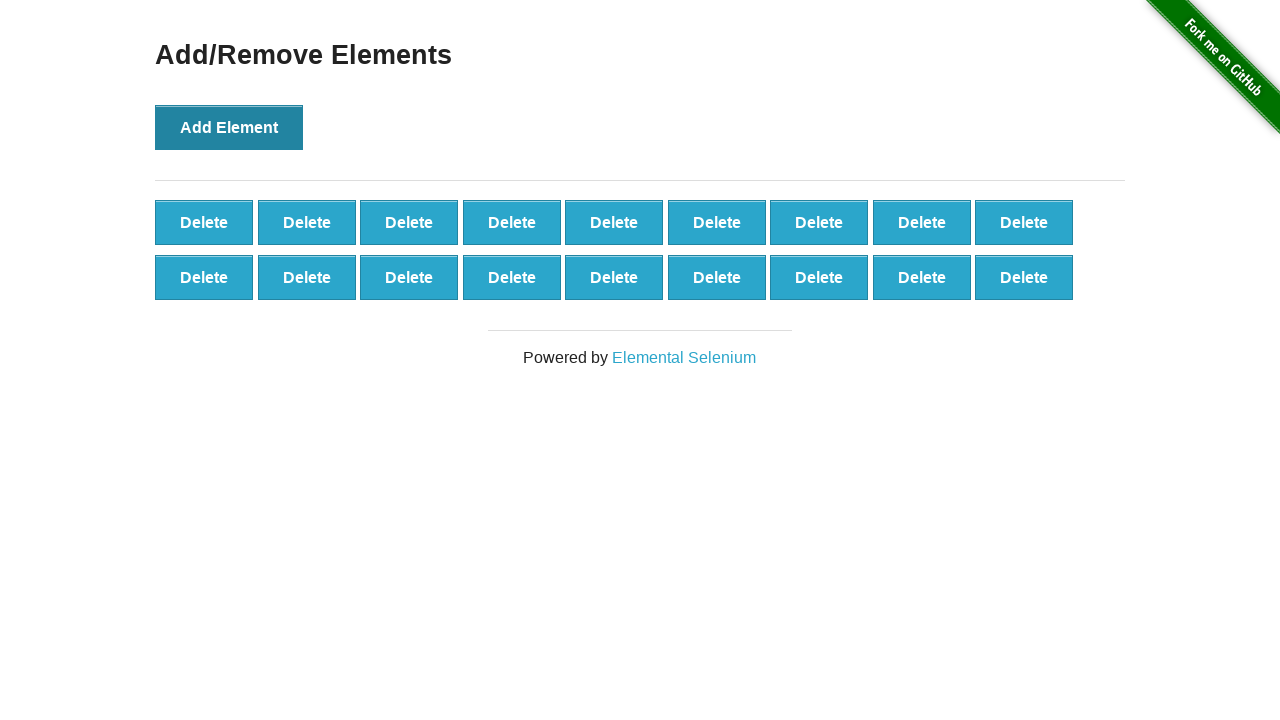

Clicked 'Add Element' button (iteration 19/100) at (229, 127) on button[onclick='addElement()']
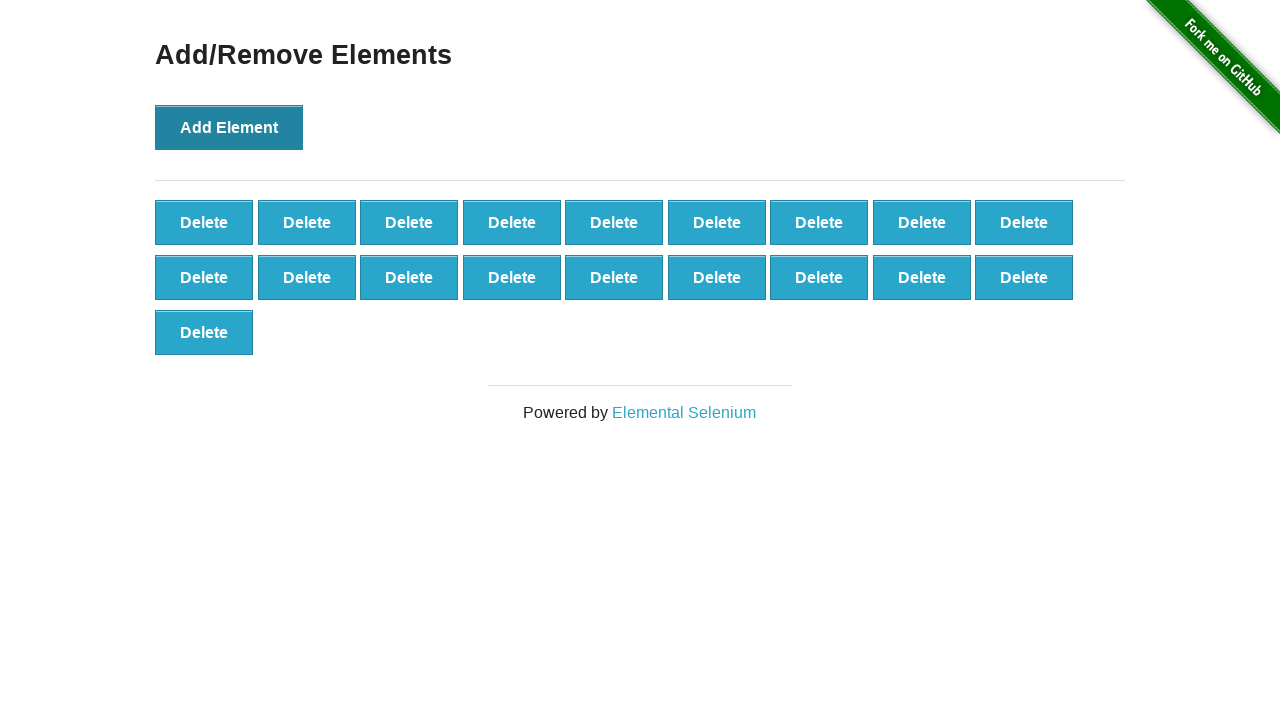

Clicked 'Add Element' button (iteration 20/100) at (229, 127) on button[onclick='addElement()']
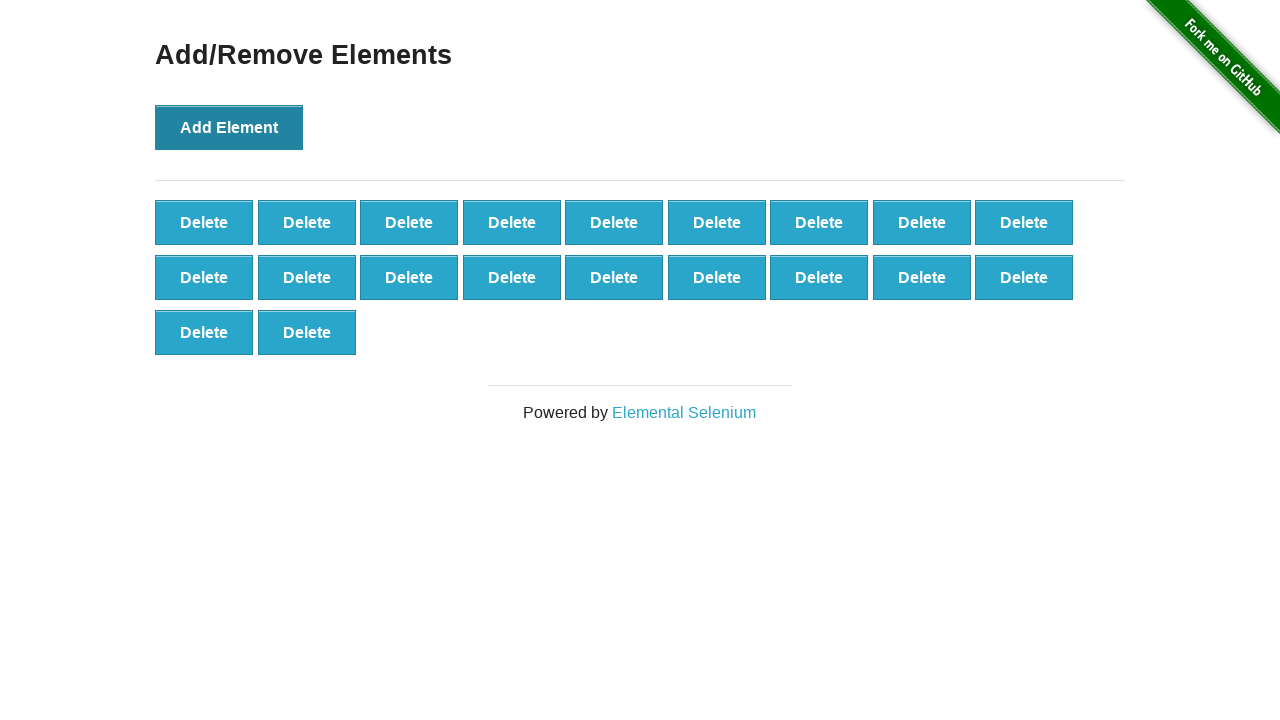

Clicked 'Add Element' button (iteration 21/100) at (229, 127) on button[onclick='addElement()']
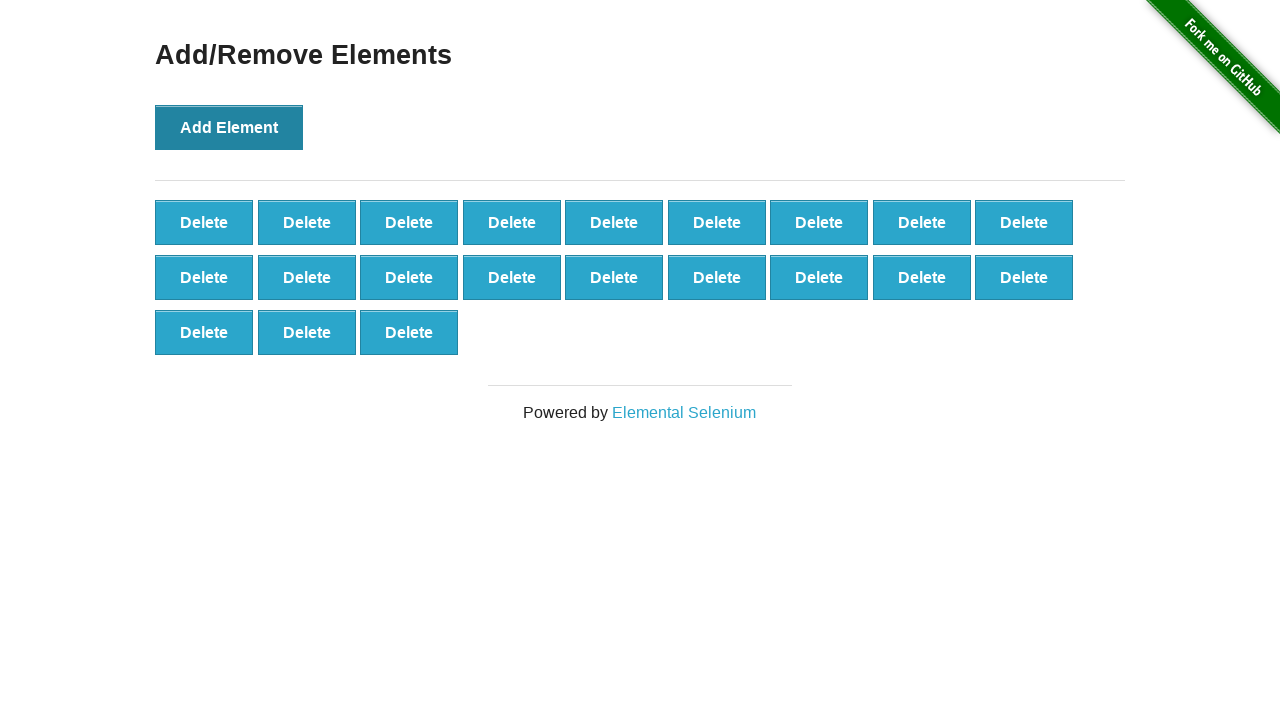

Clicked 'Add Element' button (iteration 22/100) at (229, 127) on button[onclick='addElement()']
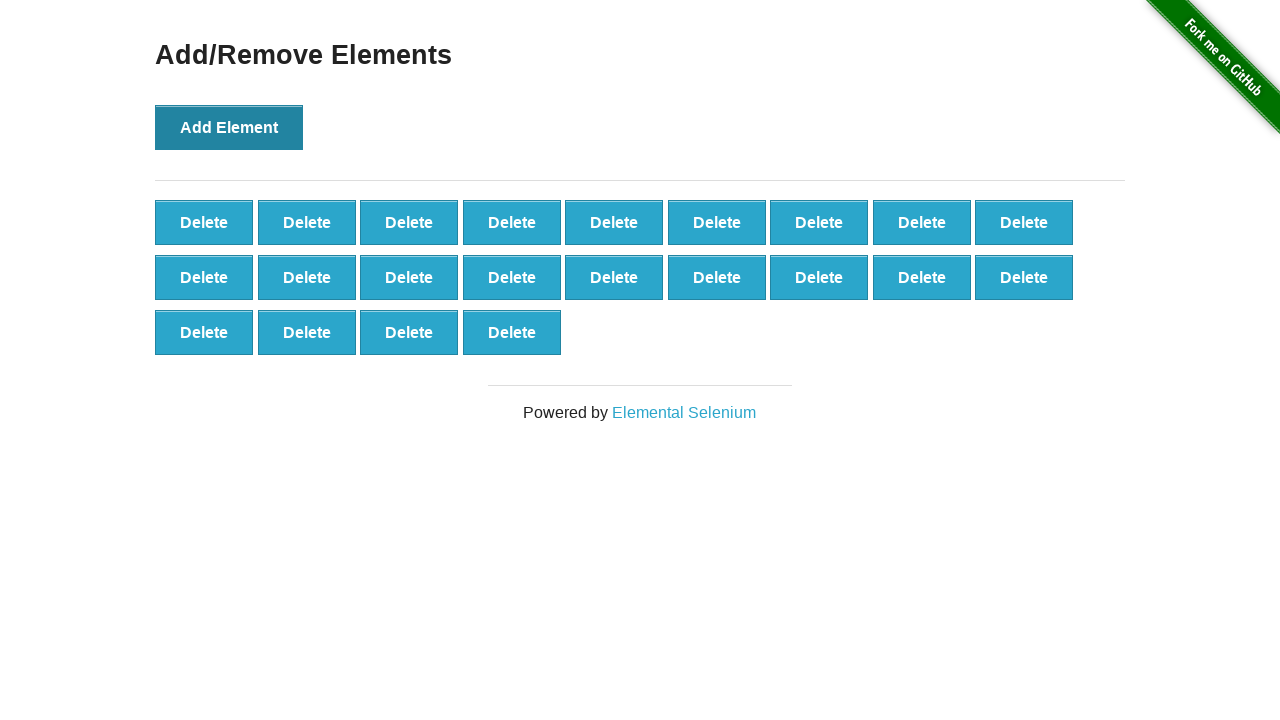

Clicked 'Add Element' button (iteration 23/100) at (229, 127) on button[onclick='addElement()']
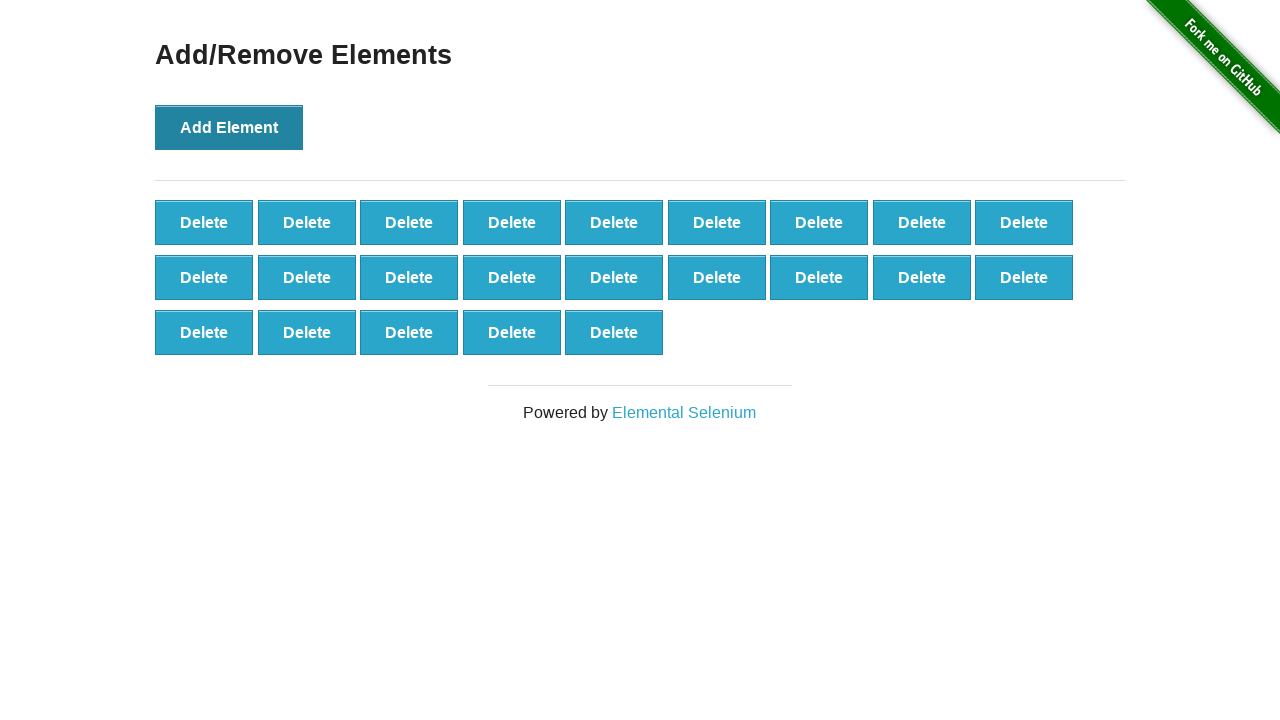

Clicked 'Add Element' button (iteration 24/100) at (229, 127) on button[onclick='addElement()']
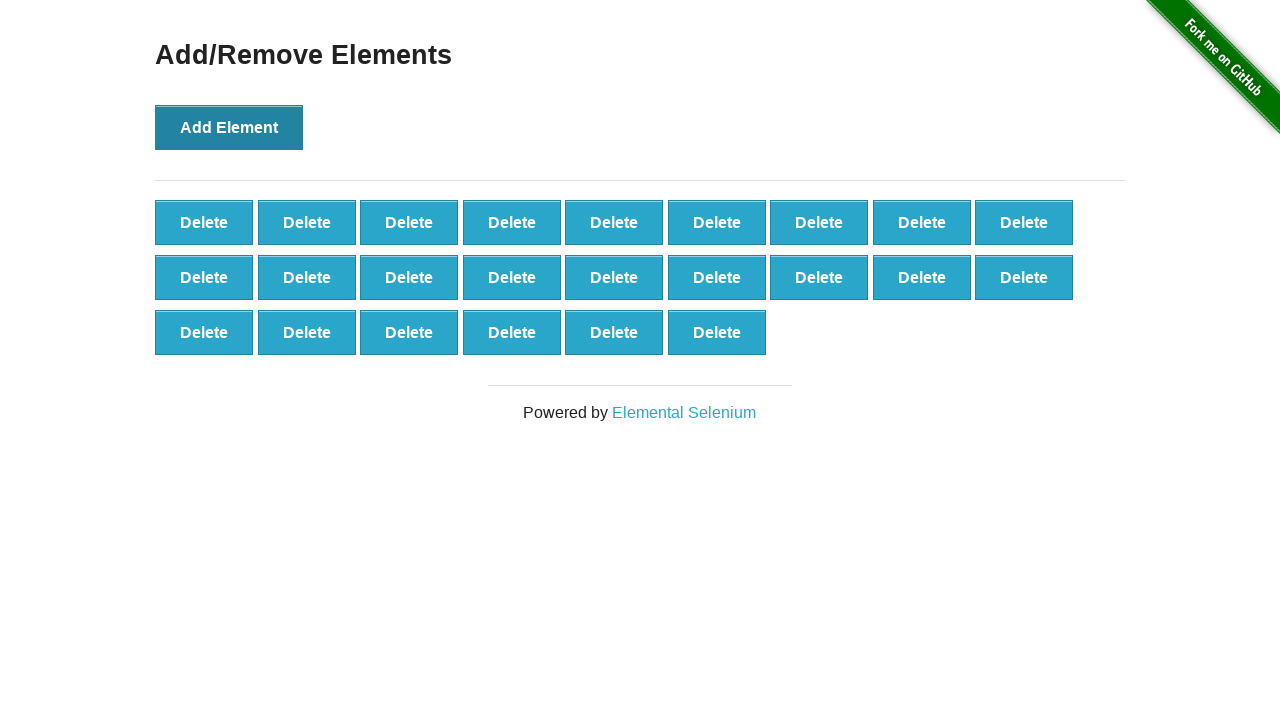

Clicked 'Add Element' button (iteration 25/100) at (229, 127) on button[onclick='addElement()']
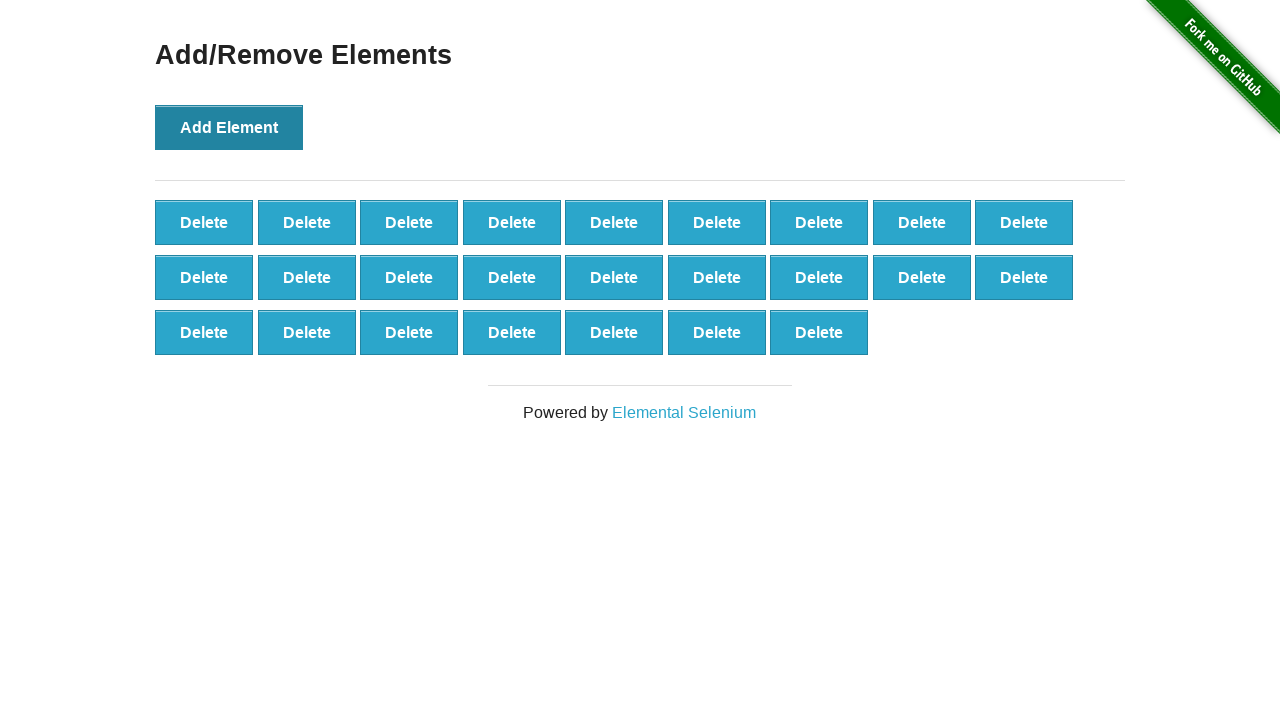

Clicked 'Add Element' button (iteration 26/100) at (229, 127) on button[onclick='addElement()']
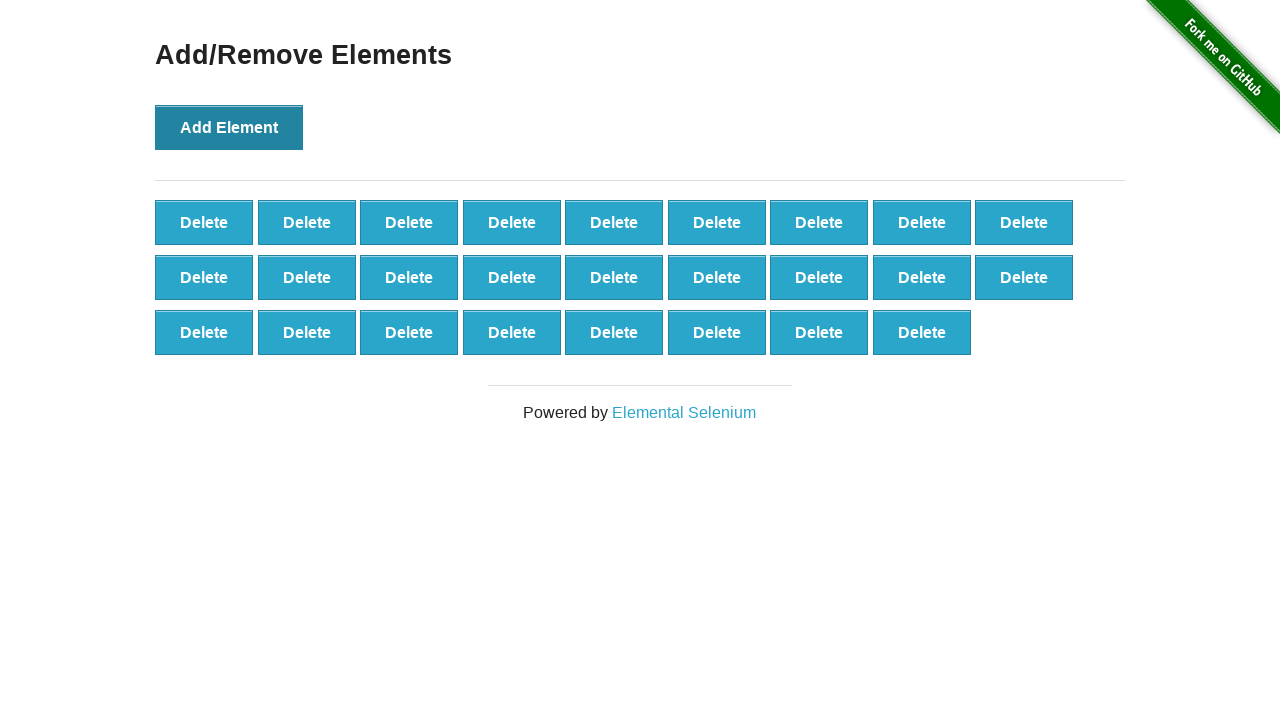

Clicked 'Add Element' button (iteration 27/100) at (229, 127) on button[onclick='addElement()']
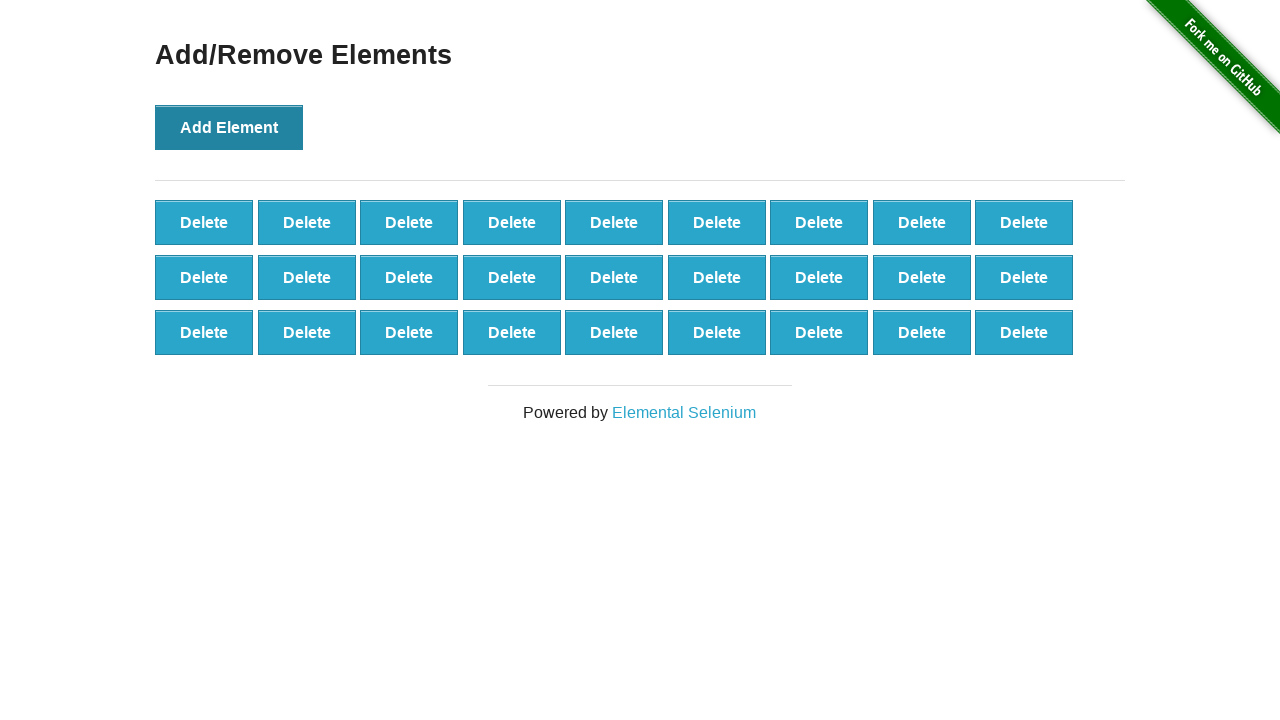

Clicked 'Add Element' button (iteration 28/100) at (229, 127) on button[onclick='addElement()']
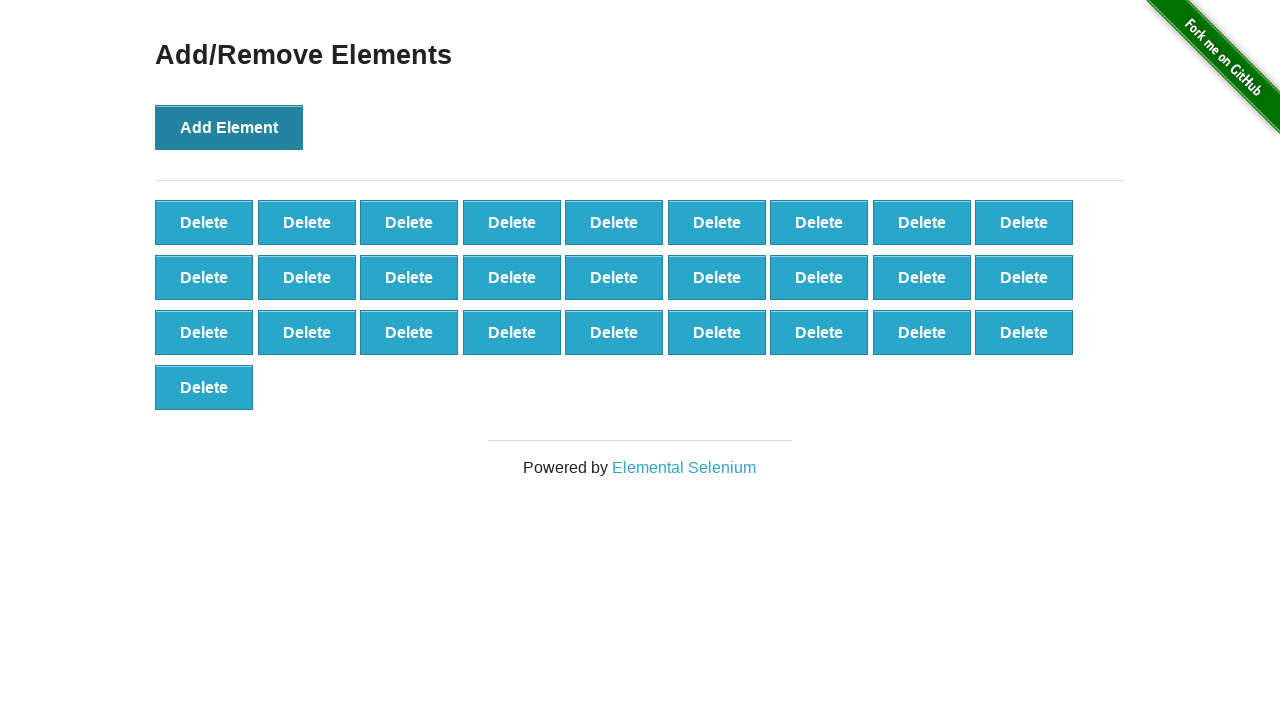

Clicked 'Add Element' button (iteration 29/100) at (229, 127) on button[onclick='addElement()']
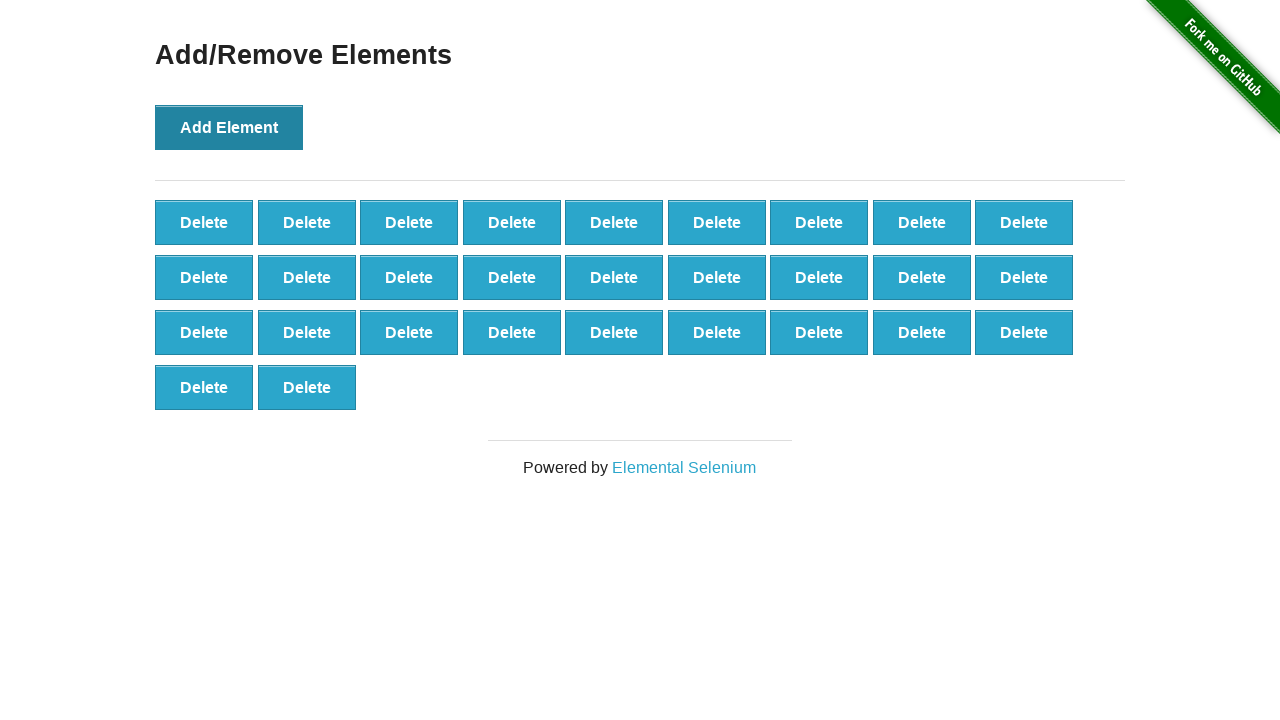

Clicked 'Add Element' button (iteration 30/100) at (229, 127) on button[onclick='addElement()']
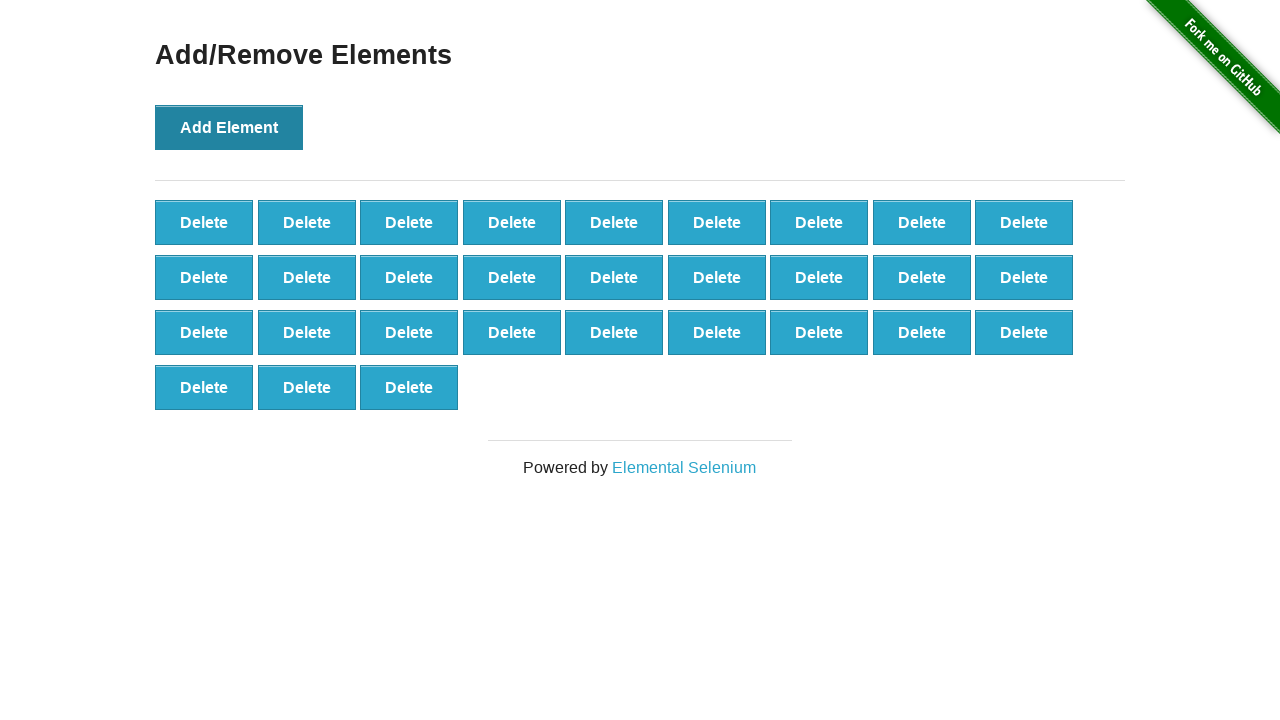

Clicked 'Add Element' button (iteration 31/100) at (229, 127) on button[onclick='addElement()']
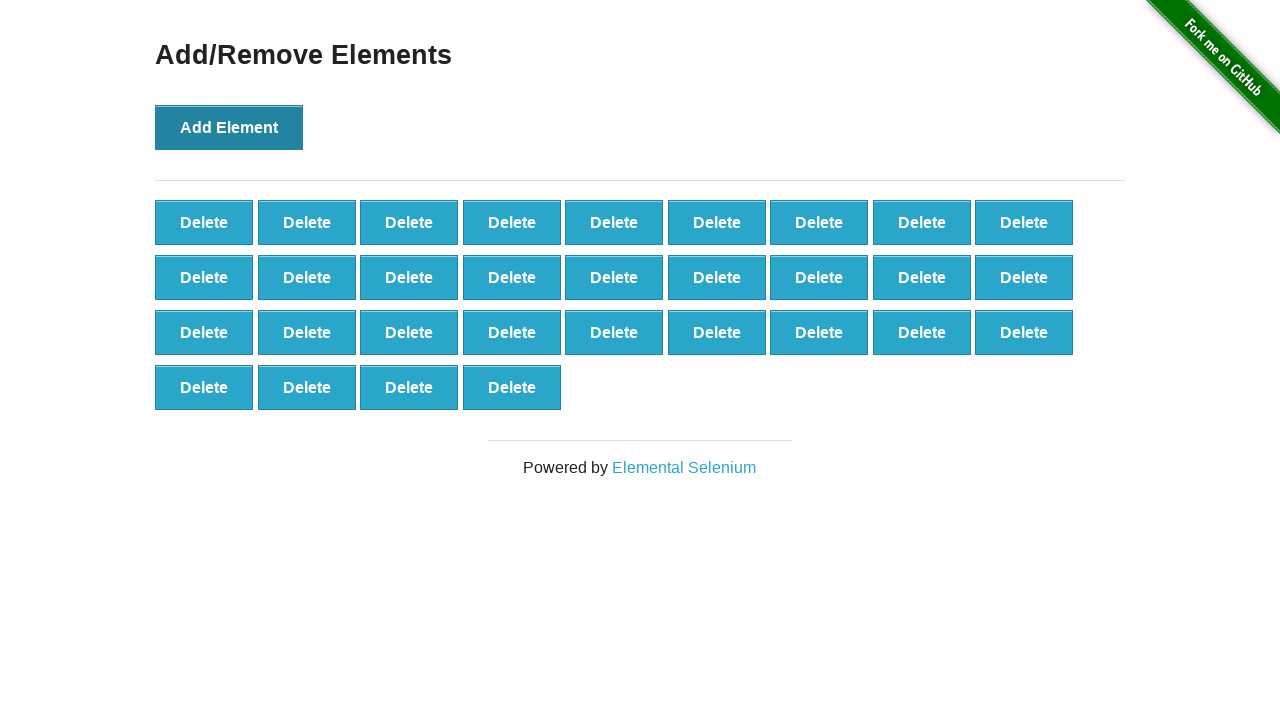

Clicked 'Add Element' button (iteration 32/100) at (229, 127) on button[onclick='addElement()']
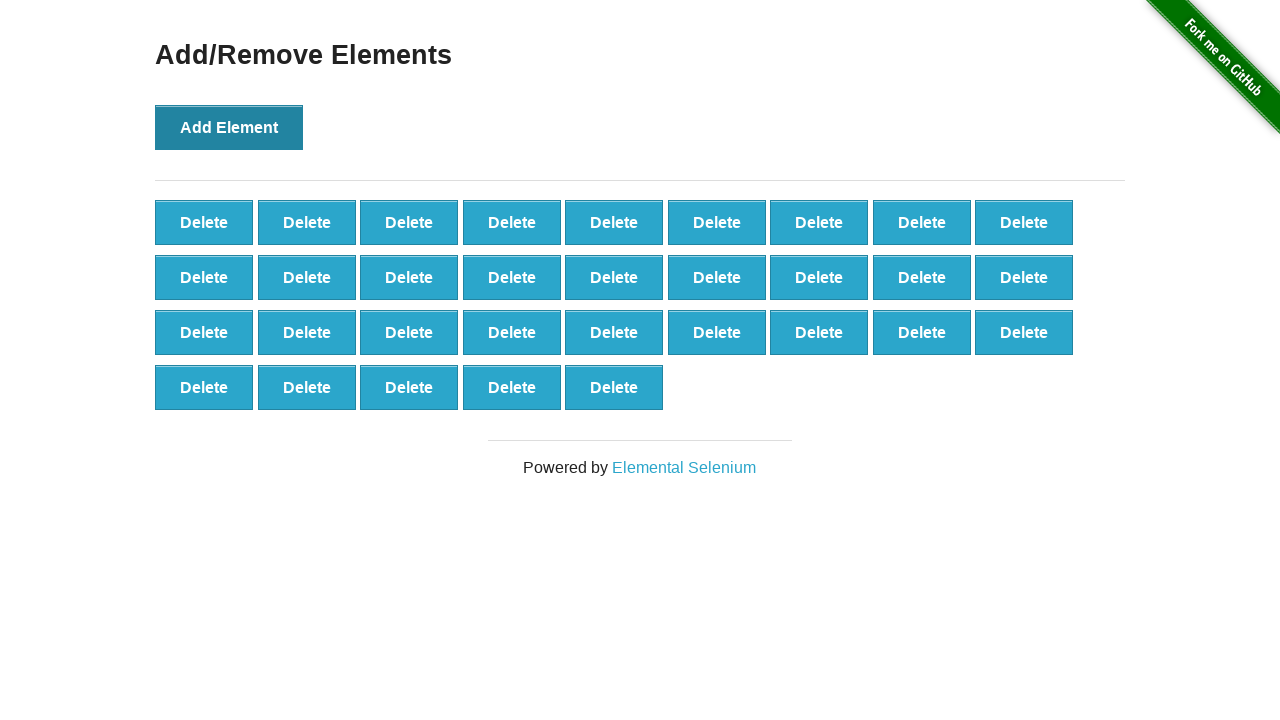

Clicked 'Add Element' button (iteration 33/100) at (229, 127) on button[onclick='addElement()']
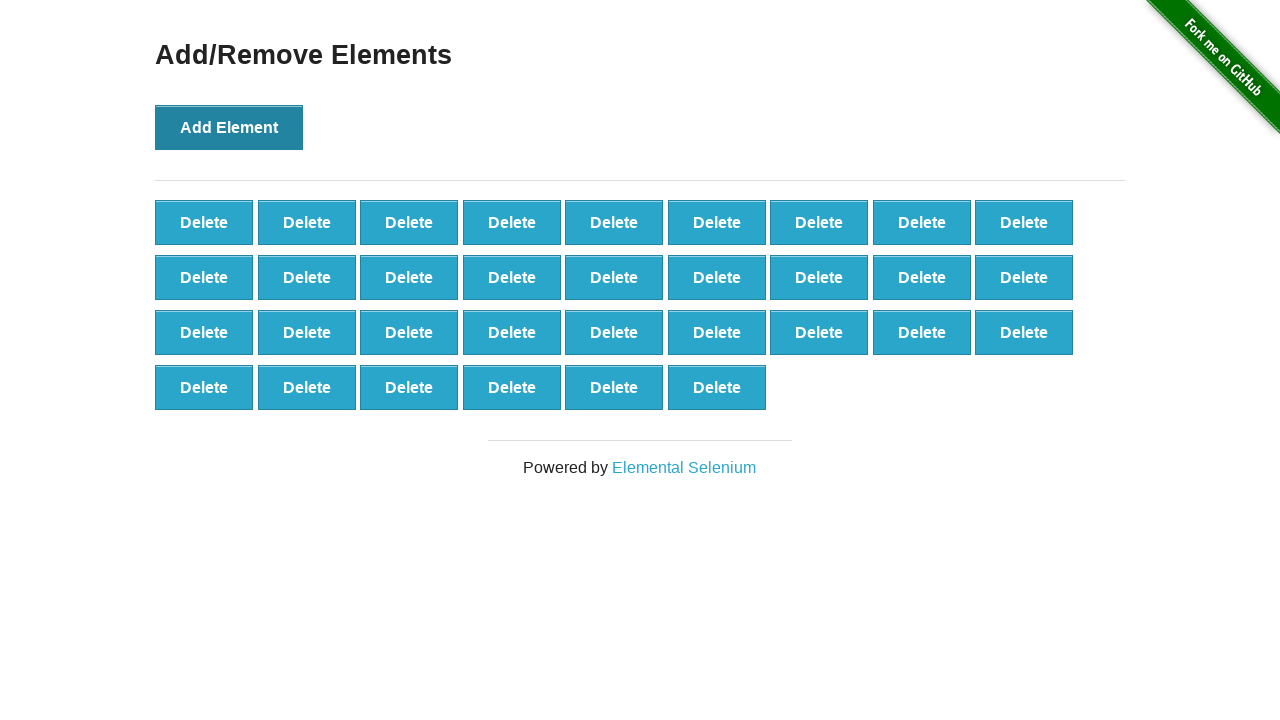

Clicked 'Add Element' button (iteration 34/100) at (229, 127) on button[onclick='addElement()']
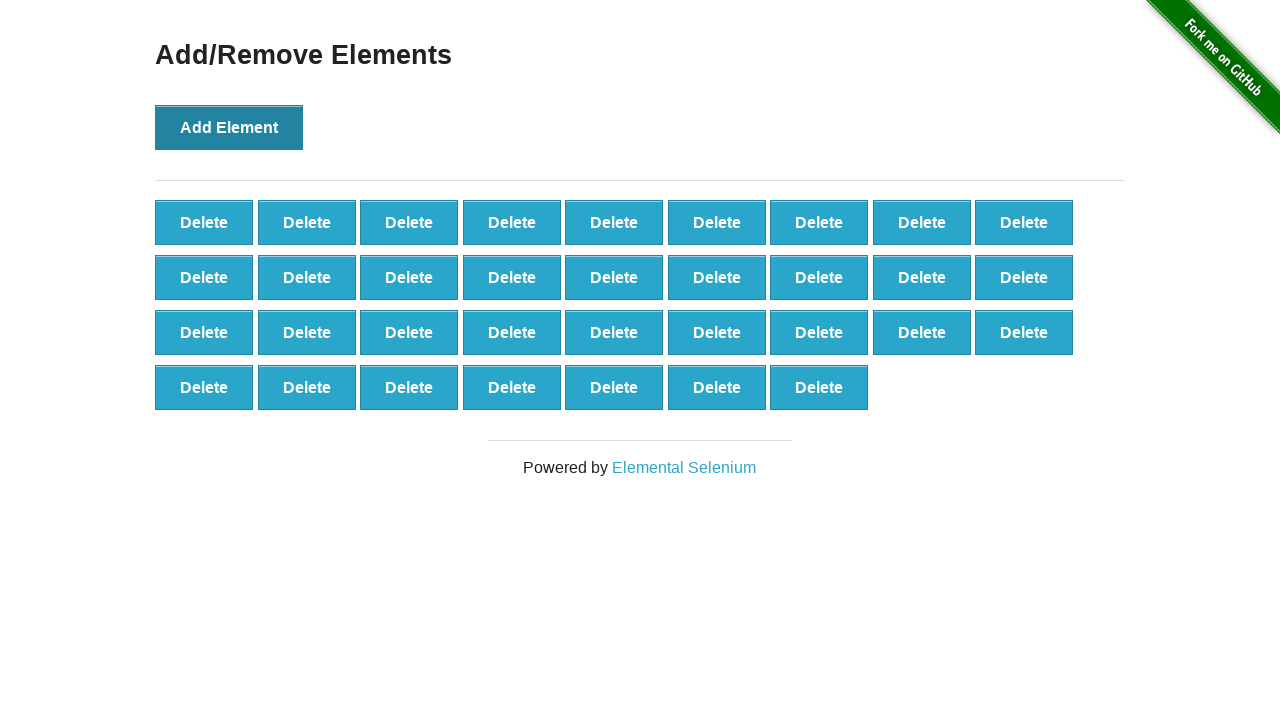

Clicked 'Add Element' button (iteration 35/100) at (229, 127) on button[onclick='addElement()']
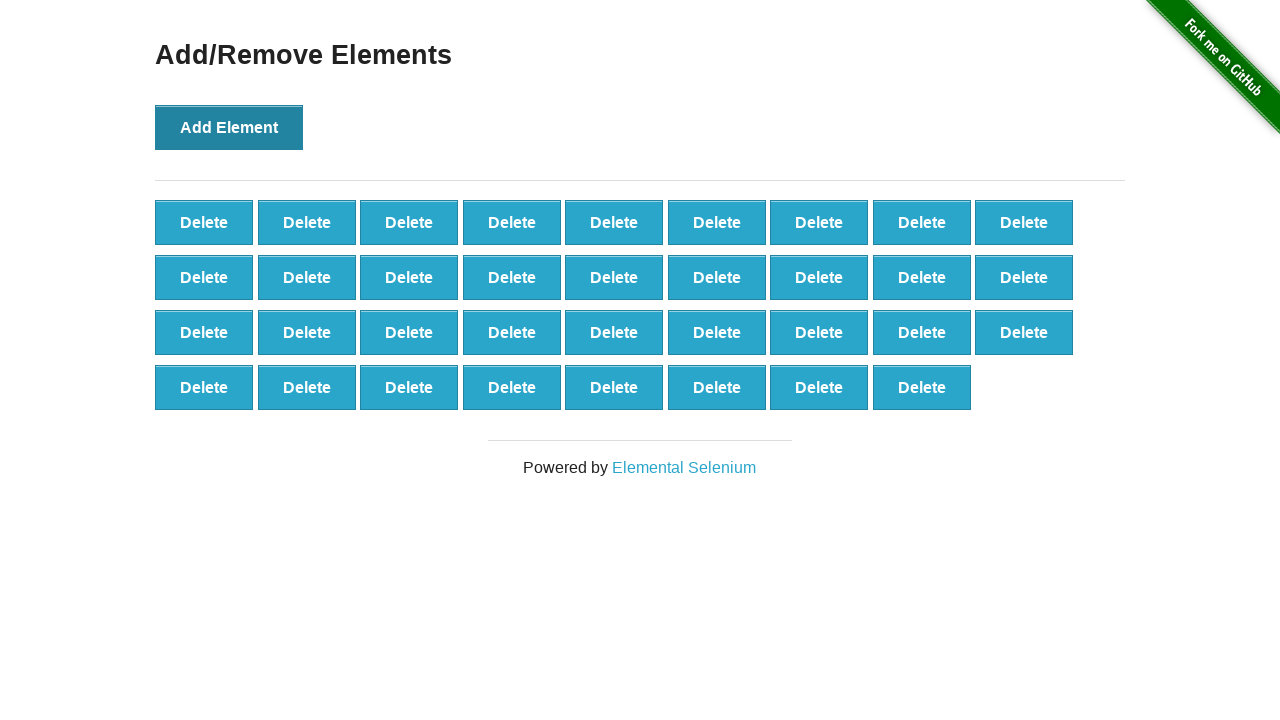

Clicked 'Add Element' button (iteration 36/100) at (229, 127) on button[onclick='addElement()']
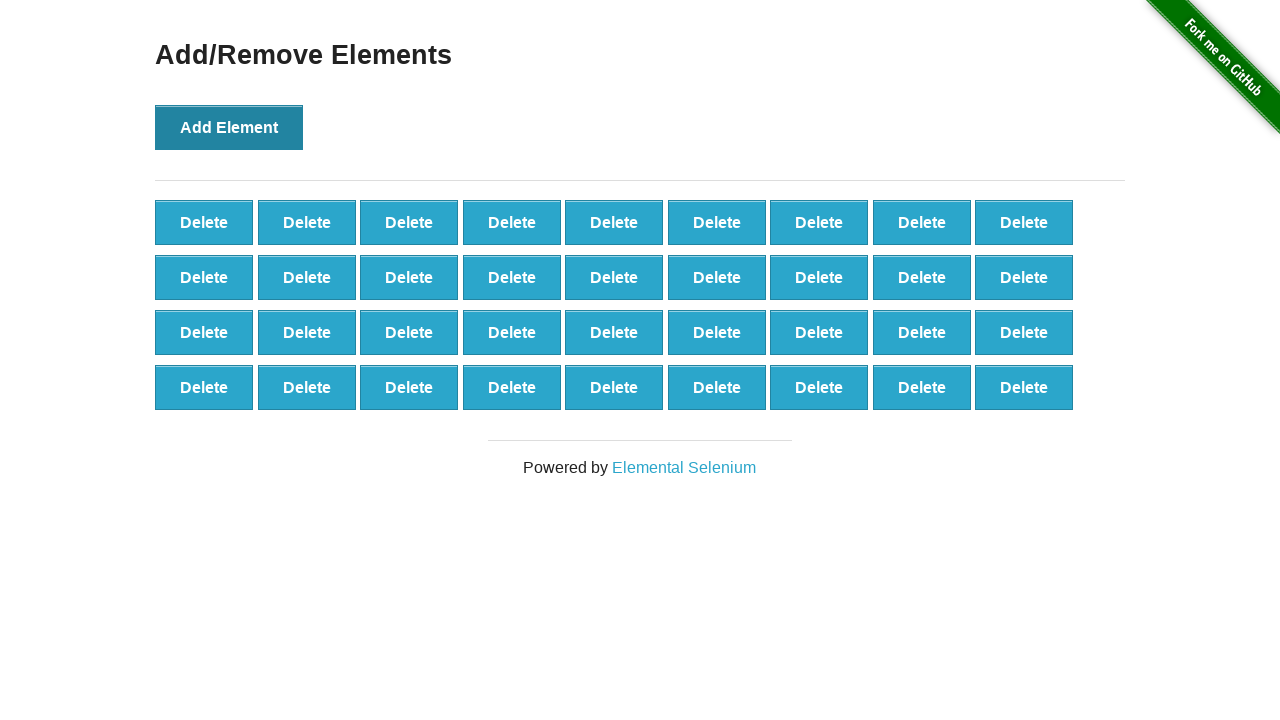

Clicked 'Add Element' button (iteration 37/100) at (229, 127) on button[onclick='addElement()']
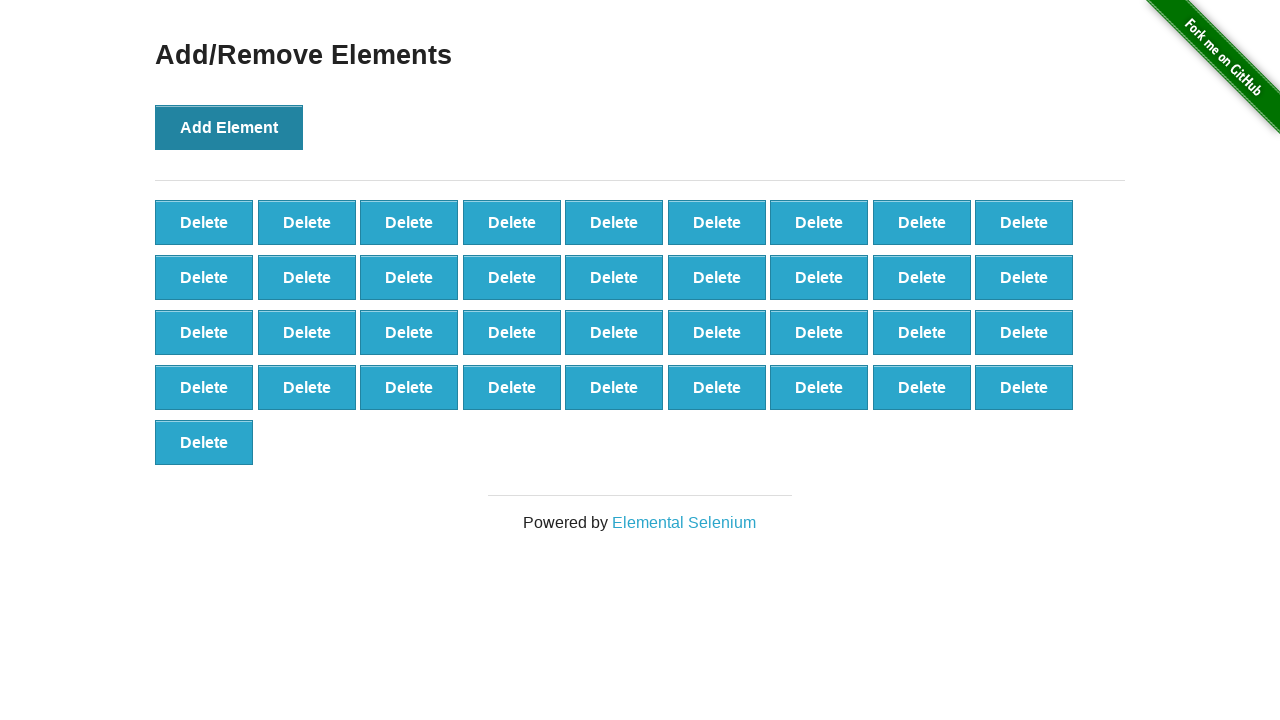

Clicked 'Add Element' button (iteration 38/100) at (229, 127) on button[onclick='addElement()']
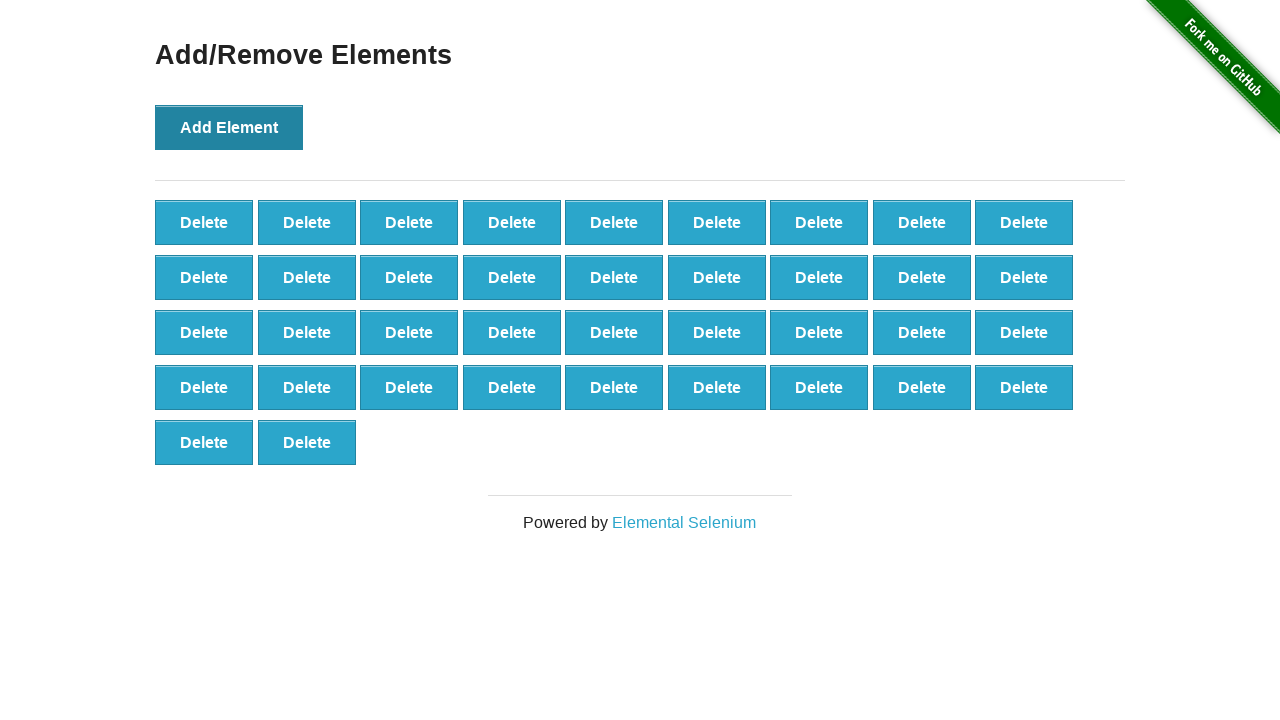

Clicked 'Add Element' button (iteration 39/100) at (229, 127) on button[onclick='addElement()']
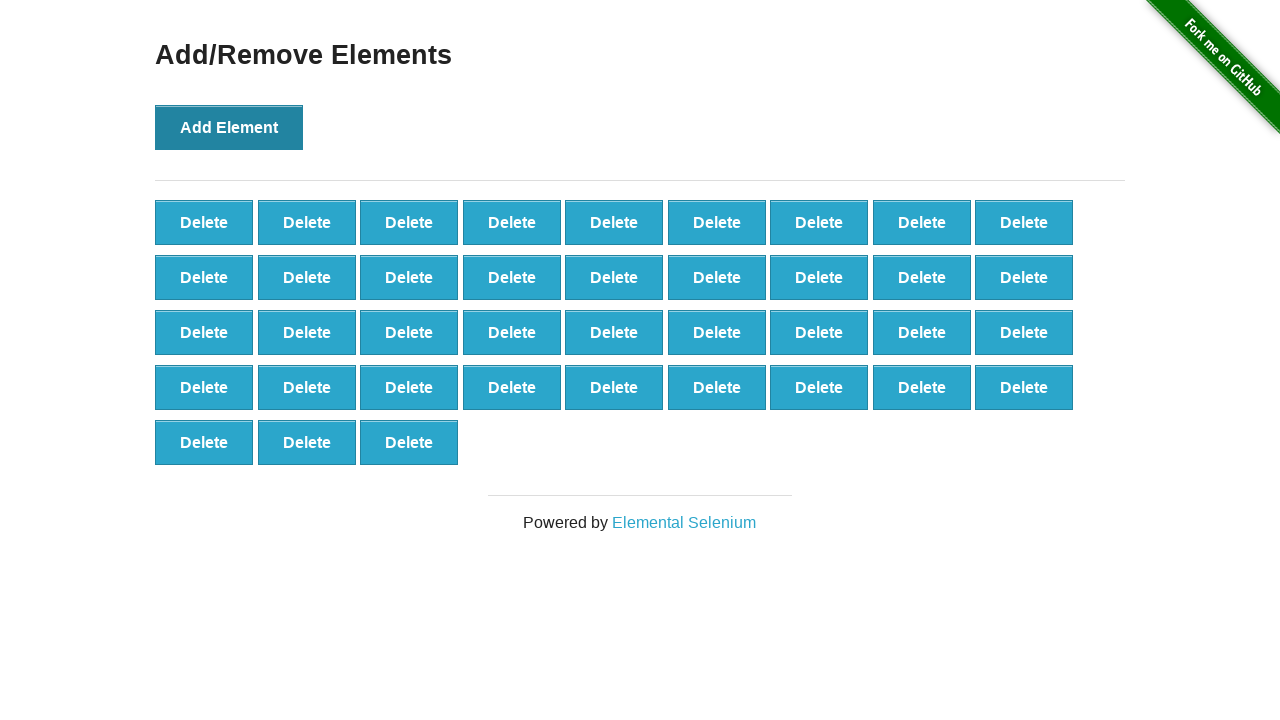

Clicked 'Add Element' button (iteration 40/100) at (229, 127) on button[onclick='addElement()']
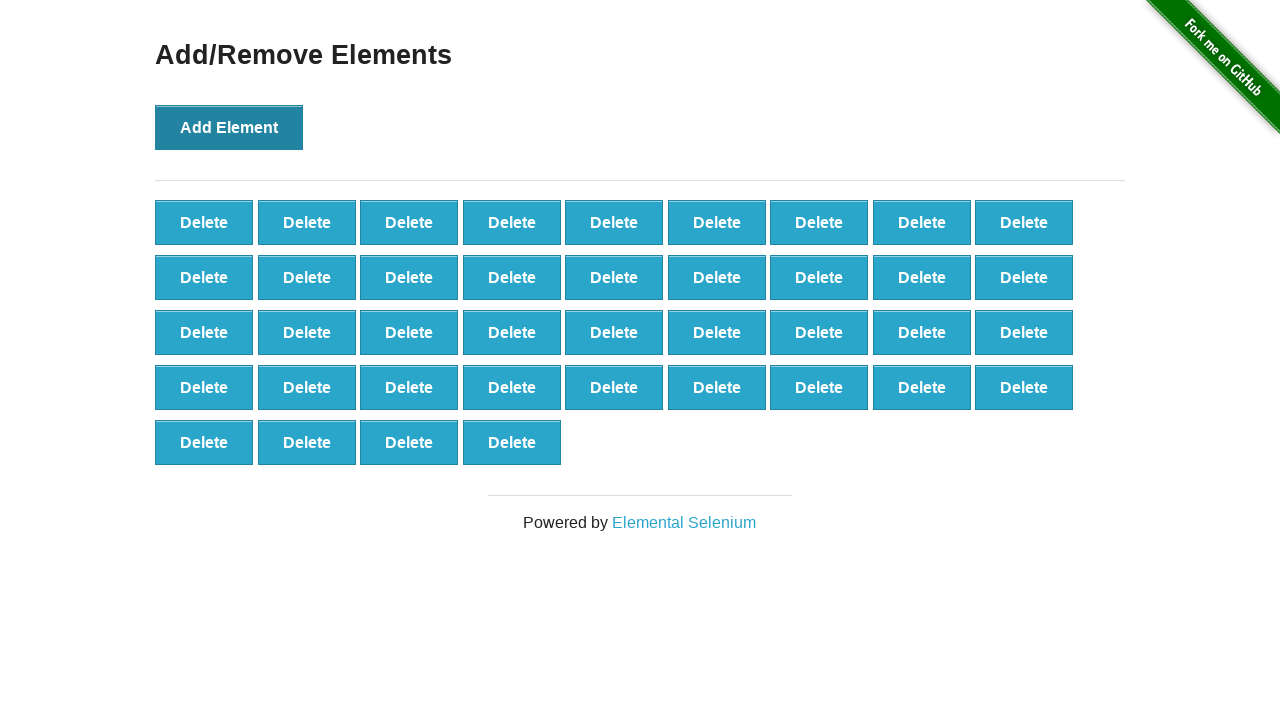

Clicked 'Add Element' button (iteration 41/100) at (229, 127) on button[onclick='addElement()']
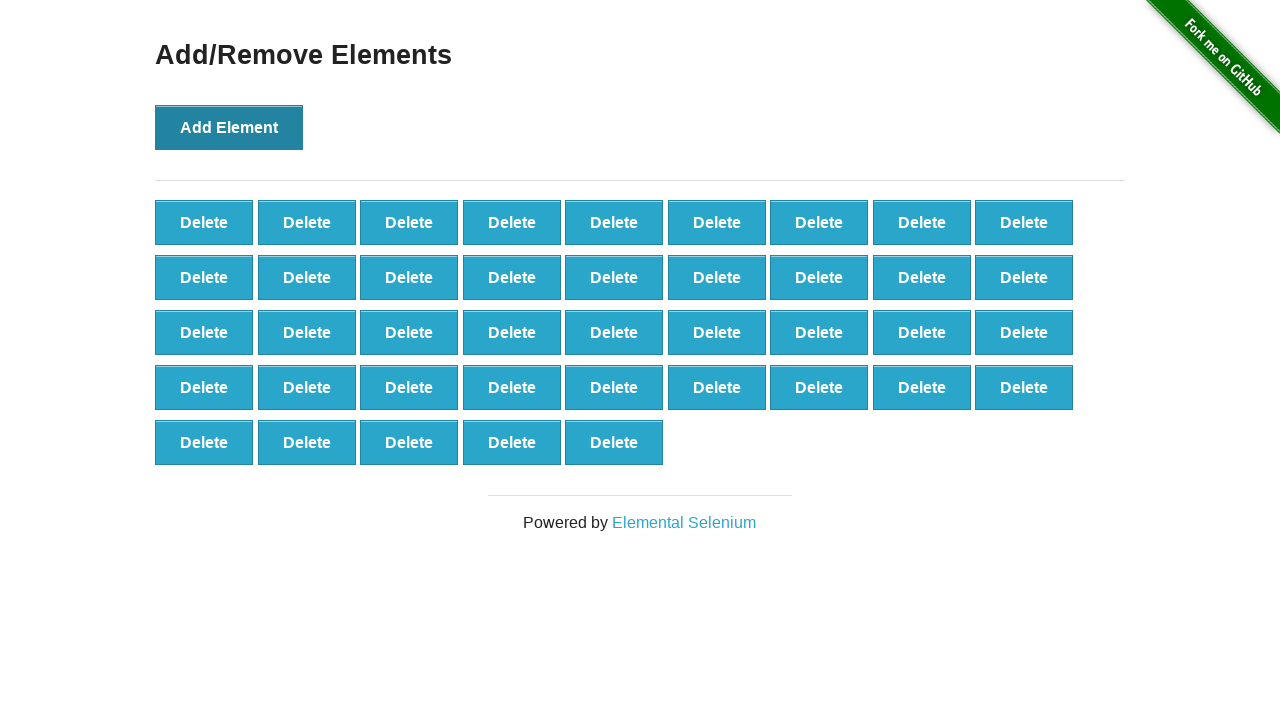

Clicked 'Add Element' button (iteration 42/100) at (229, 127) on button[onclick='addElement()']
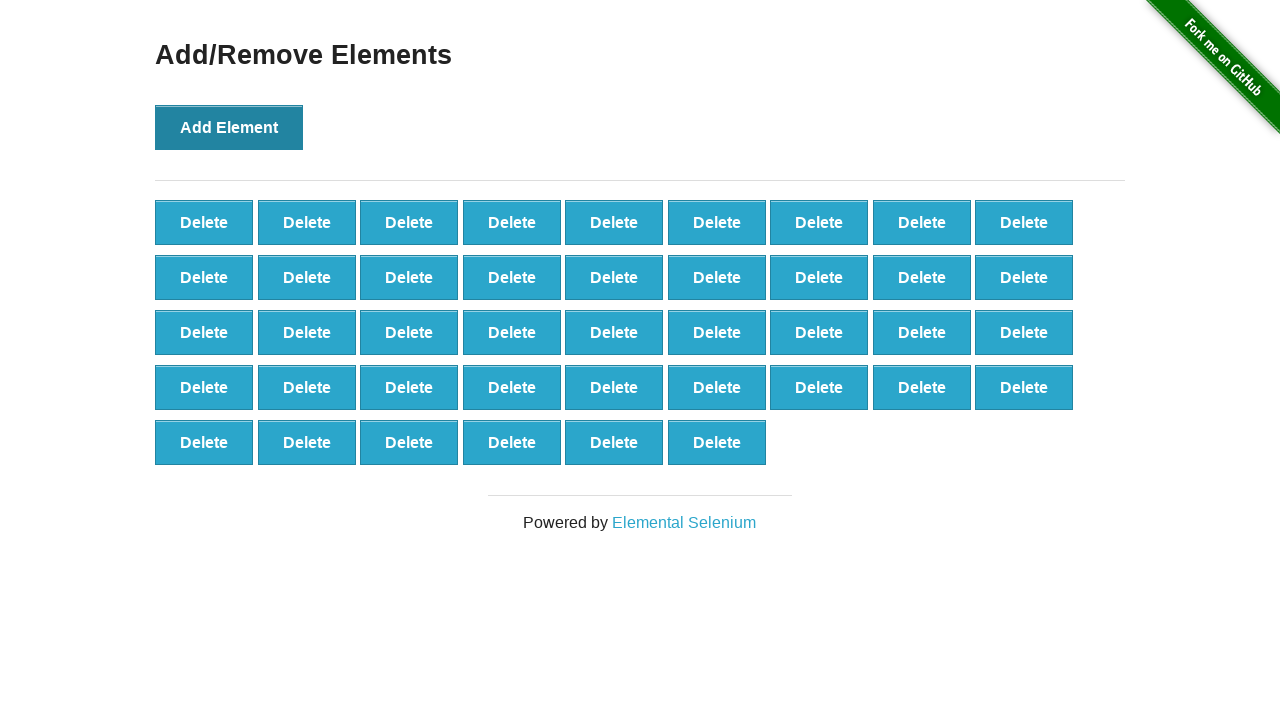

Clicked 'Add Element' button (iteration 43/100) at (229, 127) on button[onclick='addElement()']
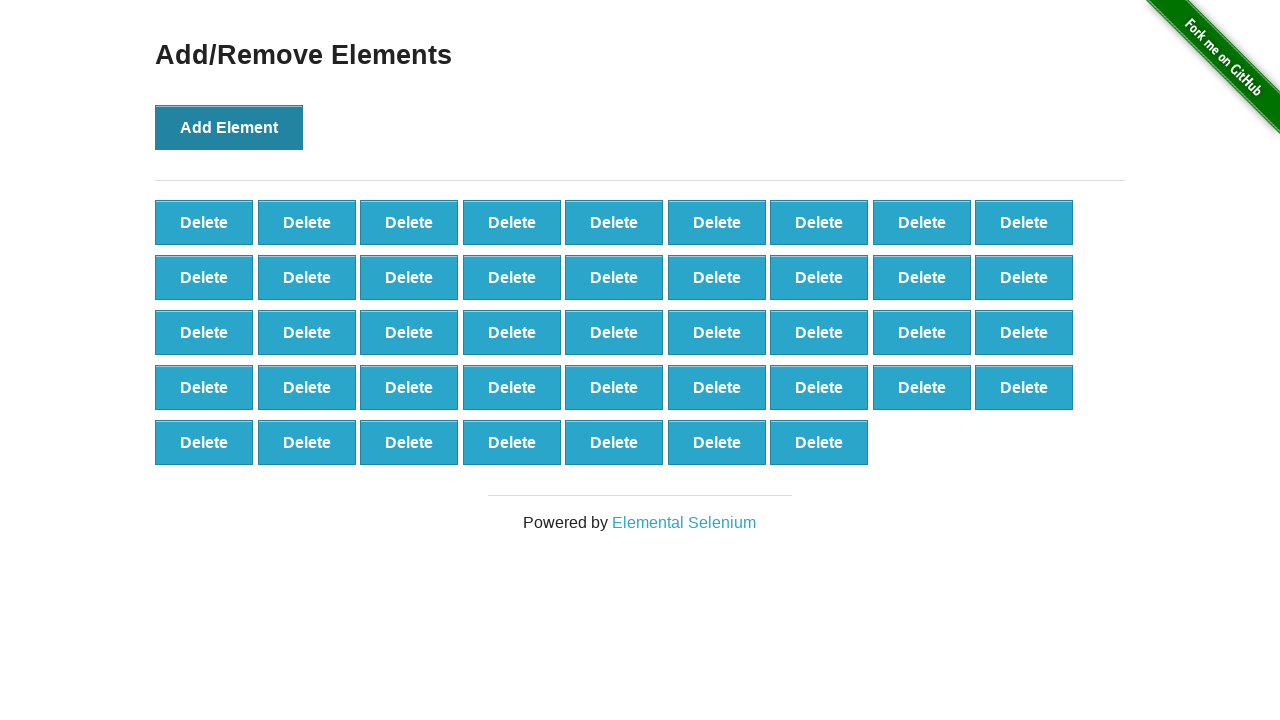

Clicked 'Add Element' button (iteration 44/100) at (229, 127) on button[onclick='addElement()']
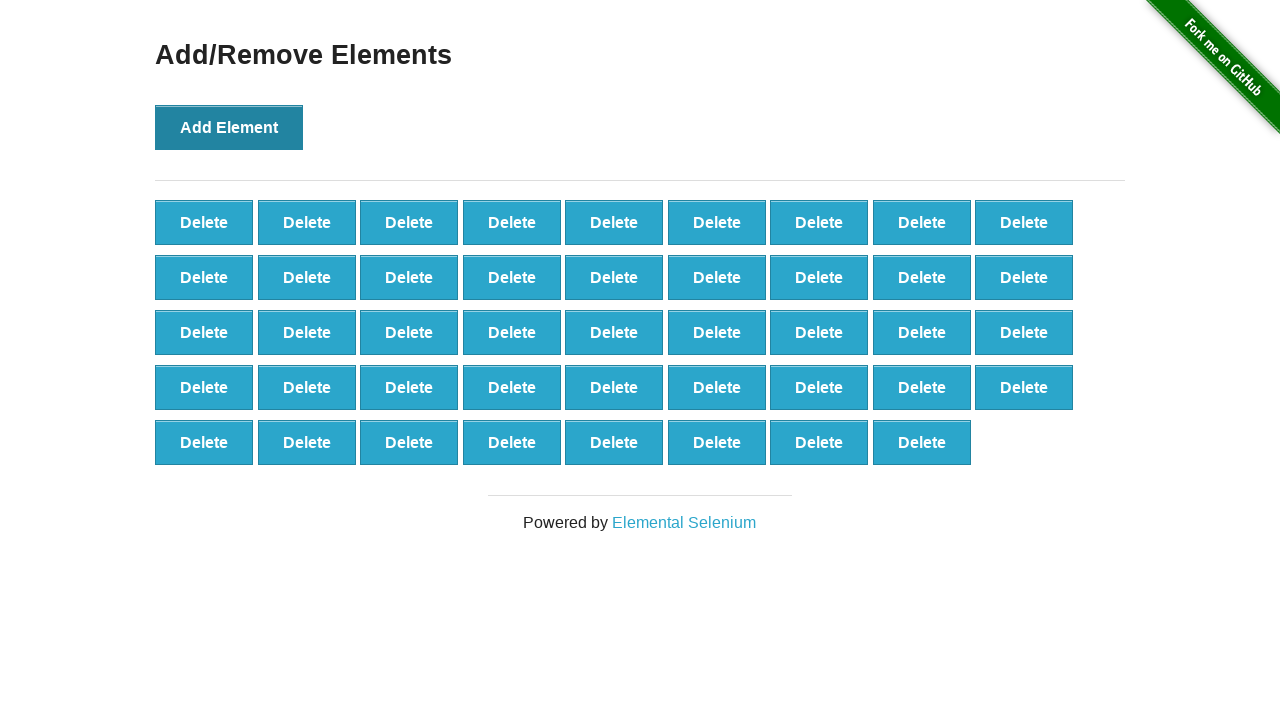

Clicked 'Add Element' button (iteration 45/100) at (229, 127) on button[onclick='addElement()']
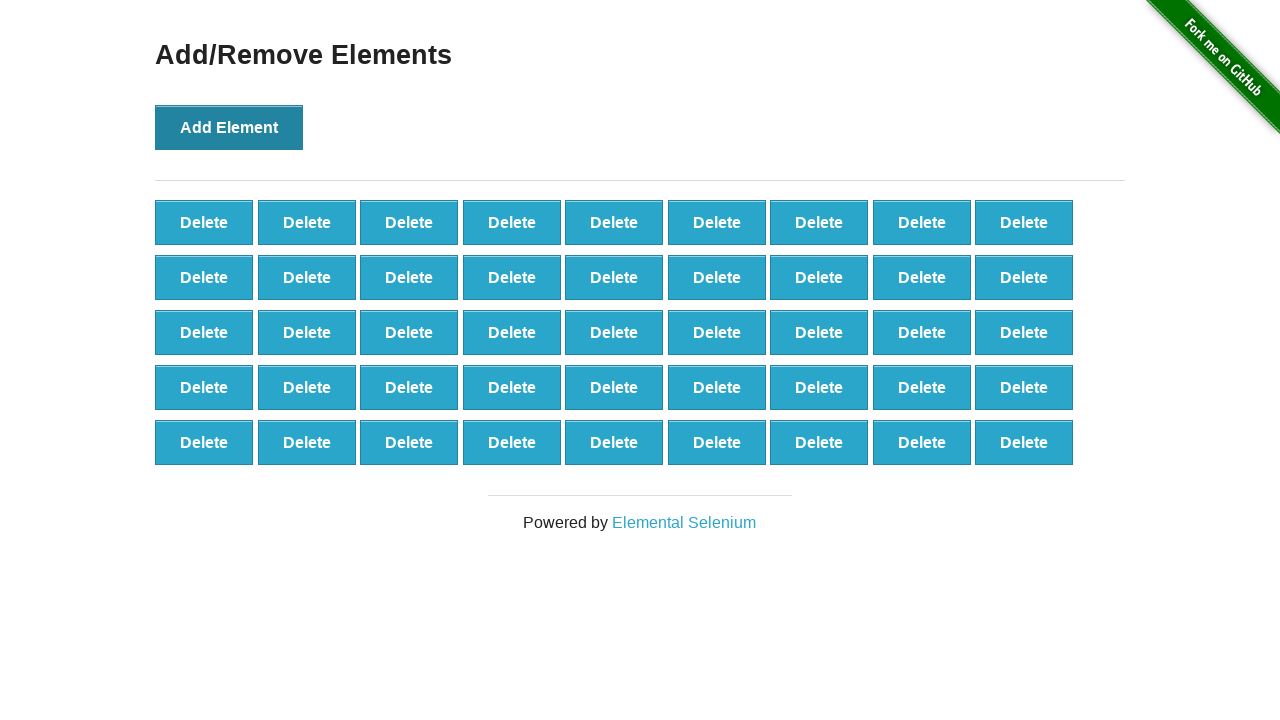

Clicked 'Add Element' button (iteration 46/100) at (229, 127) on button[onclick='addElement()']
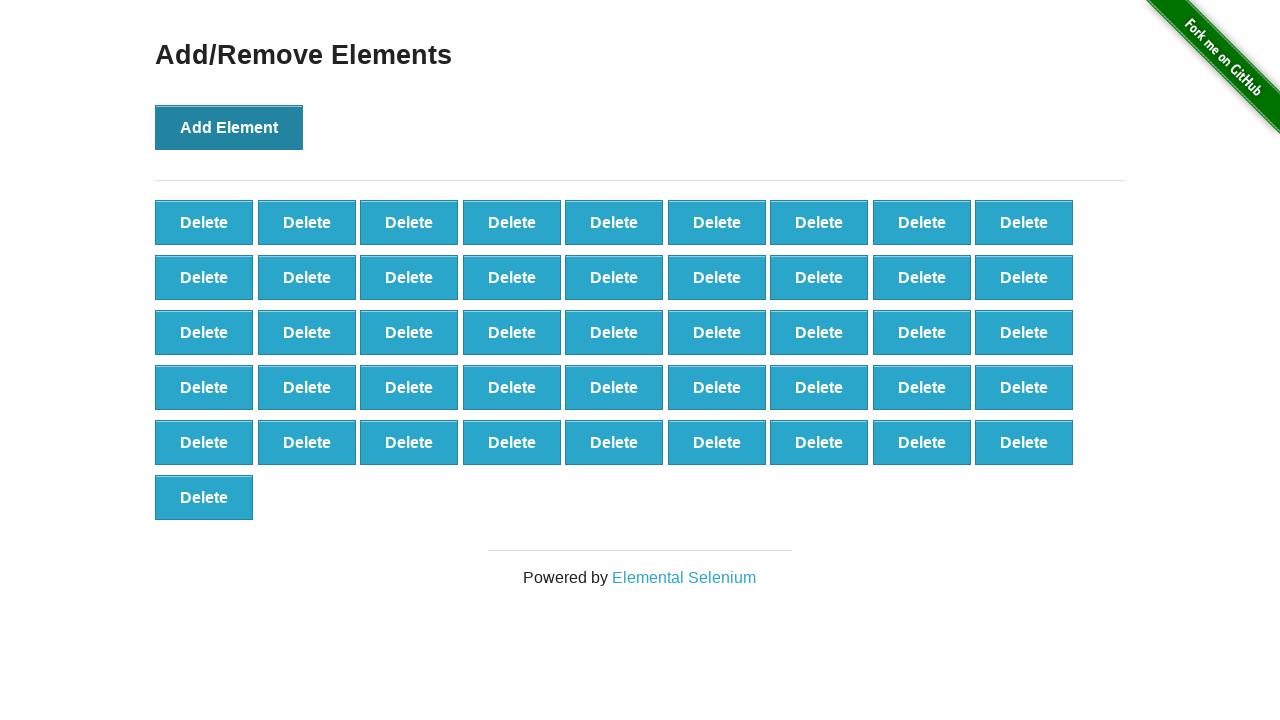

Clicked 'Add Element' button (iteration 47/100) at (229, 127) on button[onclick='addElement()']
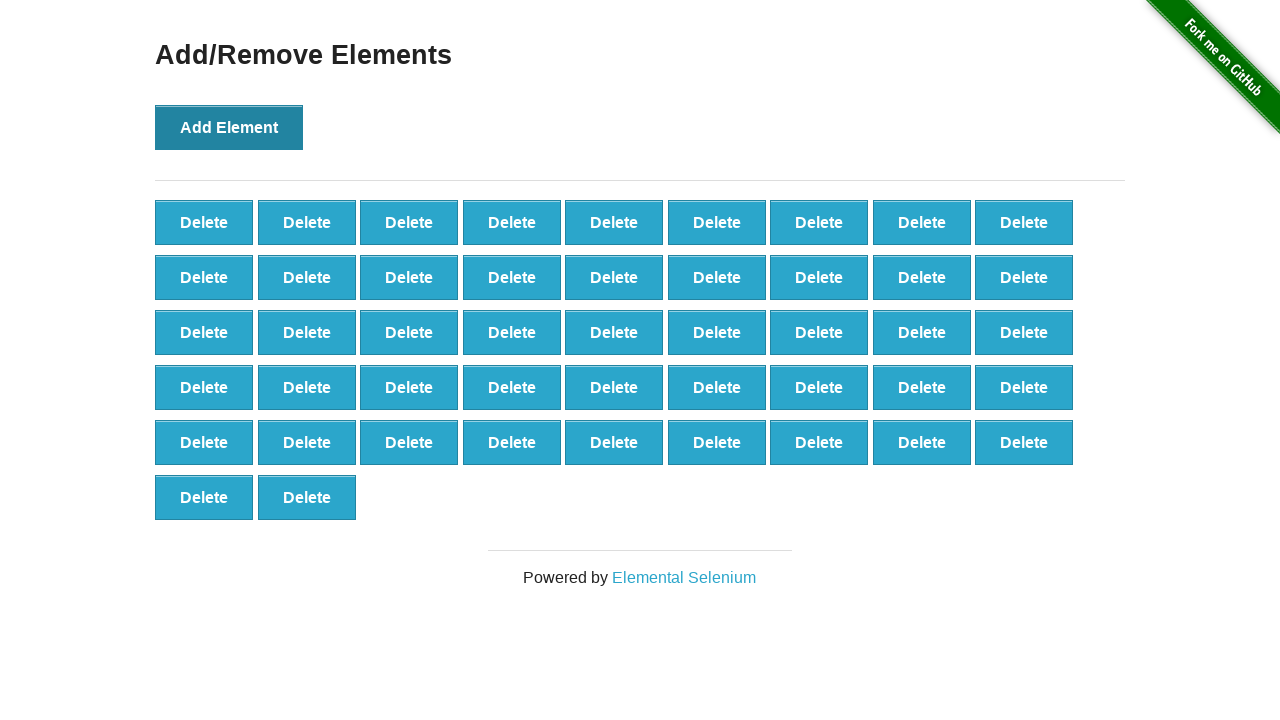

Clicked 'Add Element' button (iteration 48/100) at (229, 127) on button[onclick='addElement()']
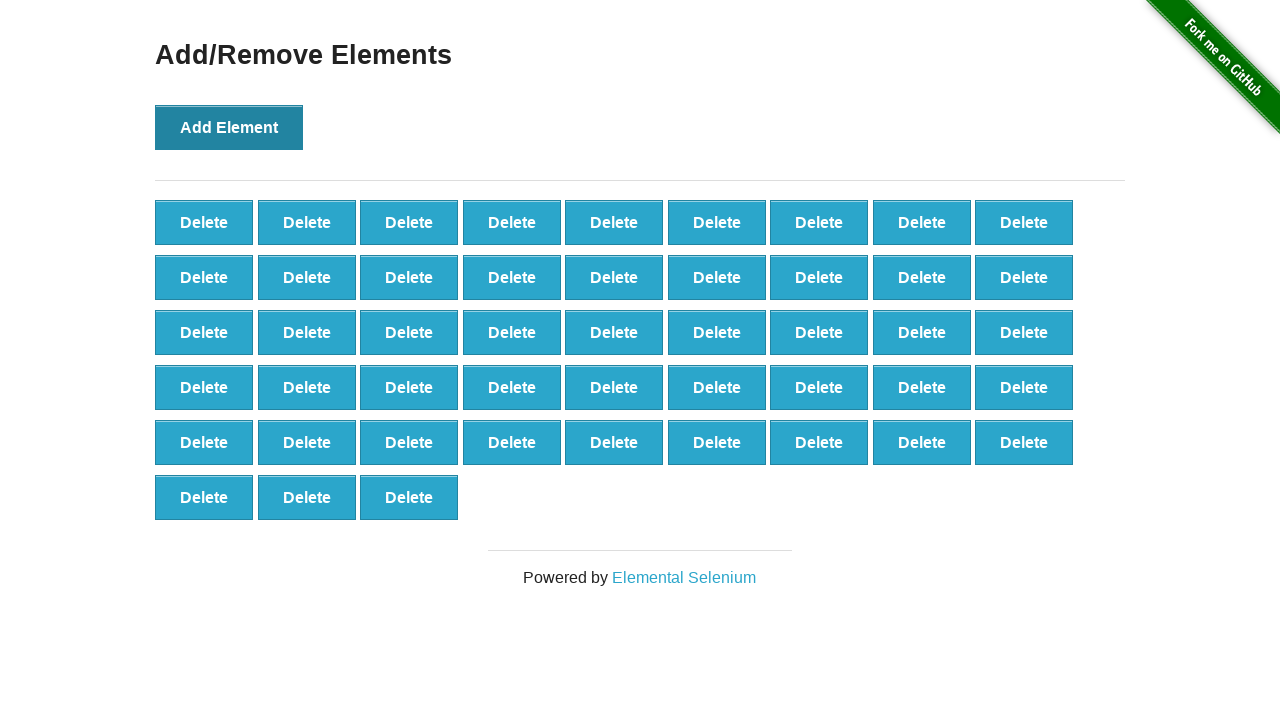

Clicked 'Add Element' button (iteration 49/100) at (229, 127) on button[onclick='addElement()']
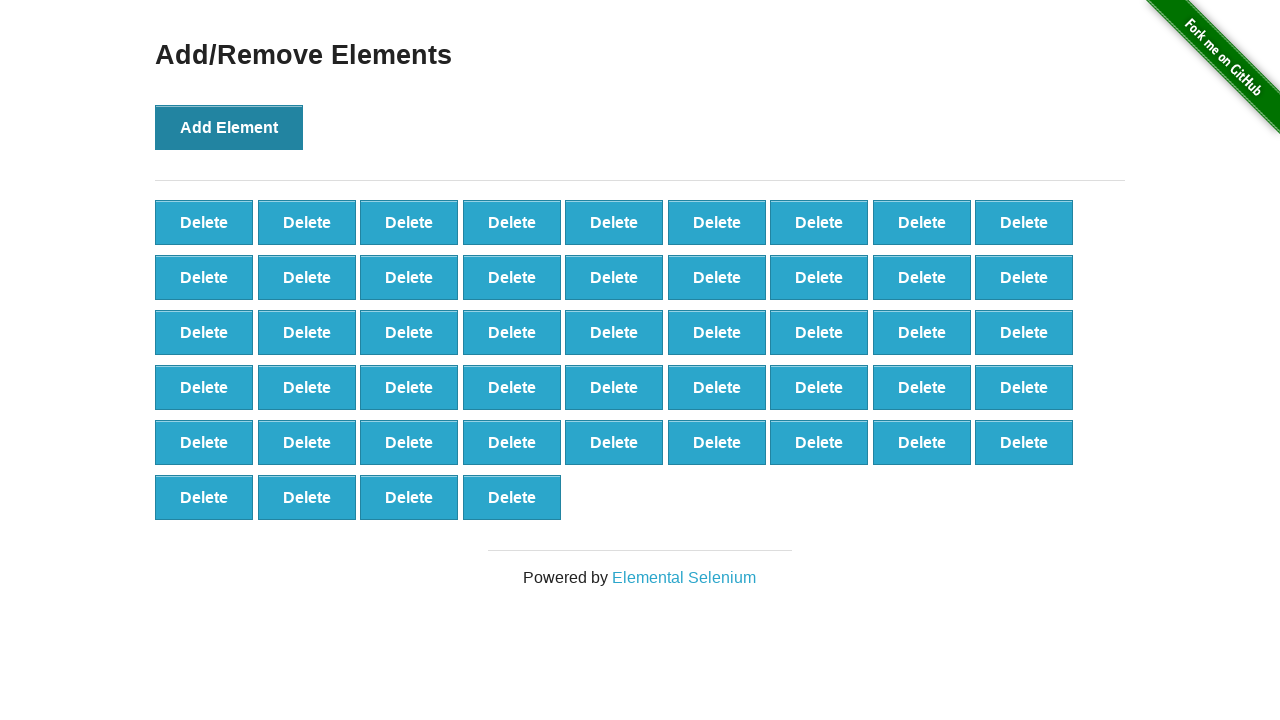

Clicked 'Add Element' button (iteration 50/100) at (229, 127) on button[onclick='addElement()']
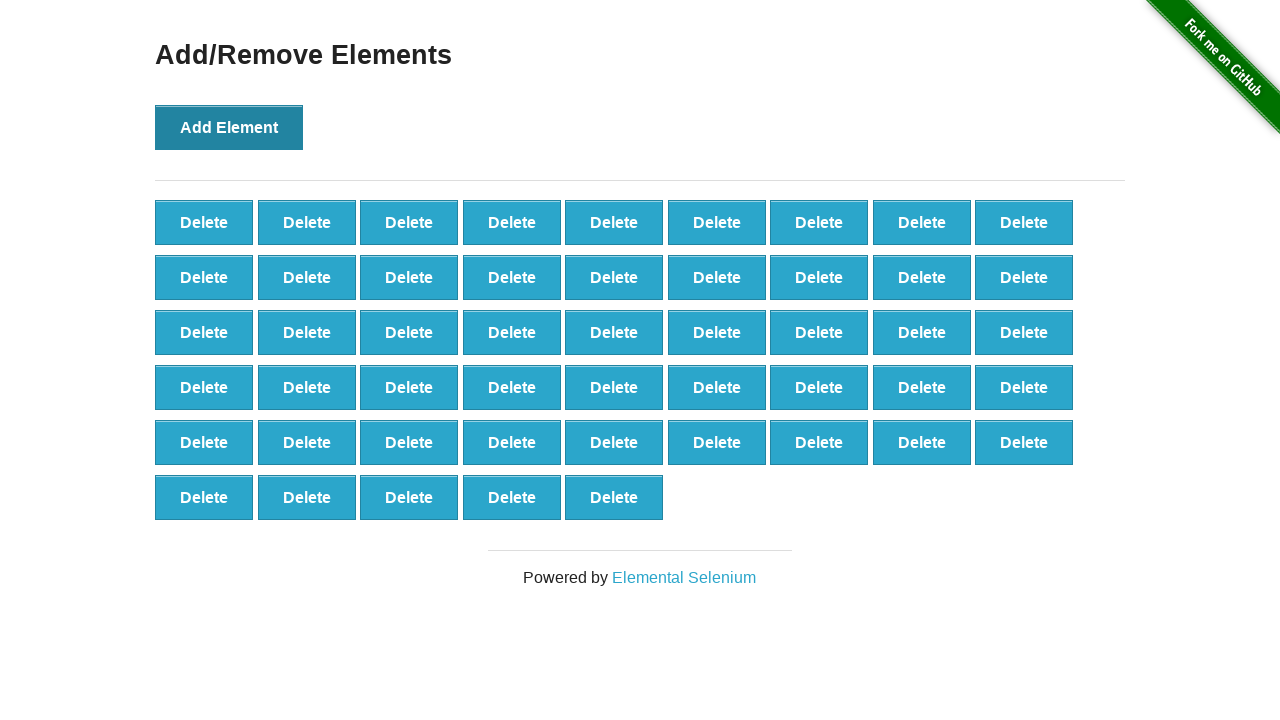

Clicked 'Add Element' button (iteration 51/100) at (229, 127) on button[onclick='addElement()']
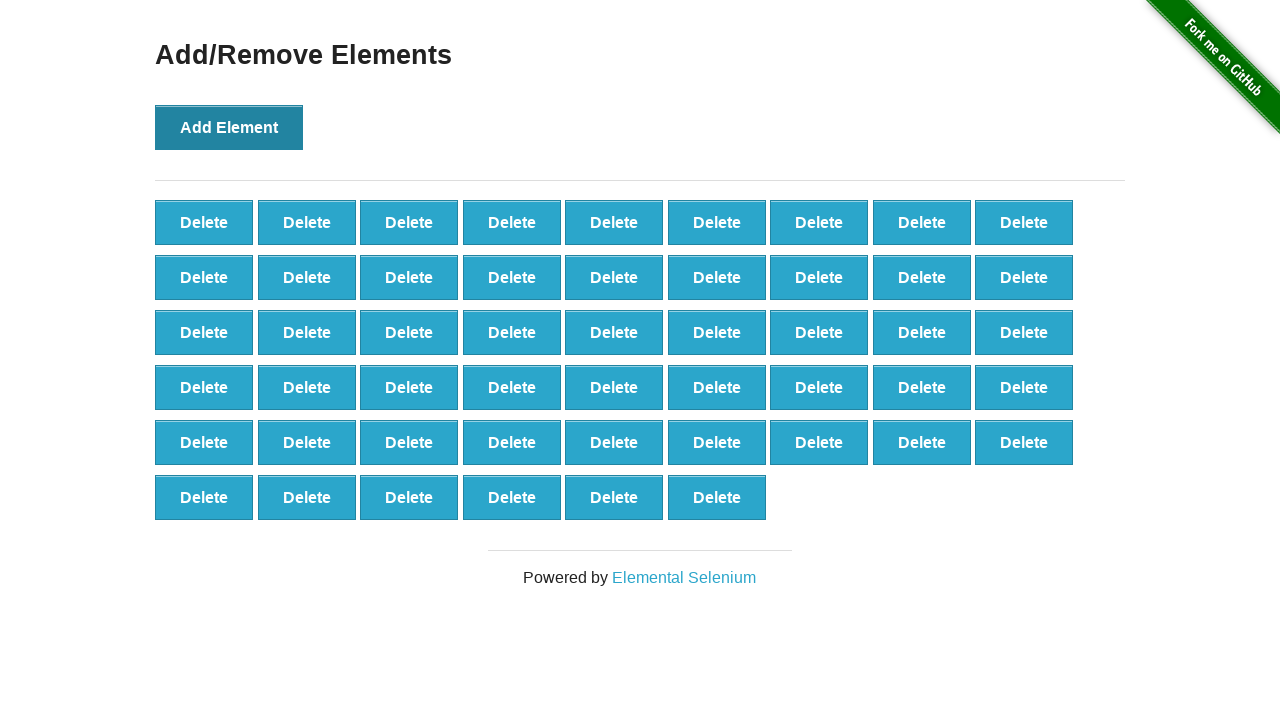

Clicked 'Add Element' button (iteration 52/100) at (229, 127) on button[onclick='addElement()']
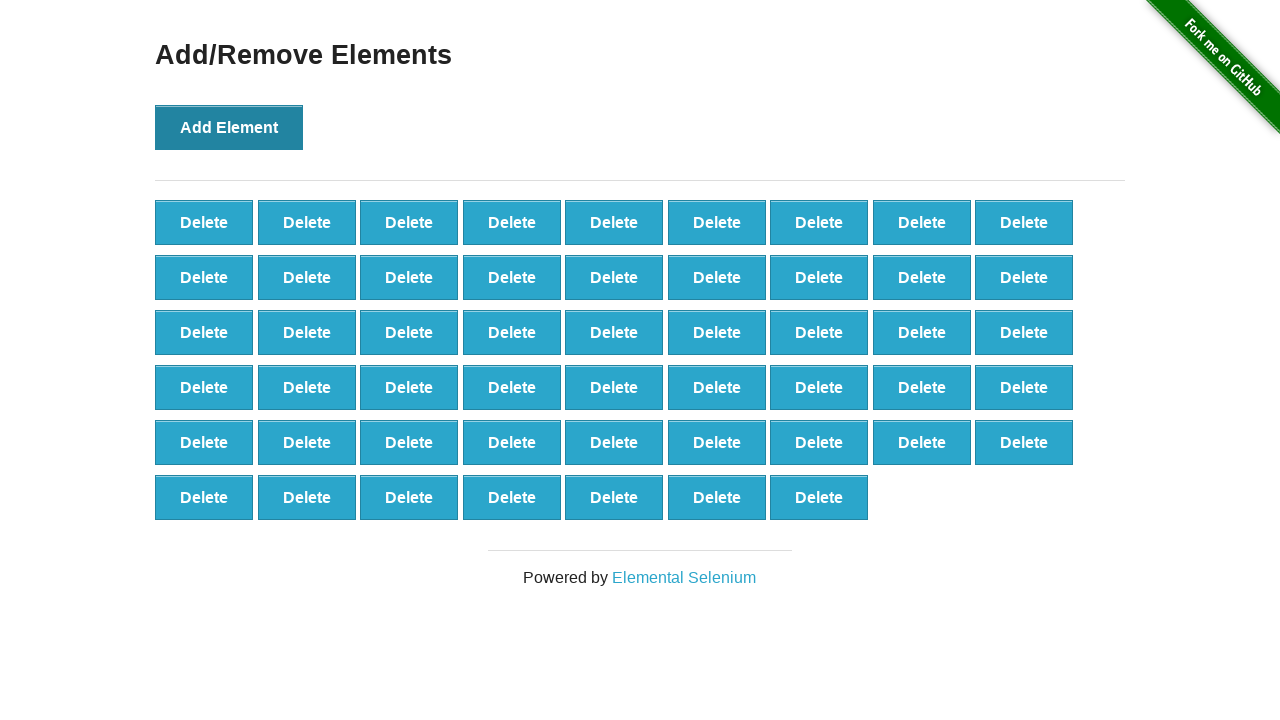

Clicked 'Add Element' button (iteration 53/100) at (229, 127) on button[onclick='addElement()']
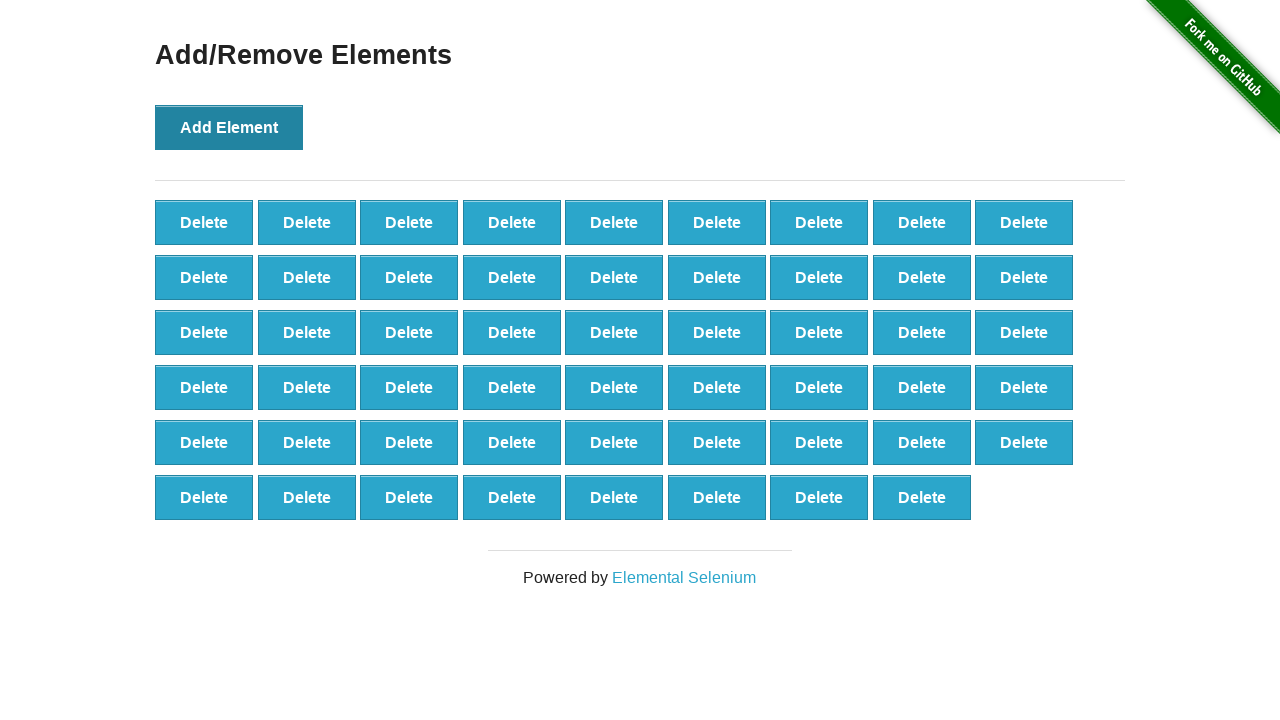

Clicked 'Add Element' button (iteration 54/100) at (229, 127) on button[onclick='addElement()']
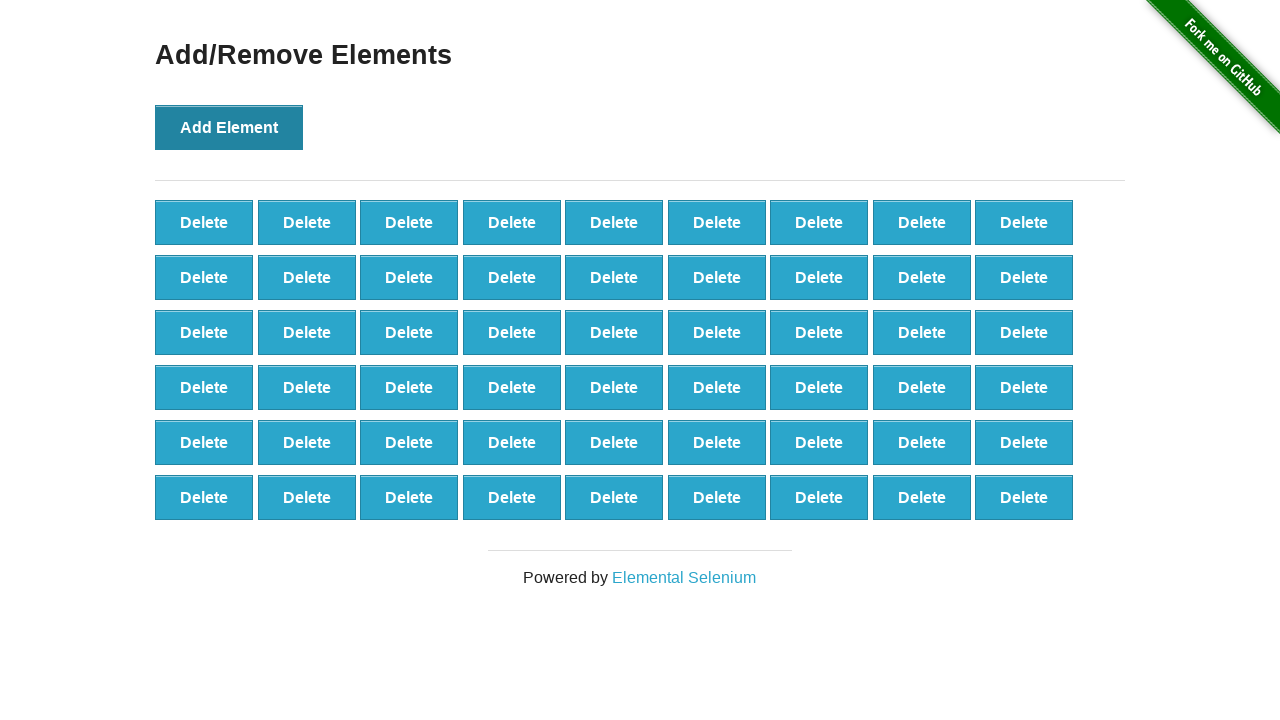

Clicked 'Add Element' button (iteration 55/100) at (229, 127) on button[onclick='addElement()']
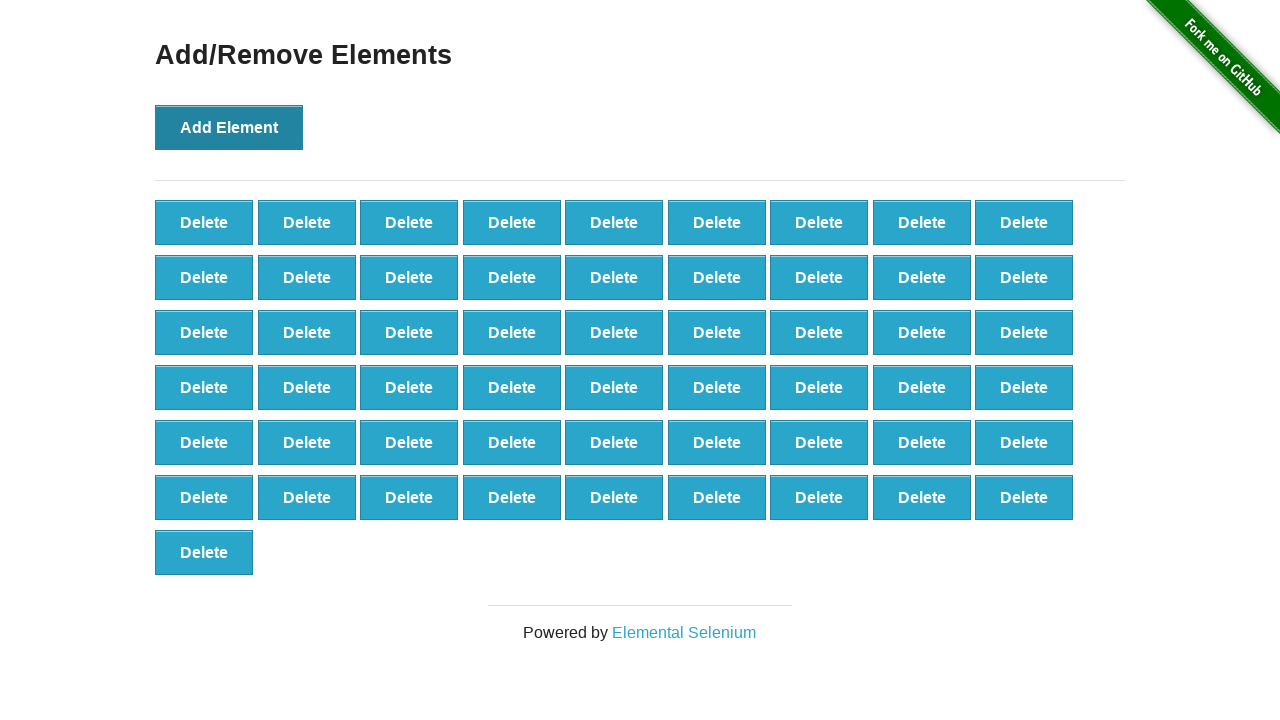

Clicked 'Add Element' button (iteration 56/100) at (229, 127) on button[onclick='addElement()']
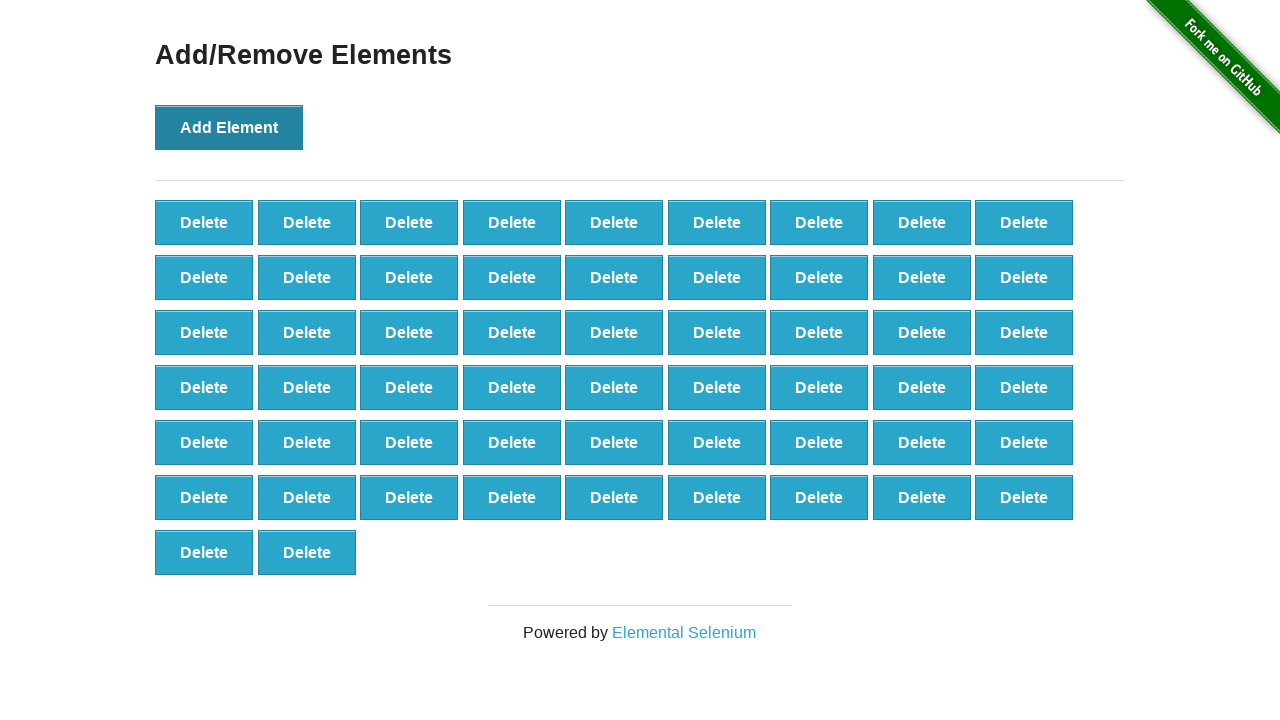

Clicked 'Add Element' button (iteration 57/100) at (229, 127) on button[onclick='addElement()']
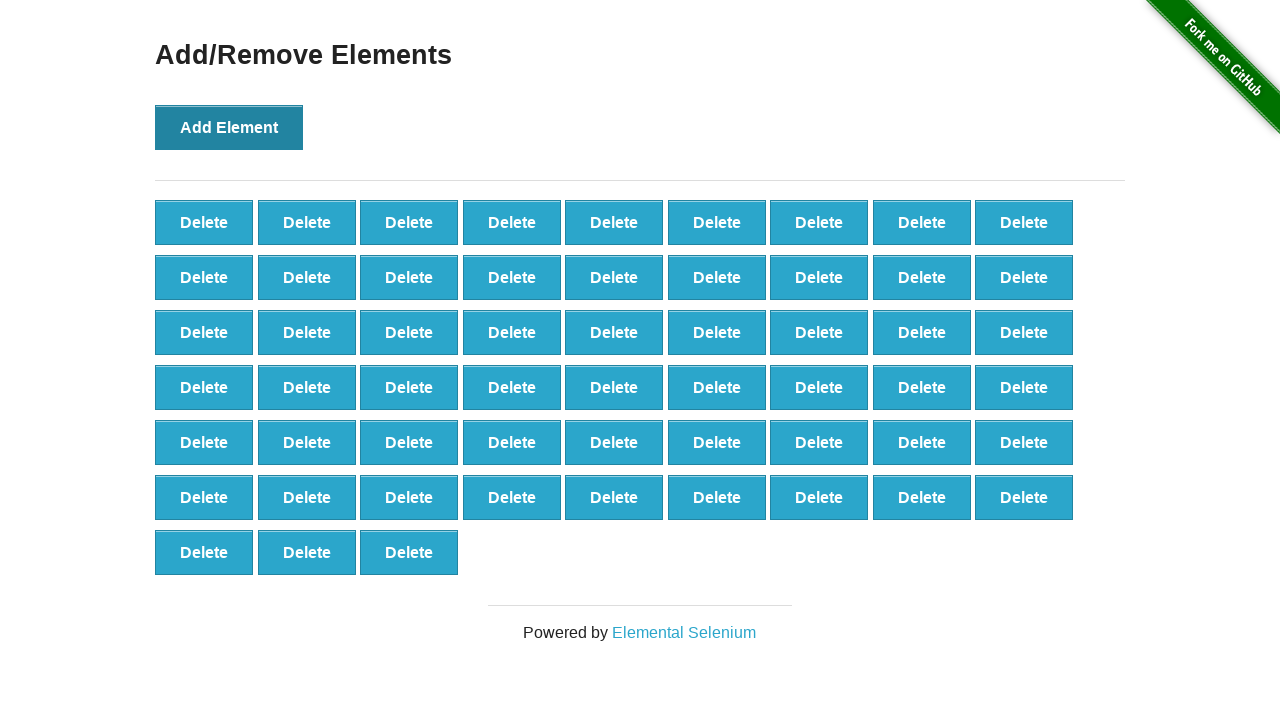

Clicked 'Add Element' button (iteration 58/100) at (229, 127) on button[onclick='addElement()']
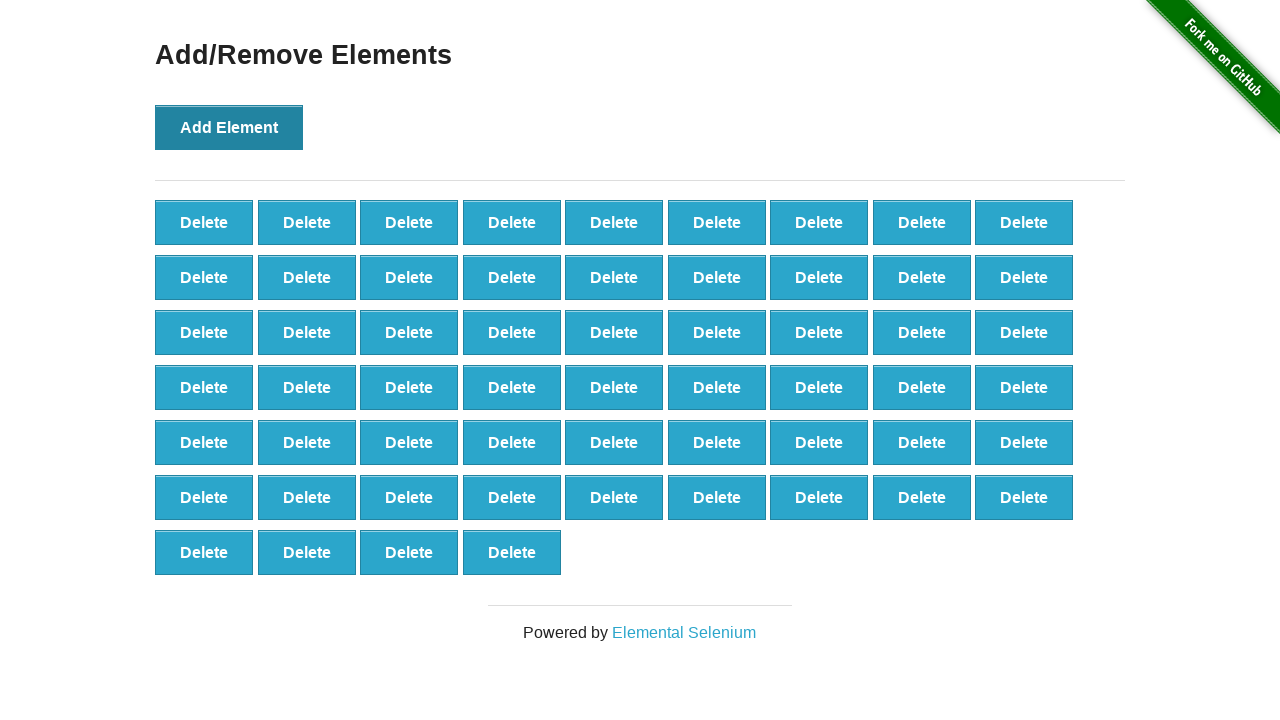

Clicked 'Add Element' button (iteration 59/100) at (229, 127) on button[onclick='addElement()']
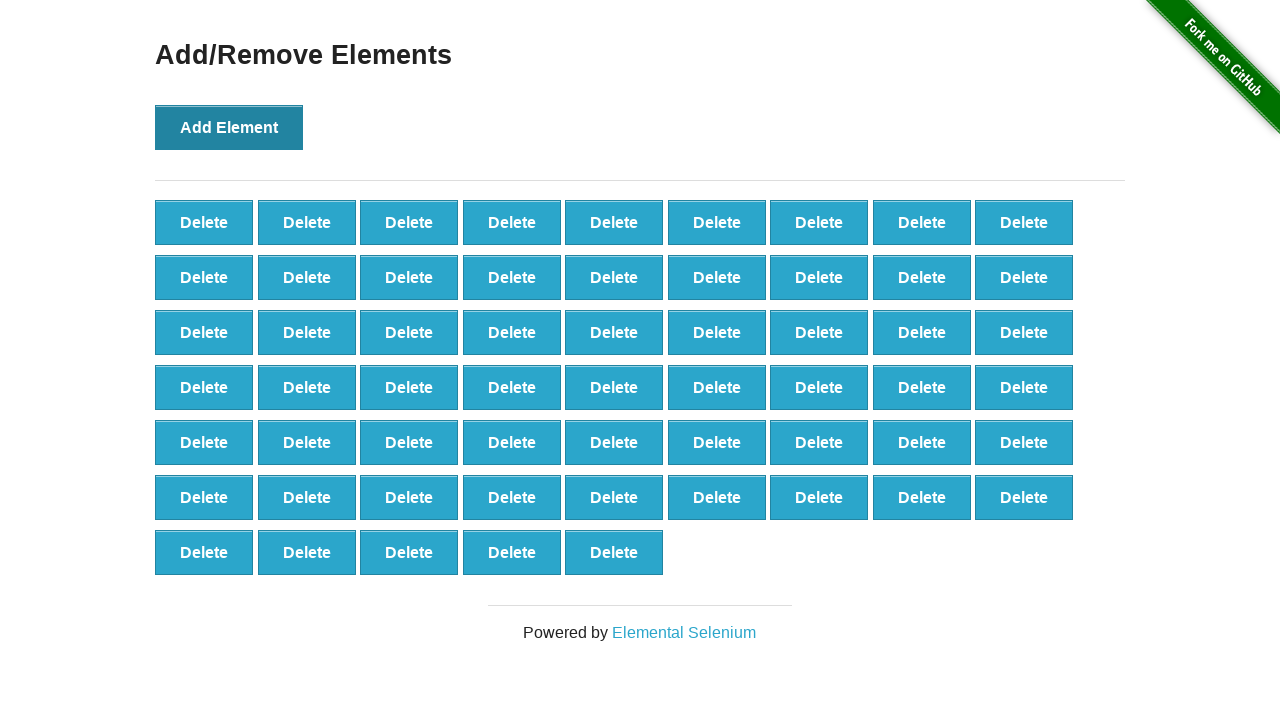

Clicked 'Add Element' button (iteration 60/100) at (229, 127) on button[onclick='addElement()']
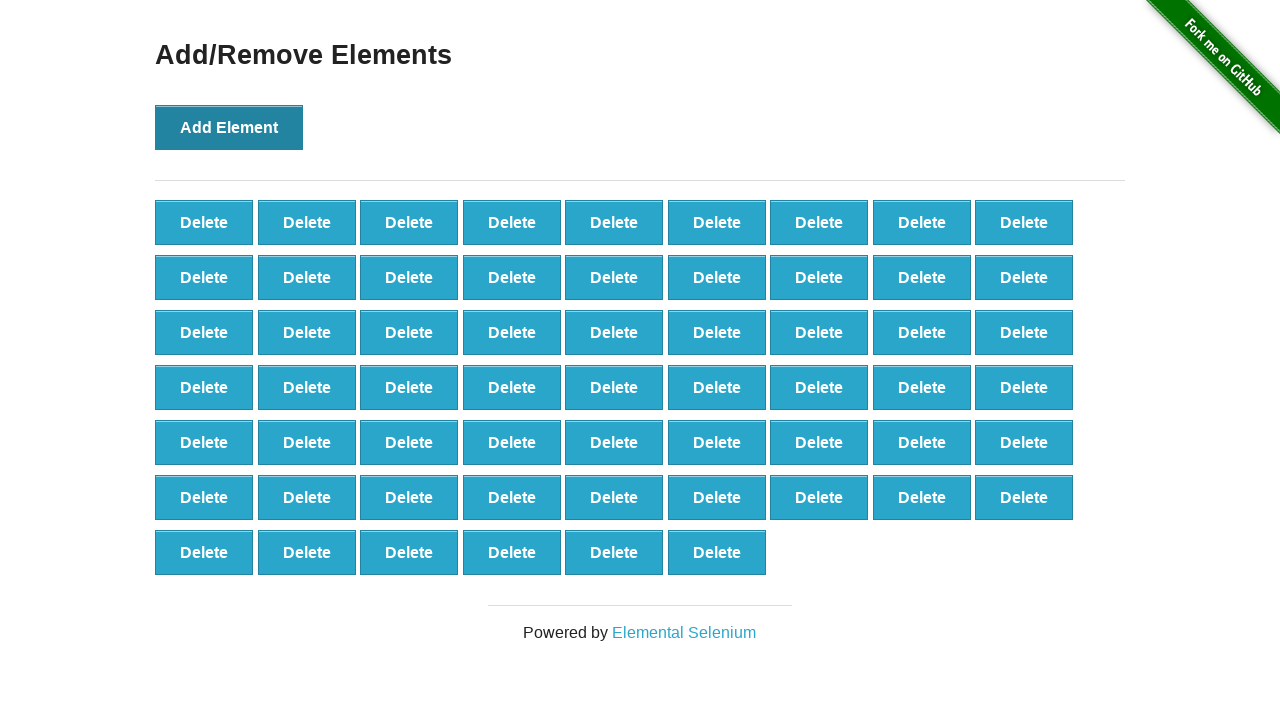

Clicked 'Add Element' button (iteration 61/100) at (229, 127) on button[onclick='addElement()']
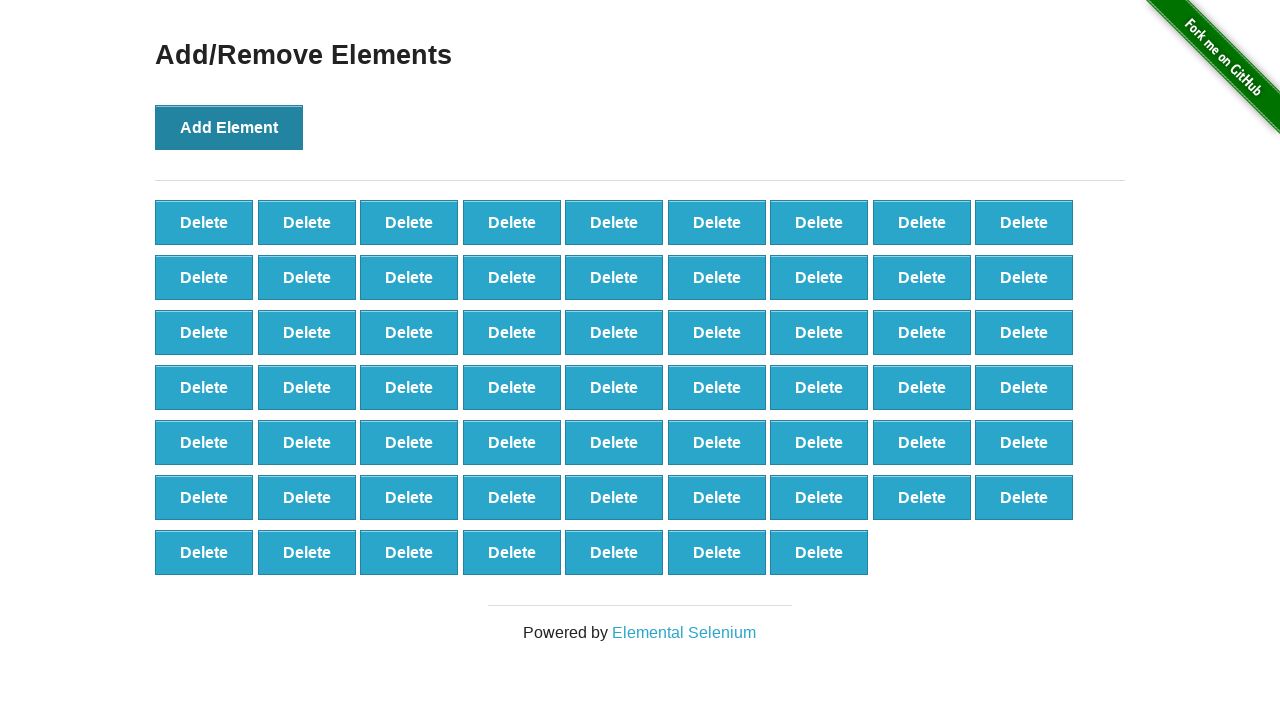

Clicked 'Add Element' button (iteration 62/100) at (229, 127) on button[onclick='addElement()']
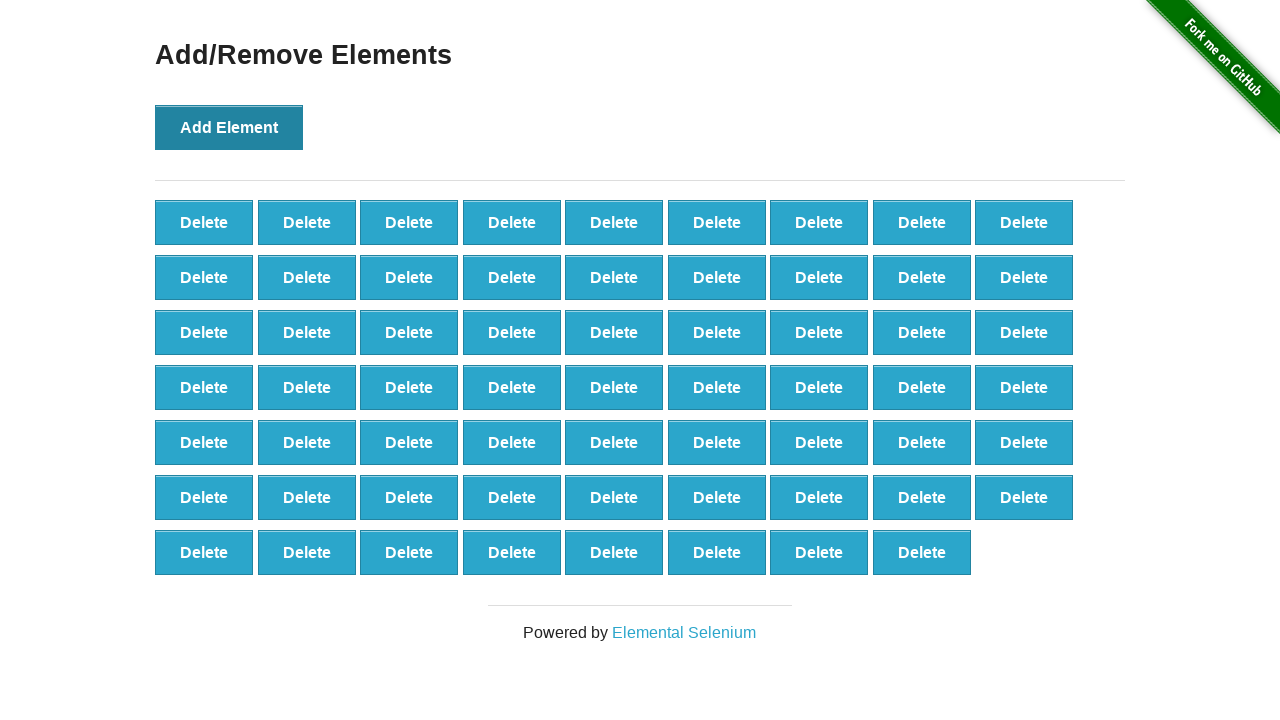

Clicked 'Add Element' button (iteration 63/100) at (229, 127) on button[onclick='addElement()']
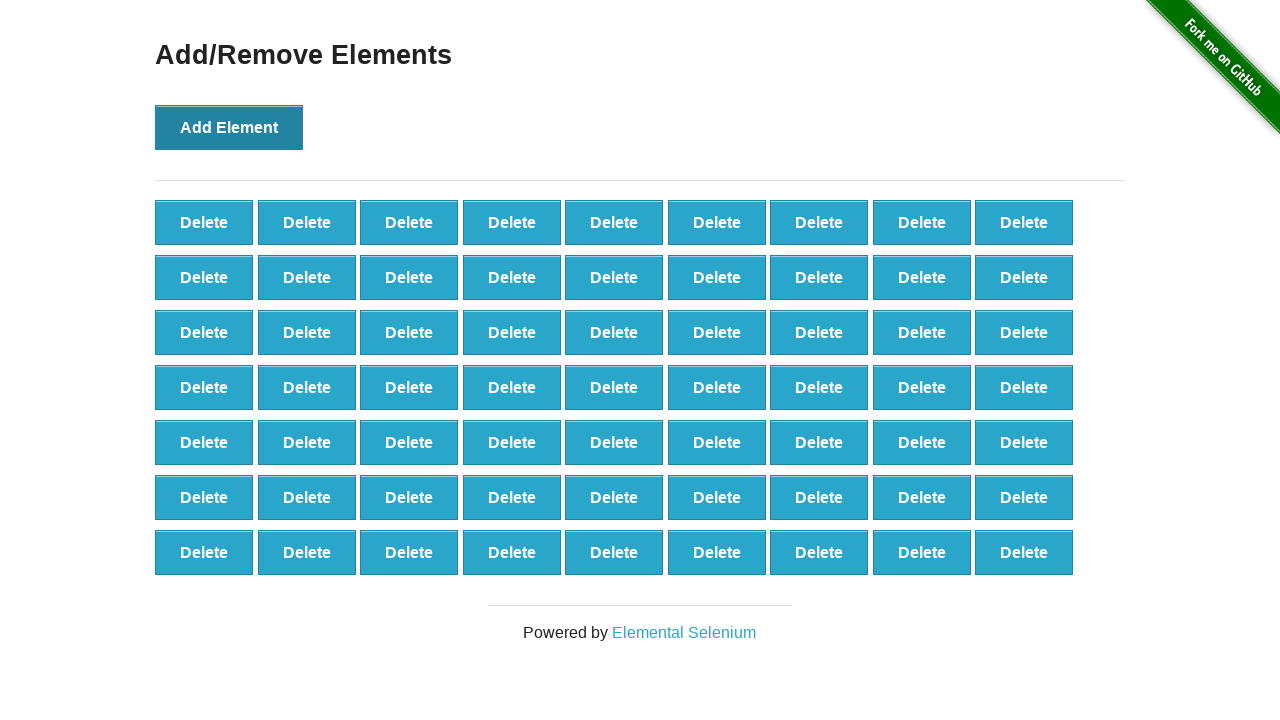

Clicked 'Add Element' button (iteration 64/100) at (229, 127) on button[onclick='addElement()']
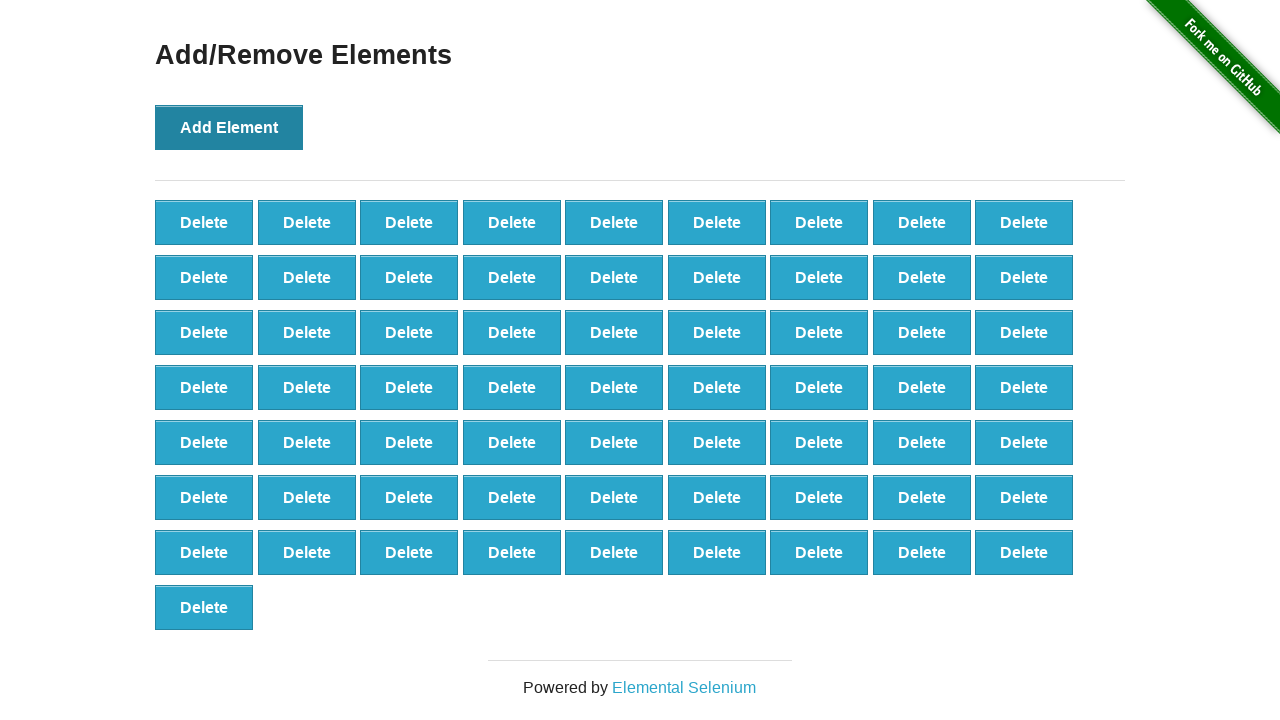

Clicked 'Add Element' button (iteration 65/100) at (229, 127) on button[onclick='addElement()']
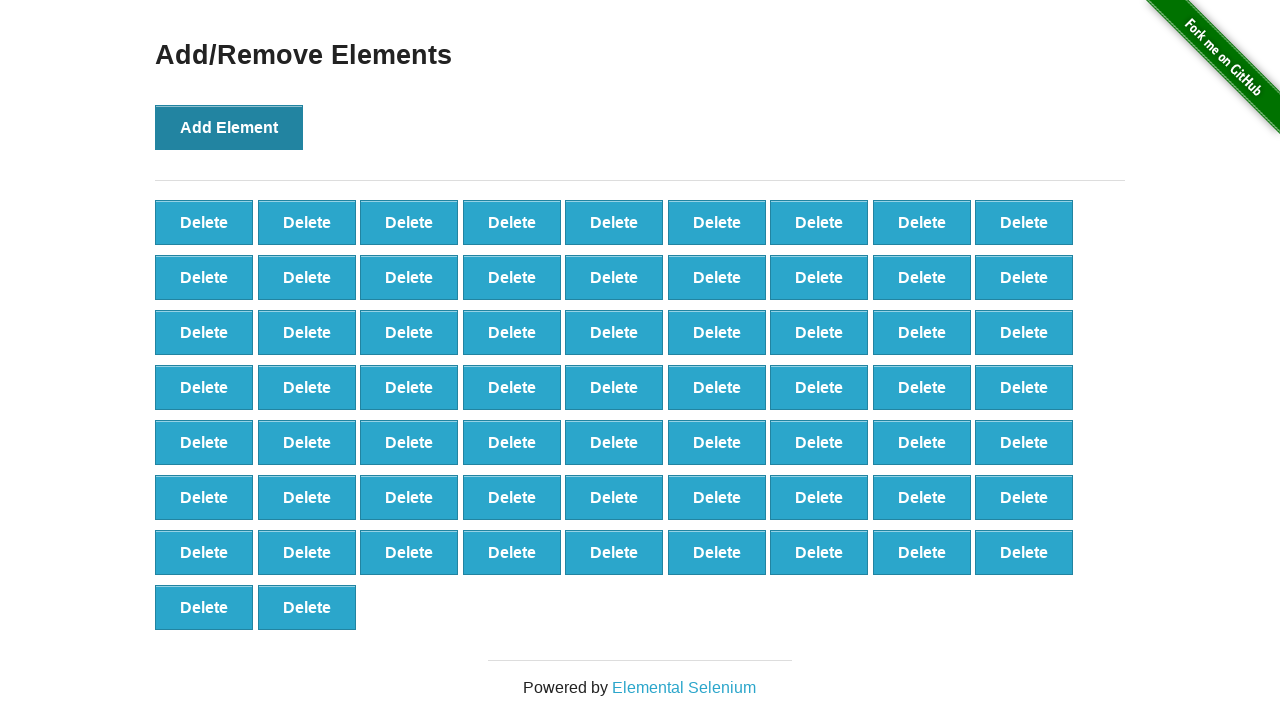

Clicked 'Add Element' button (iteration 66/100) at (229, 127) on button[onclick='addElement()']
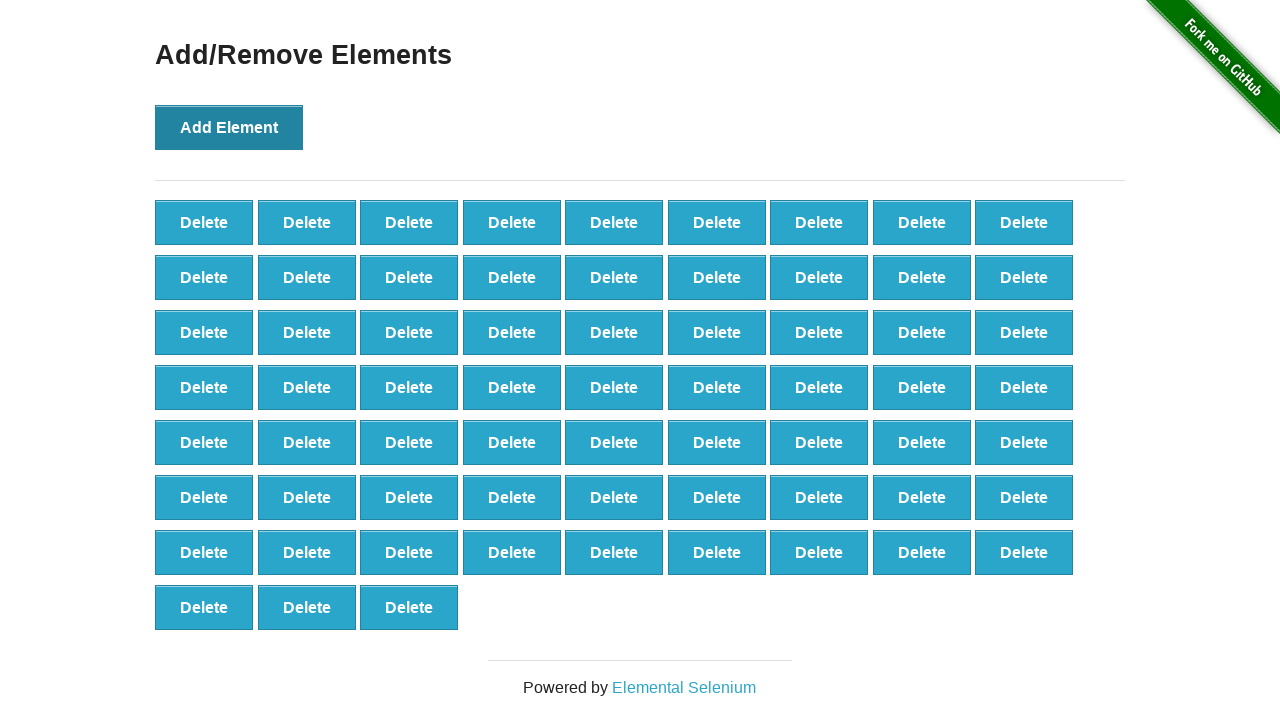

Clicked 'Add Element' button (iteration 67/100) at (229, 127) on button[onclick='addElement()']
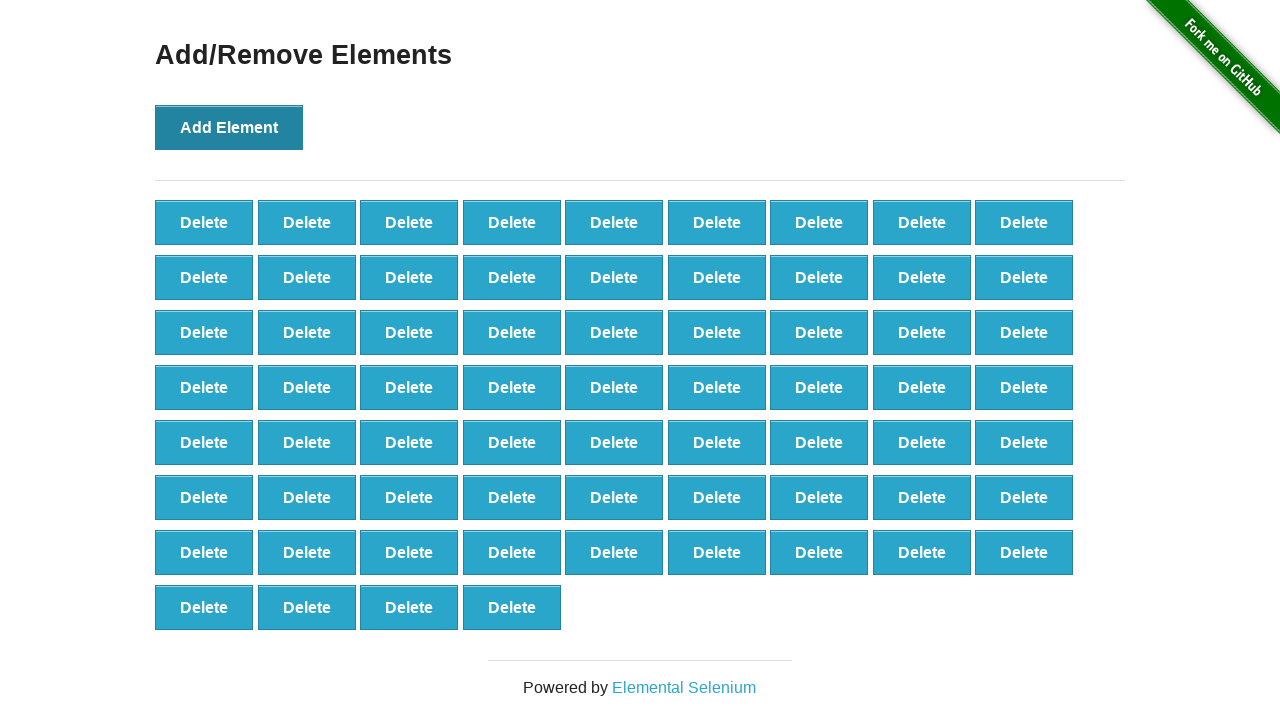

Clicked 'Add Element' button (iteration 68/100) at (229, 127) on button[onclick='addElement()']
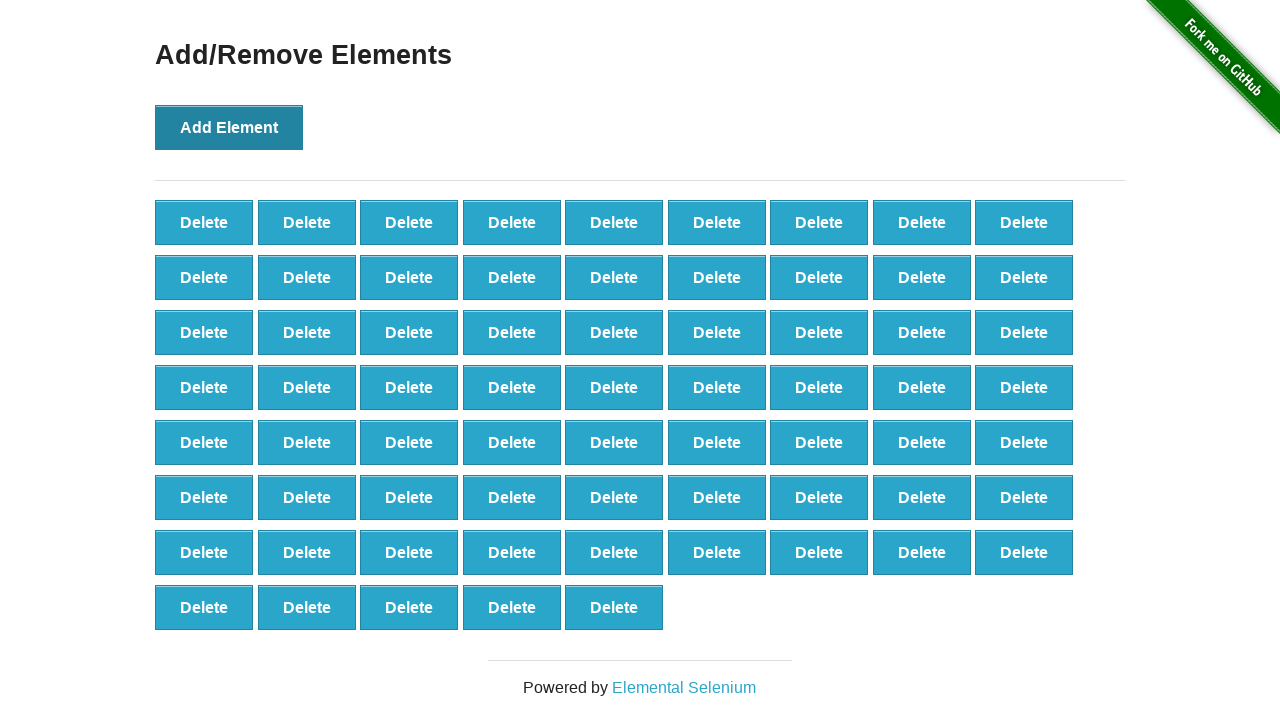

Clicked 'Add Element' button (iteration 69/100) at (229, 127) on button[onclick='addElement()']
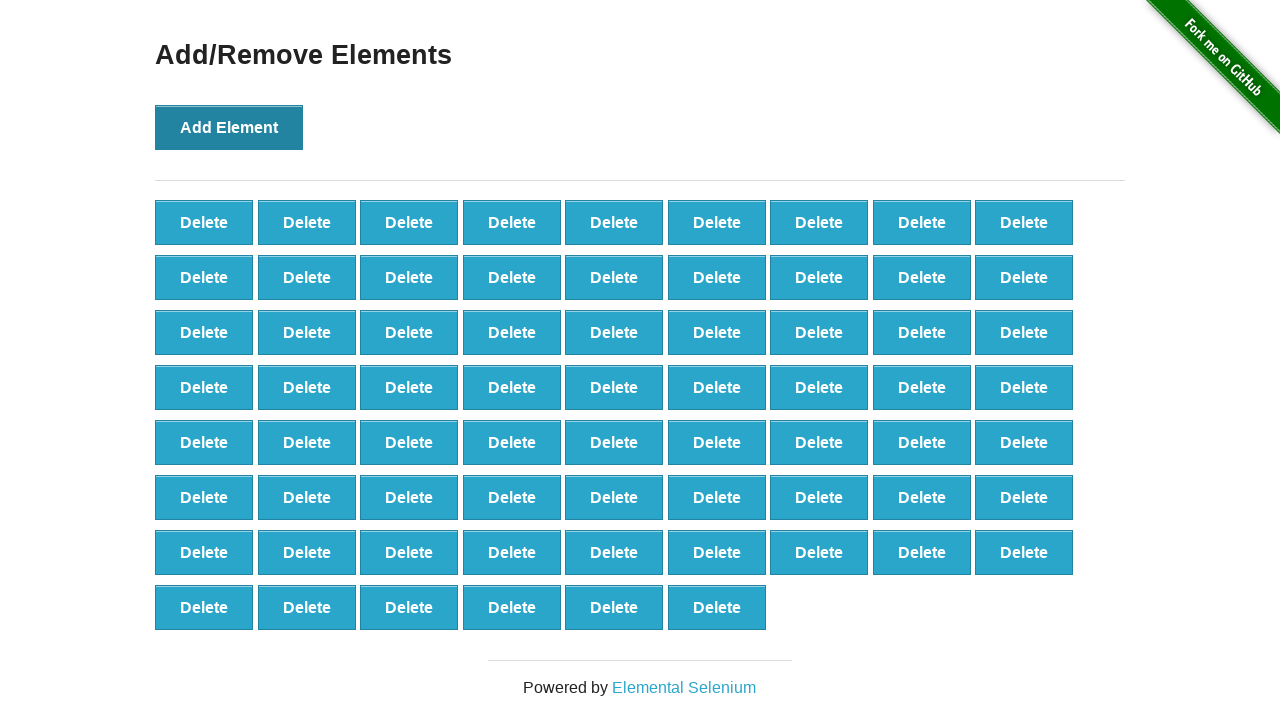

Clicked 'Add Element' button (iteration 70/100) at (229, 127) on button[onclick='addElement()']
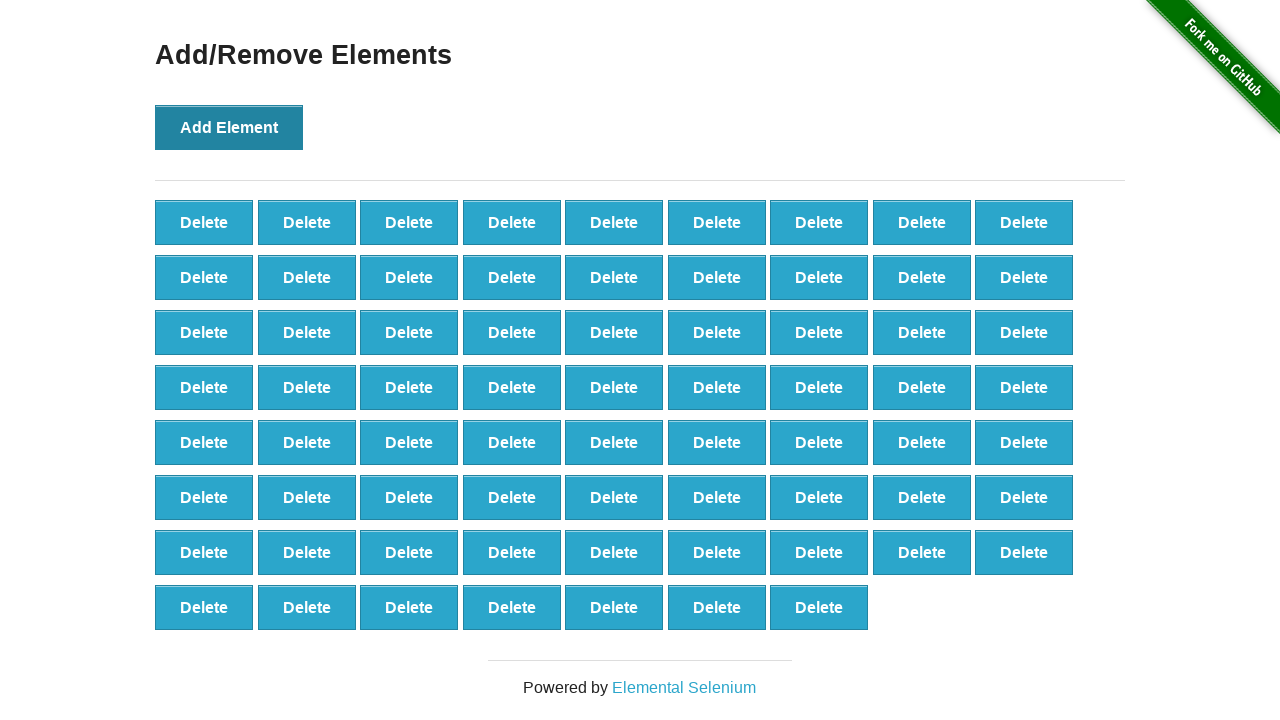

Clicked 'Add Element' button (iteration 71/100) at (229, 127) on button[onclick='addElement()']
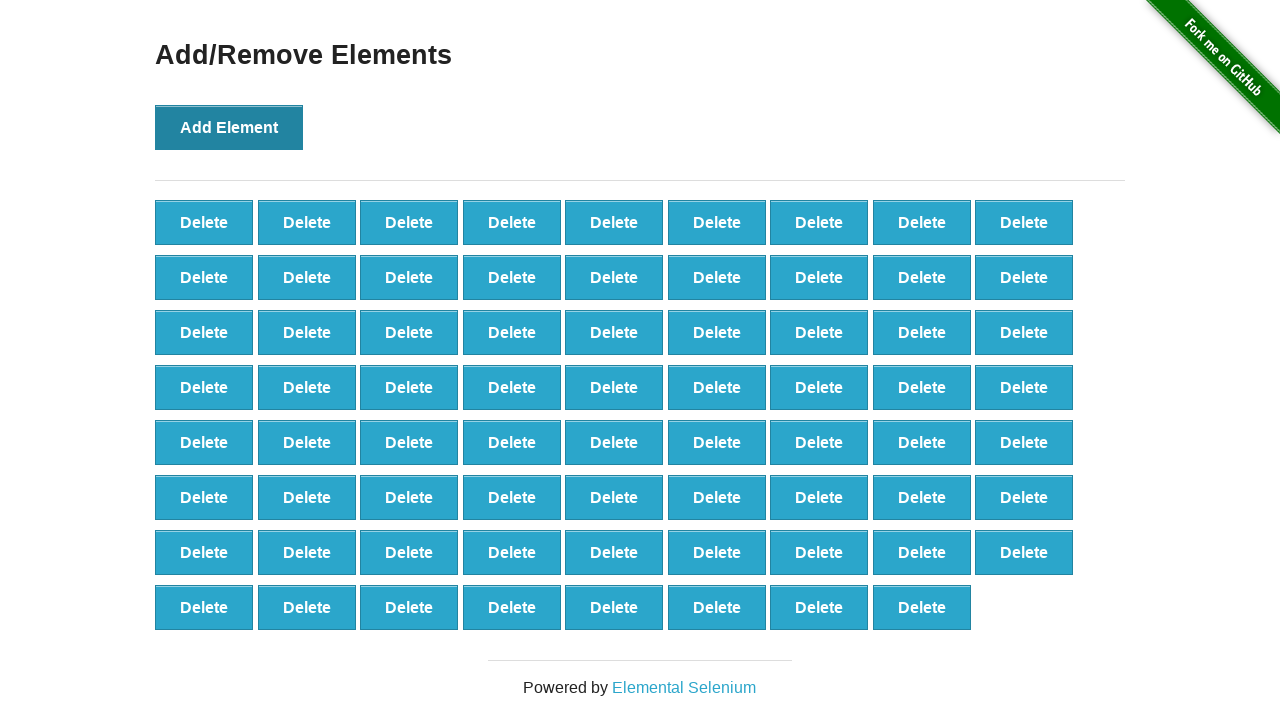

Clicked 'Add Element' button (iteration 72/100) at (229, 127) on button[onclick='addElement()']
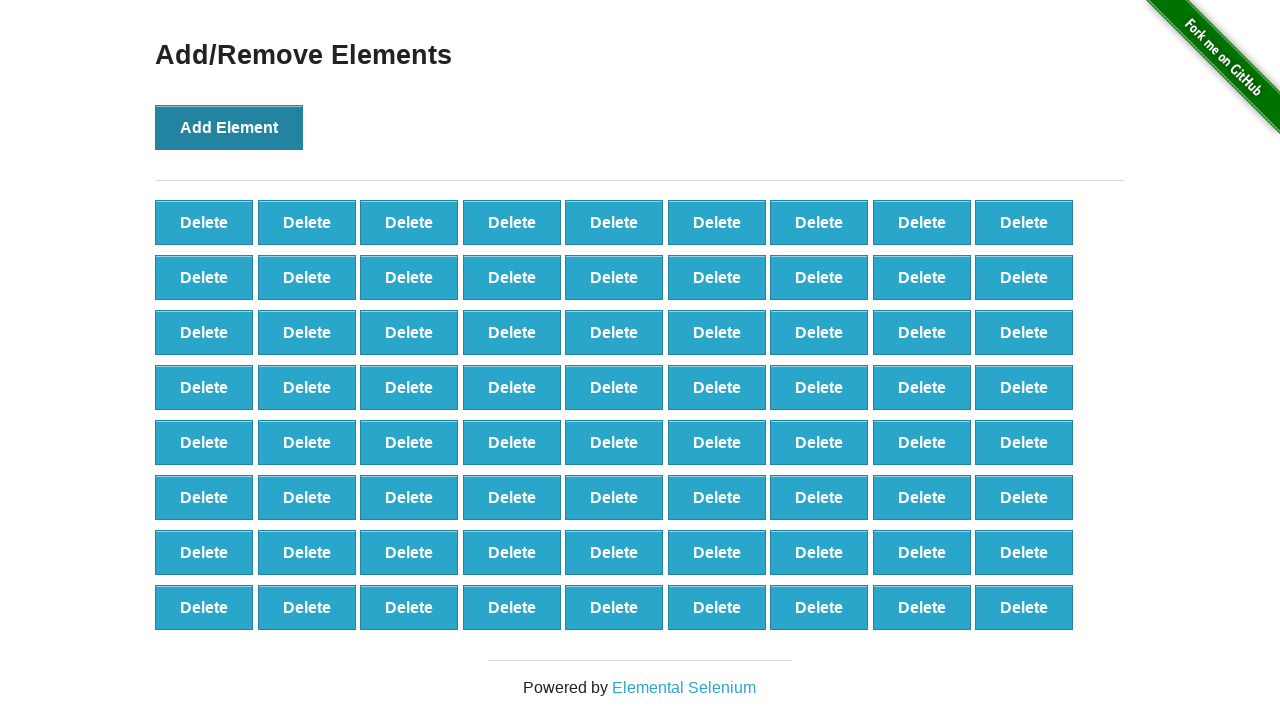

Clicked 'Add Element' button (iteration 73/100) at (229, 127) on button[onclick='addElement()']
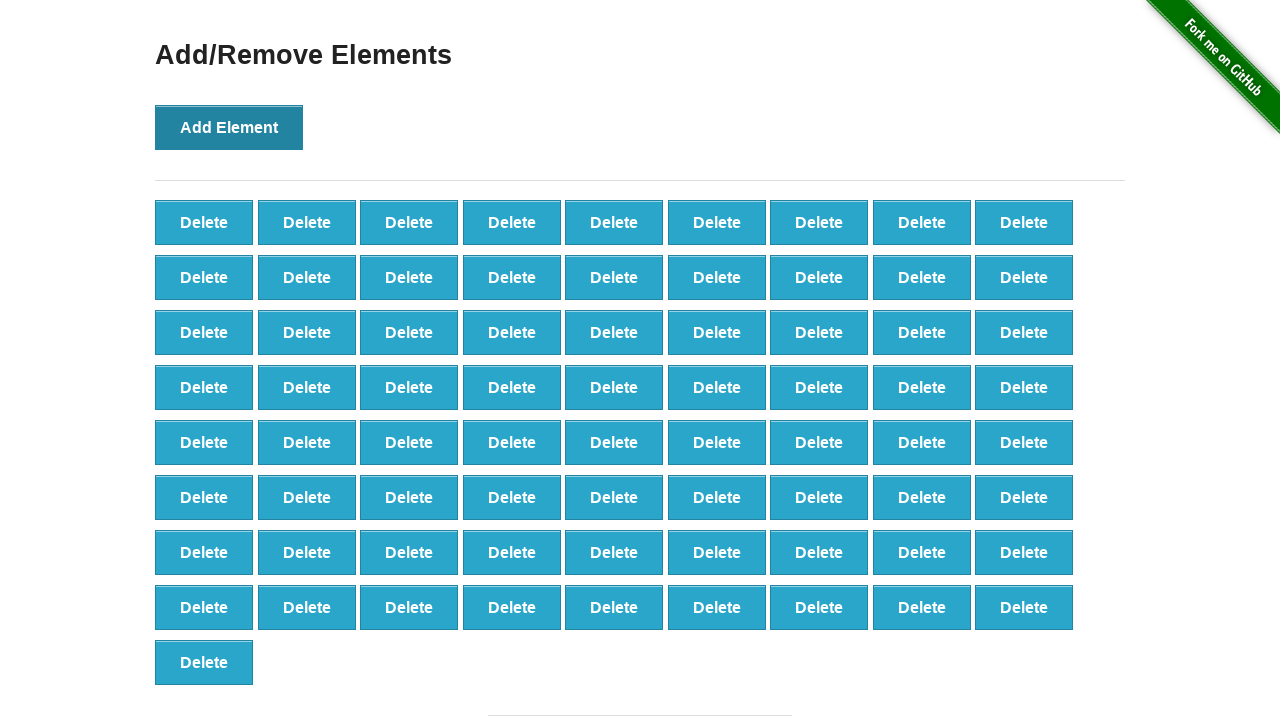

Clicked 'Add Element' button (iteration 74/100) at (229, 127) on button[onclick='addElement()']
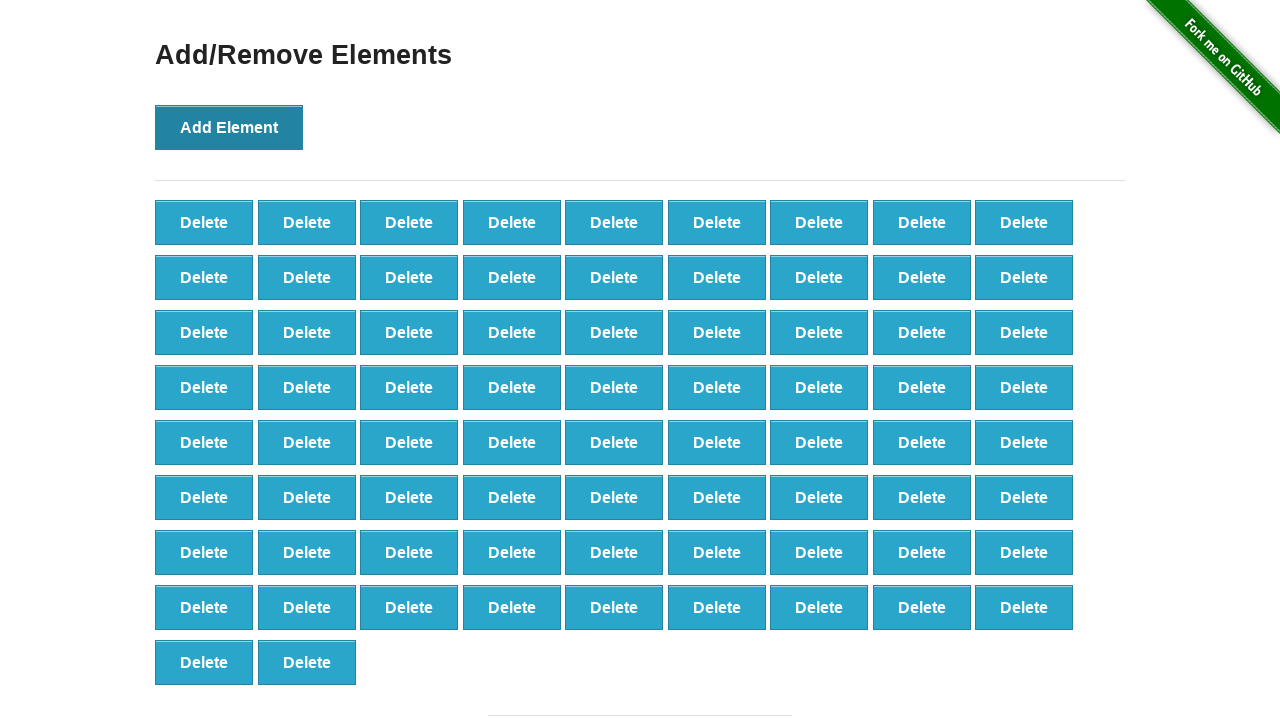

Clicked 'Add Element' button (iteration 75/100) at (229, 127) on button[onclick='addElement()']
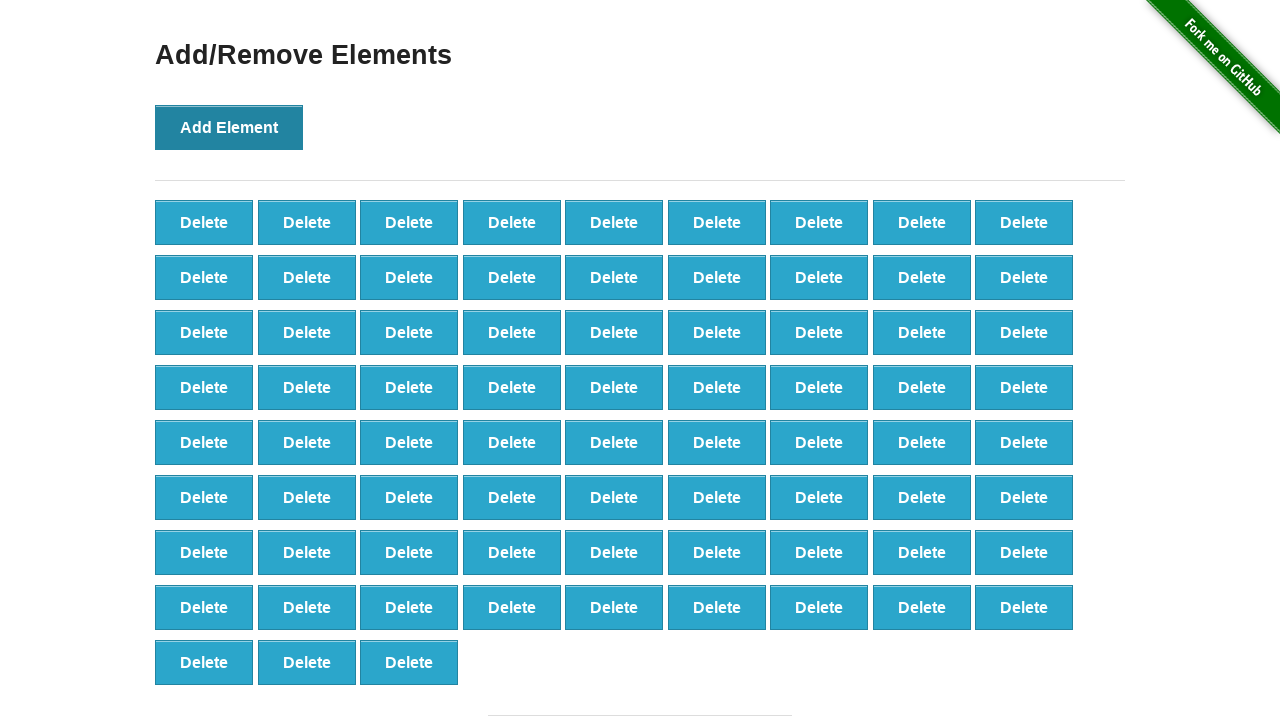

Clicked 'Add Element' button (iteration 76/100) at (229, 127) on button[onclick='addElement()']
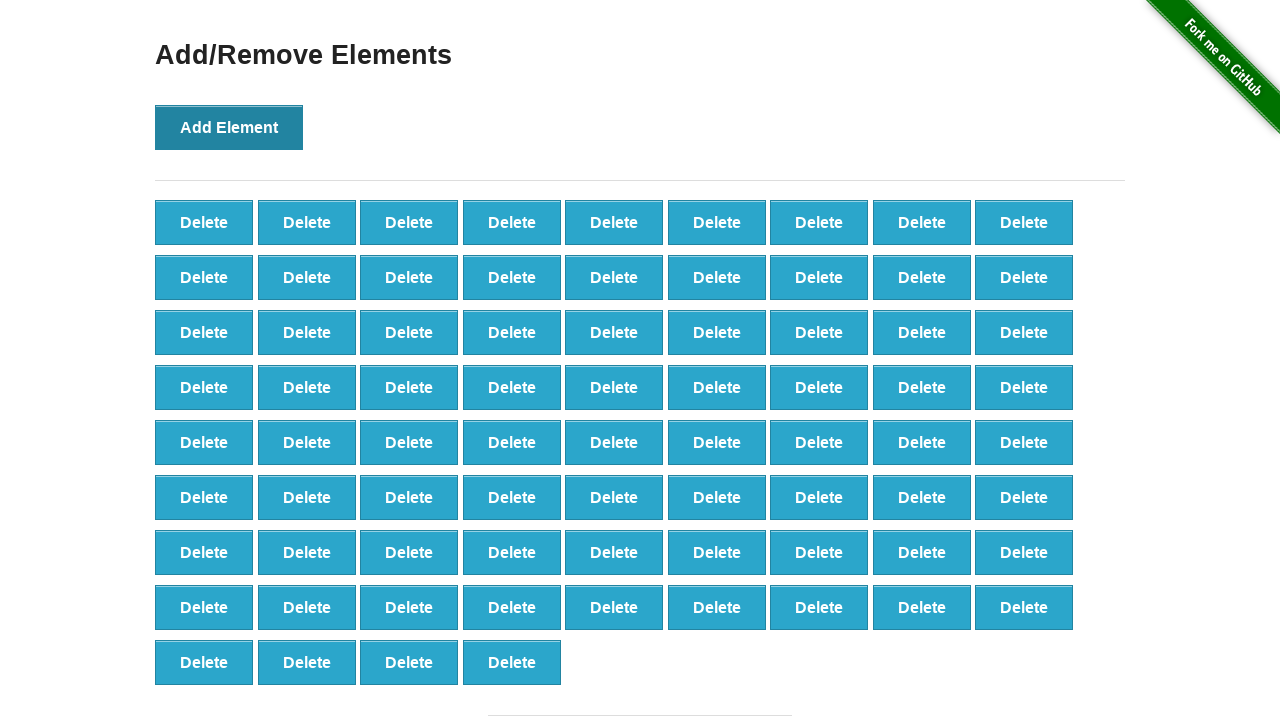

Clicked 'Add Element' button (iteration 77/100) at (229, 127) on button[onclick='addElement()']
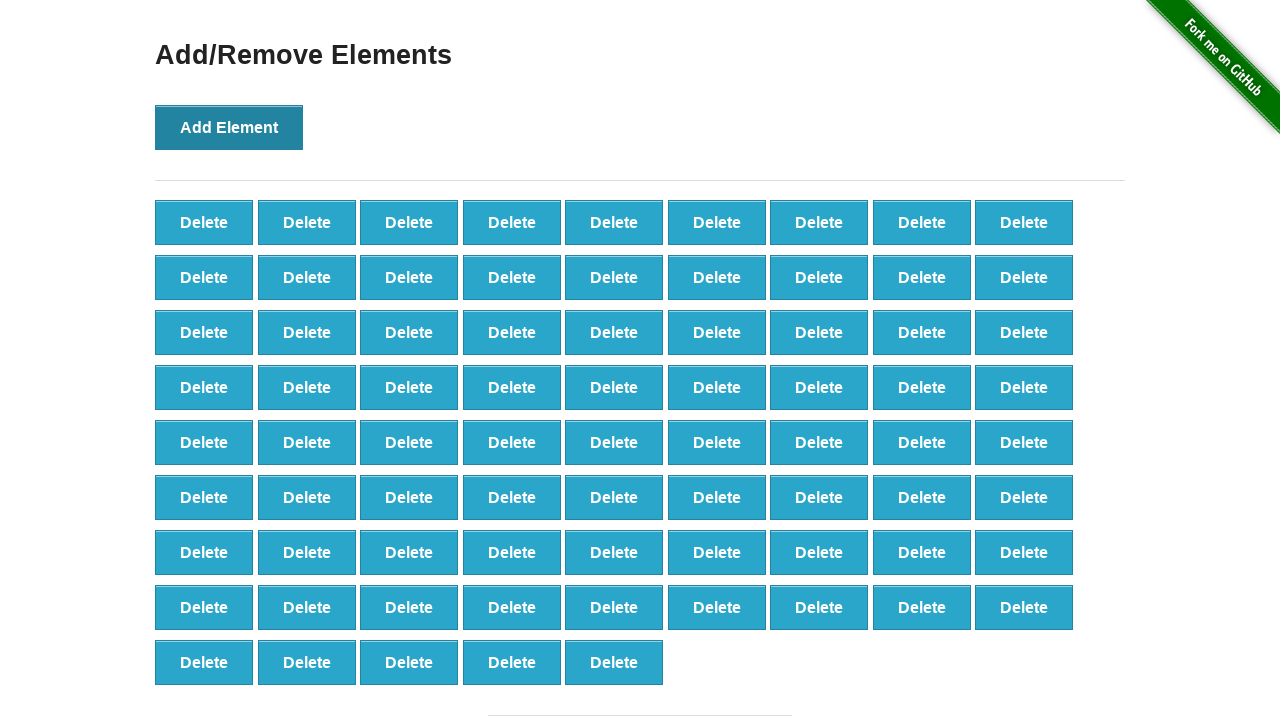

Clicked 'Add Element' button (iteration 78/100) at (229, 127) on button[onclick='addElement()']
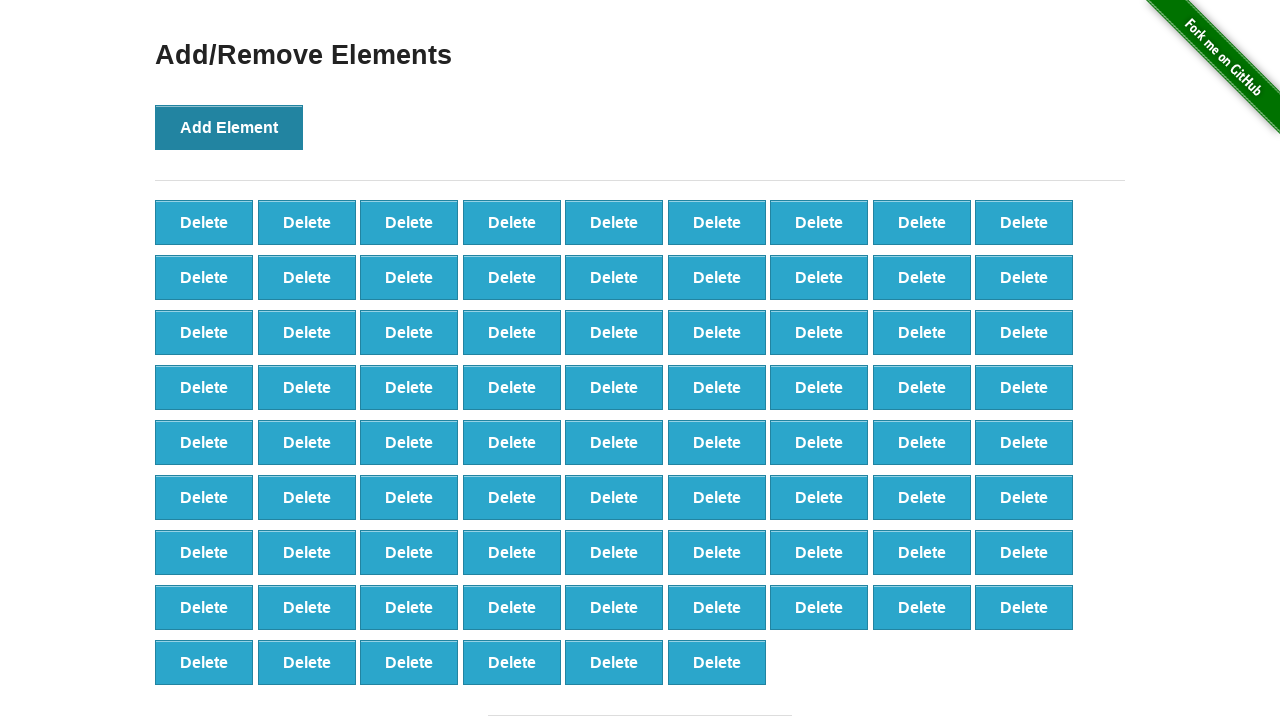

Clicked 'Add Element' button (iteration 79/100) at (229, 127) on button[onclick='addElement()']
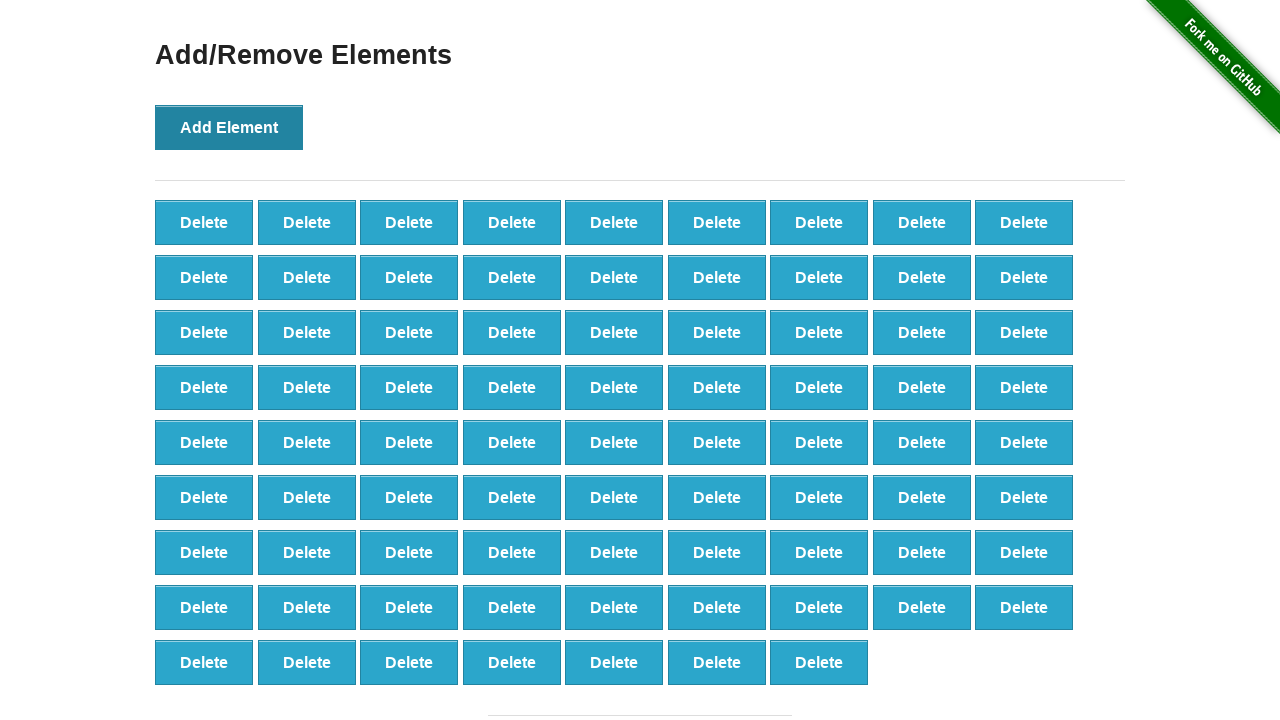

Clicked 'Add Element' button (iteration 80/100) at (229, 127) on button[onclick='addElement()']
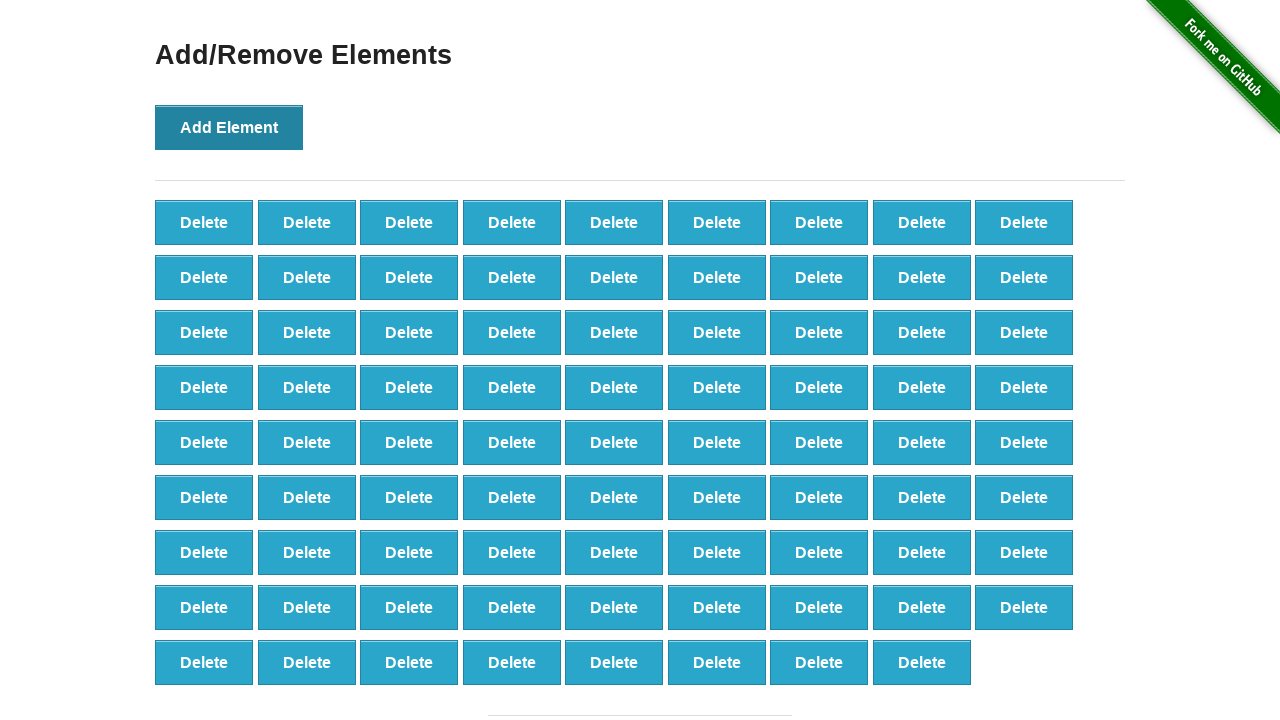

Clicked 'Add Element' button (iteration 81/100) at (229, 127) on button[onclick='addElement()']
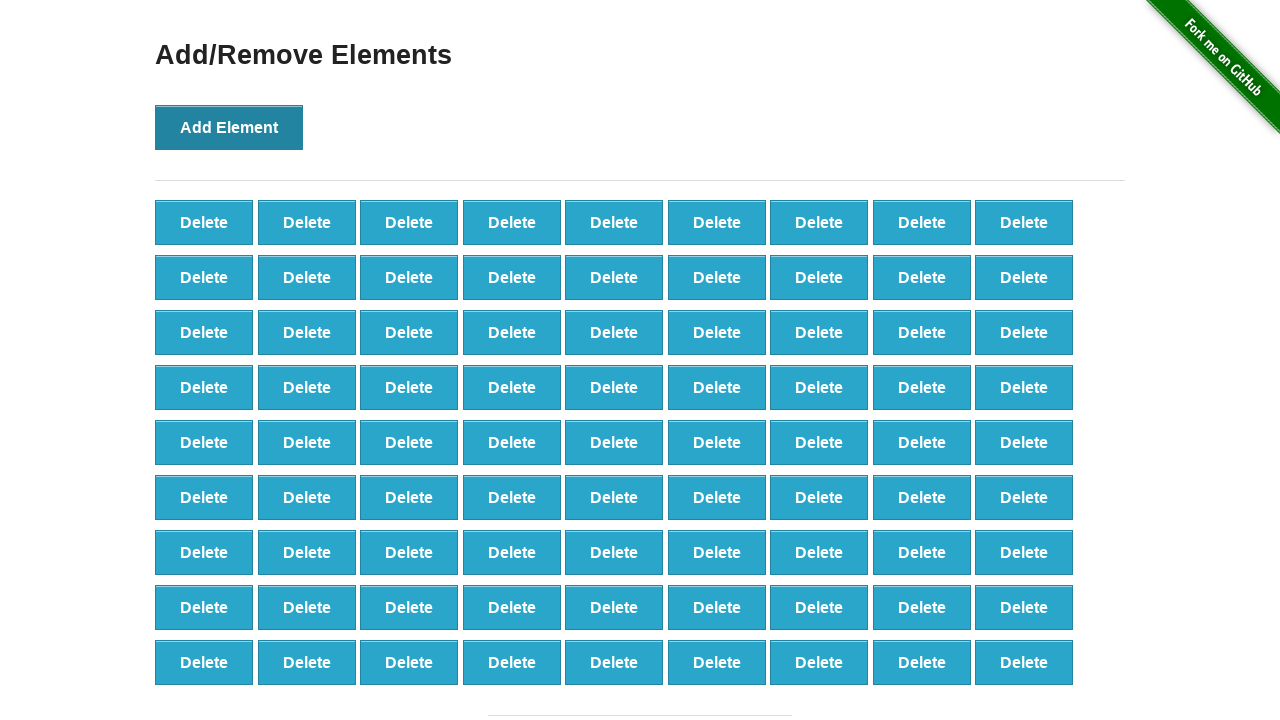

Clicked 'Add Element' button (iteration 82/100) at (229, 127) on button[onclick='addElement()']
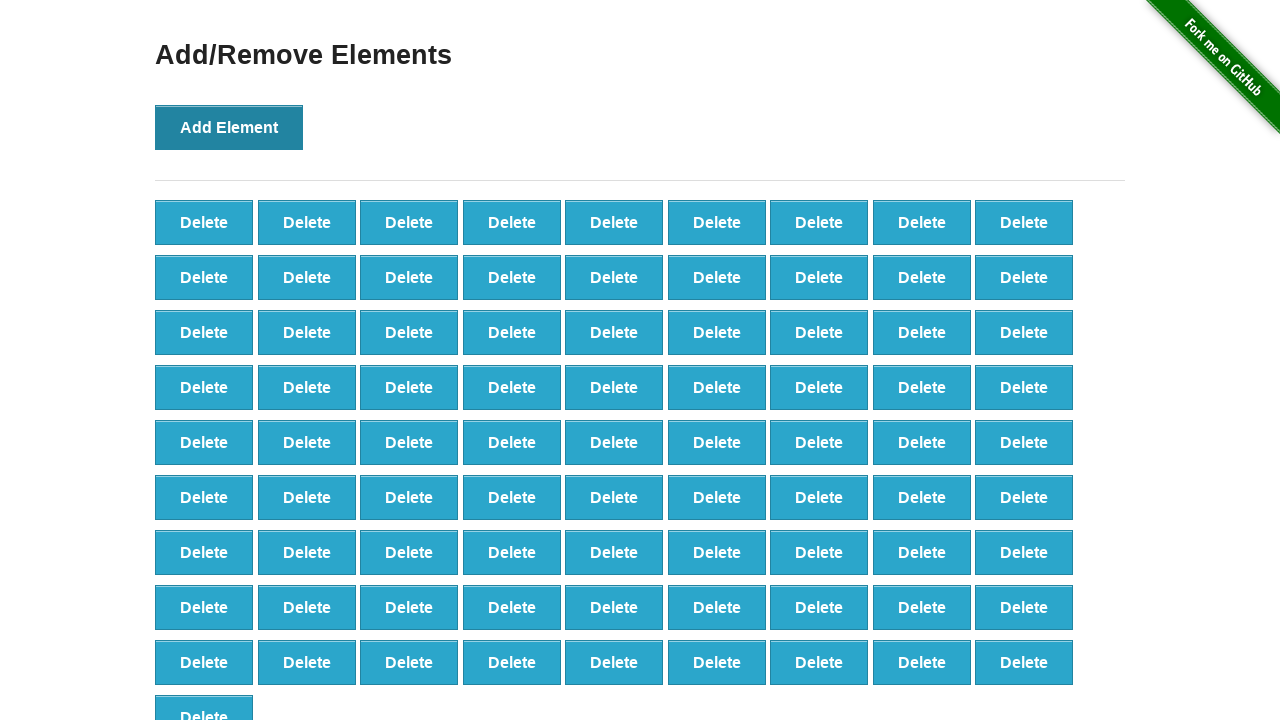

Clicked 'Add Element' button (iteration 83/100) at (229, 127) on button[onclick='addElement()']
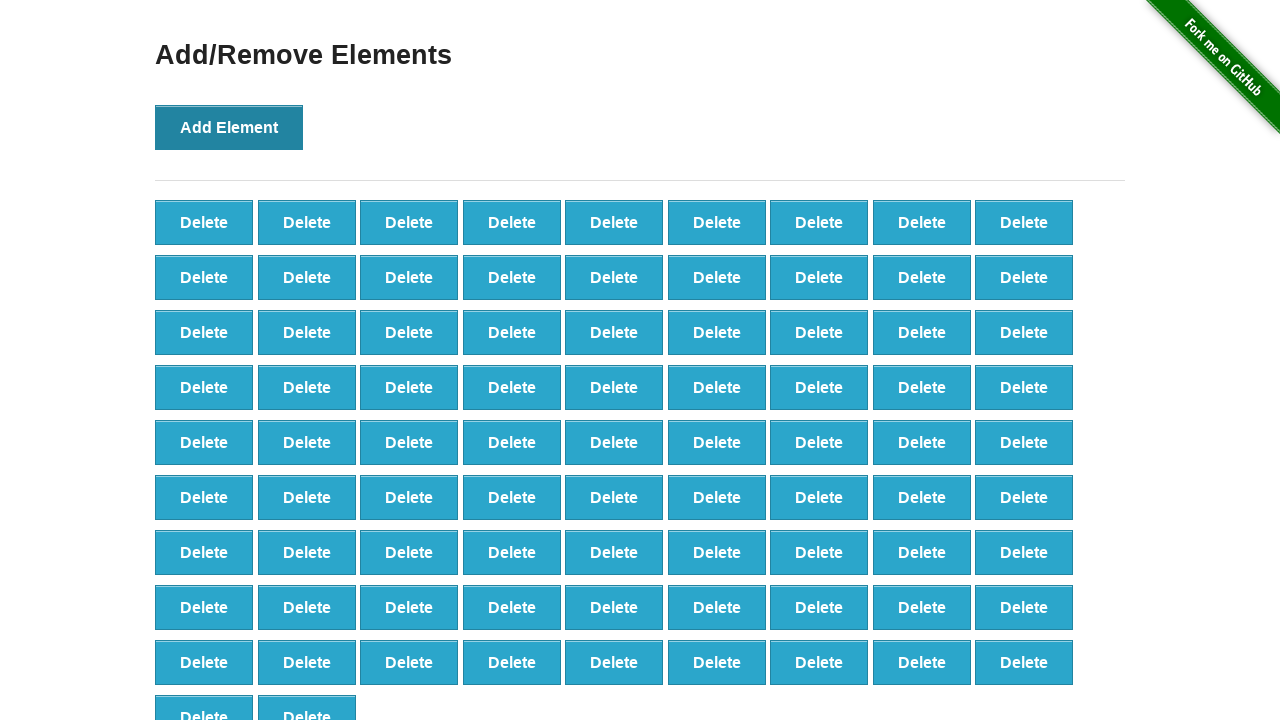

Clicked 'Add Element' button (iteration 84/100) at (229, 127) on button[onclick='addElement()']
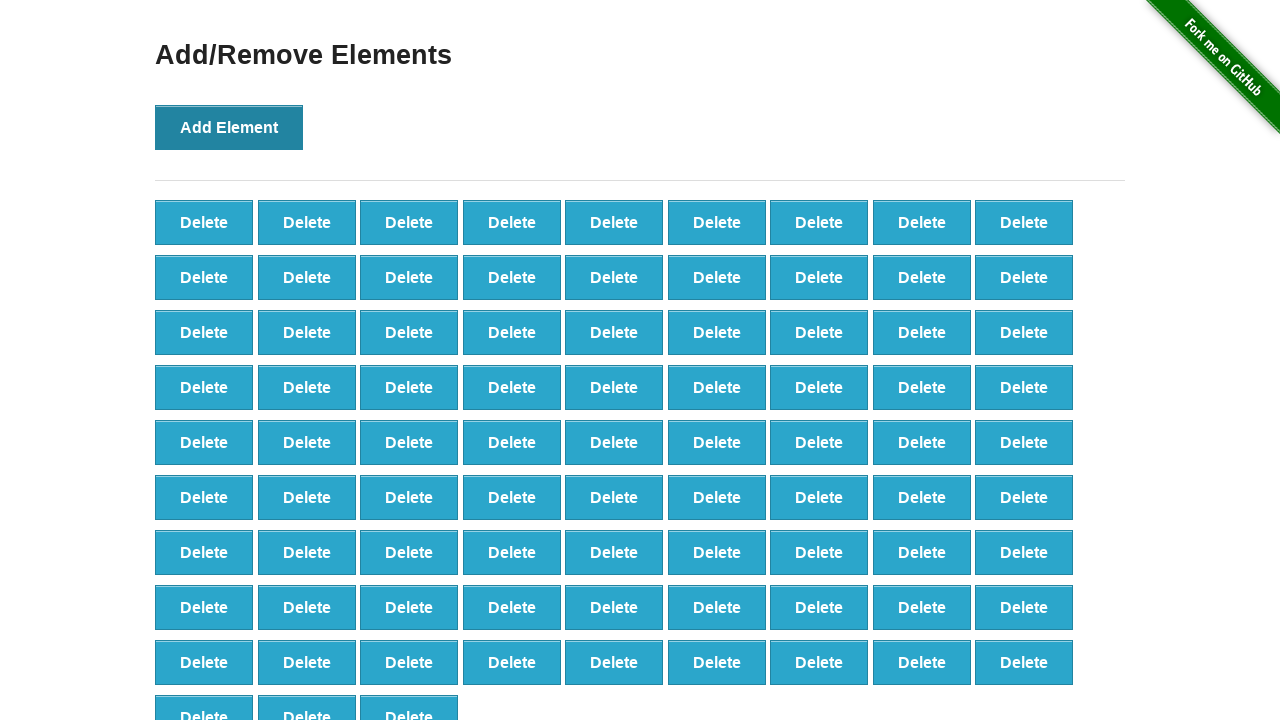

Clicked 'Add Element' button (iteration 85/100) at (229, 127) on button[onclick='addElement()']
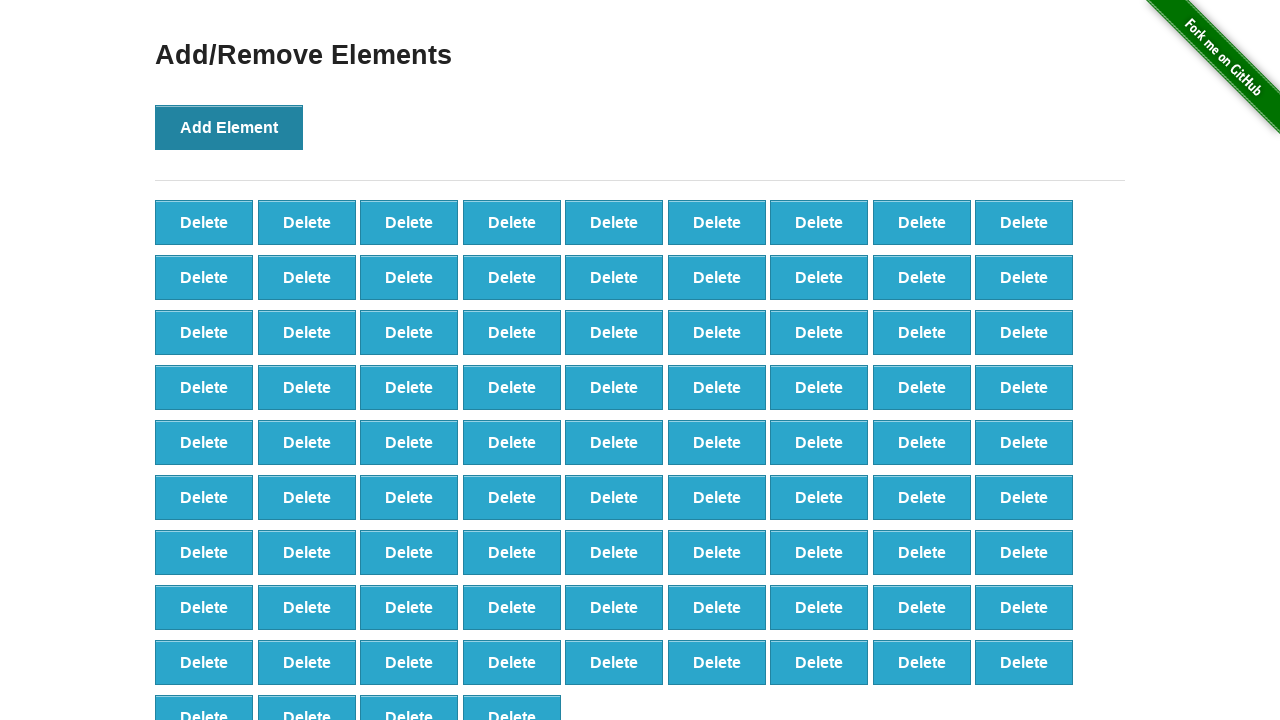

Clicked 'Add Element' button (iteration 86/100) at (229, 127) on button[onclick='addElement()']
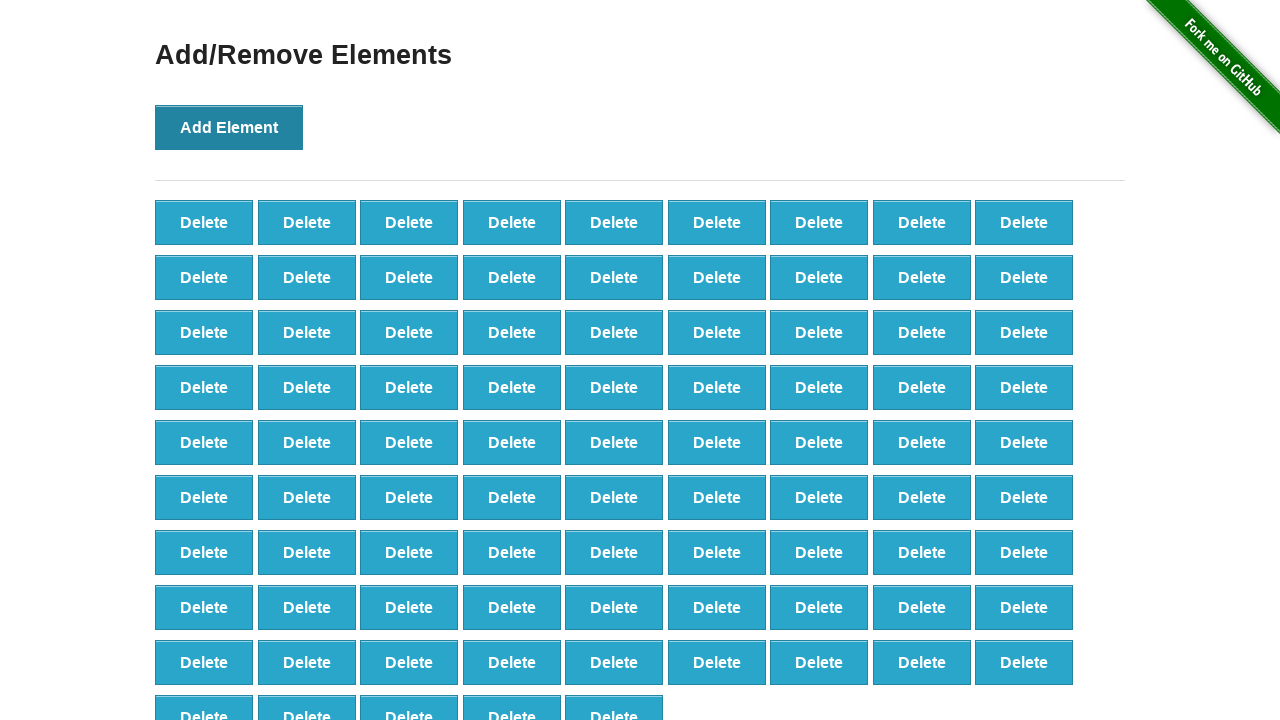

Clicked 'Add Element' button (iteration 87/100) at (229, 127) on button[onclick='addElement()']
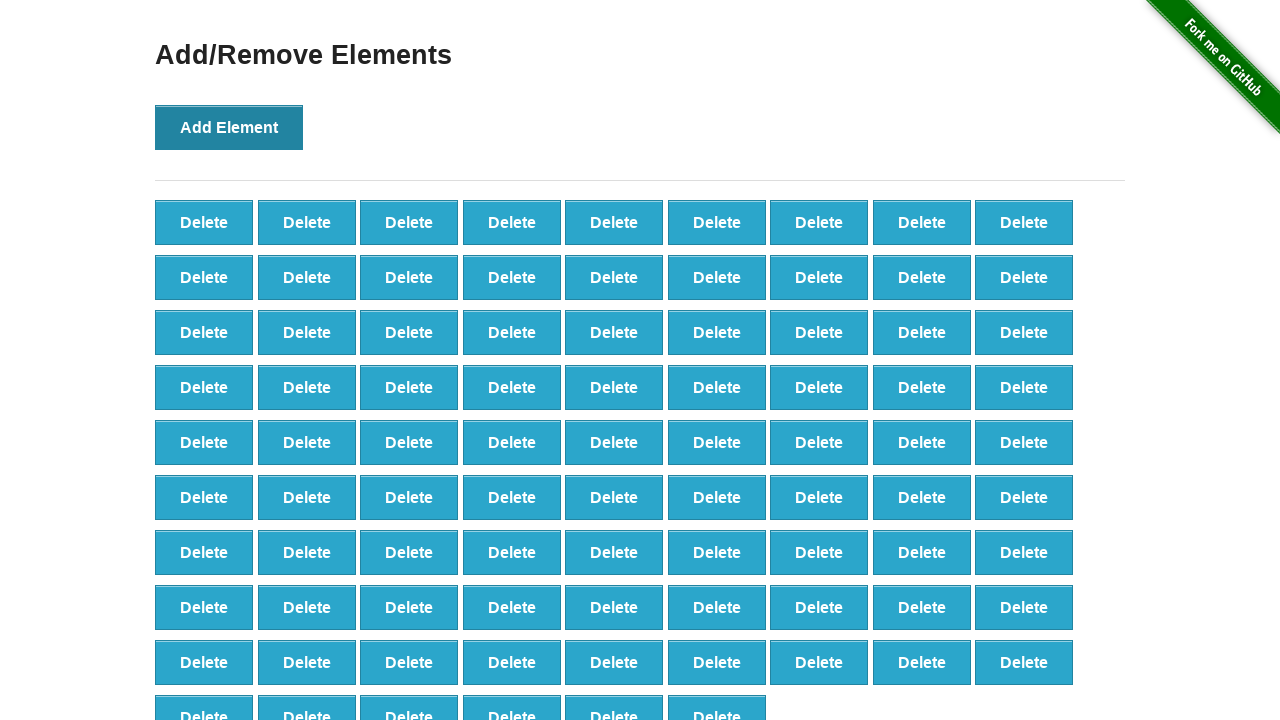

Clicked 'Add Element' button (iteration 88/100) at (229, 127) on button[onclick='addElement()']
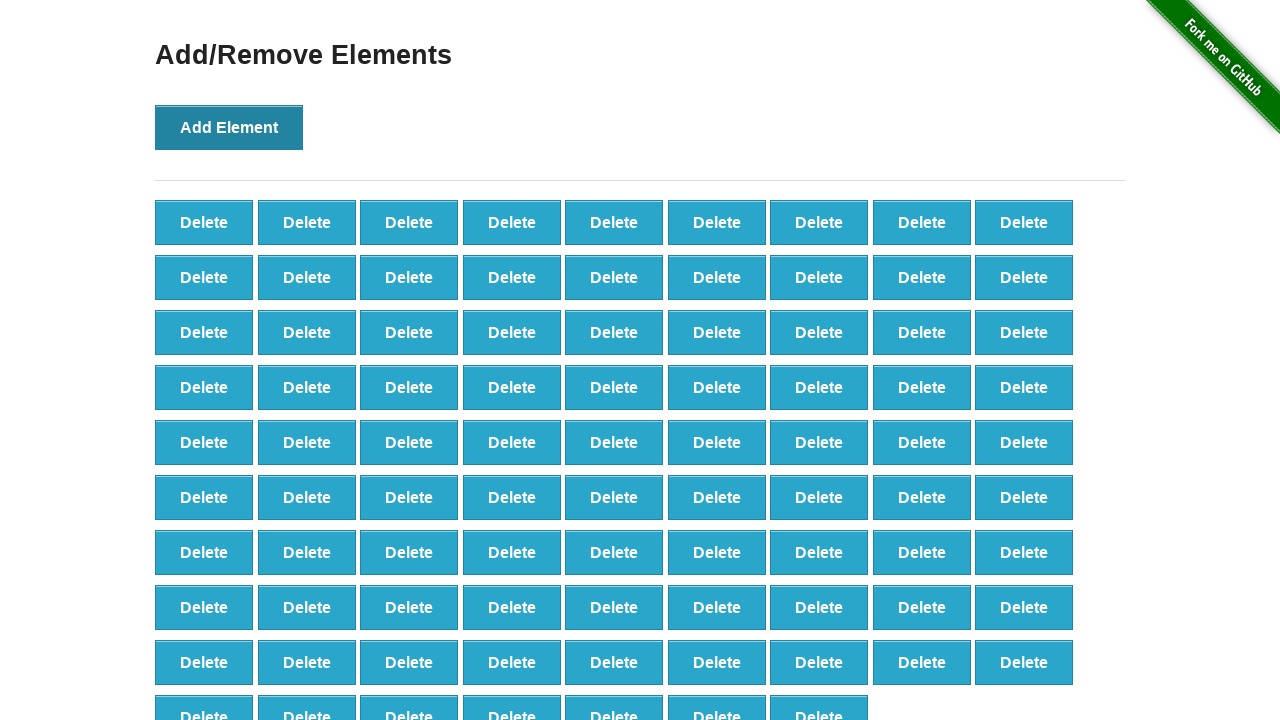

Clicked 'Add Element' button (iteration 89/100) at (229, 127) on button[onclick='addElement()']
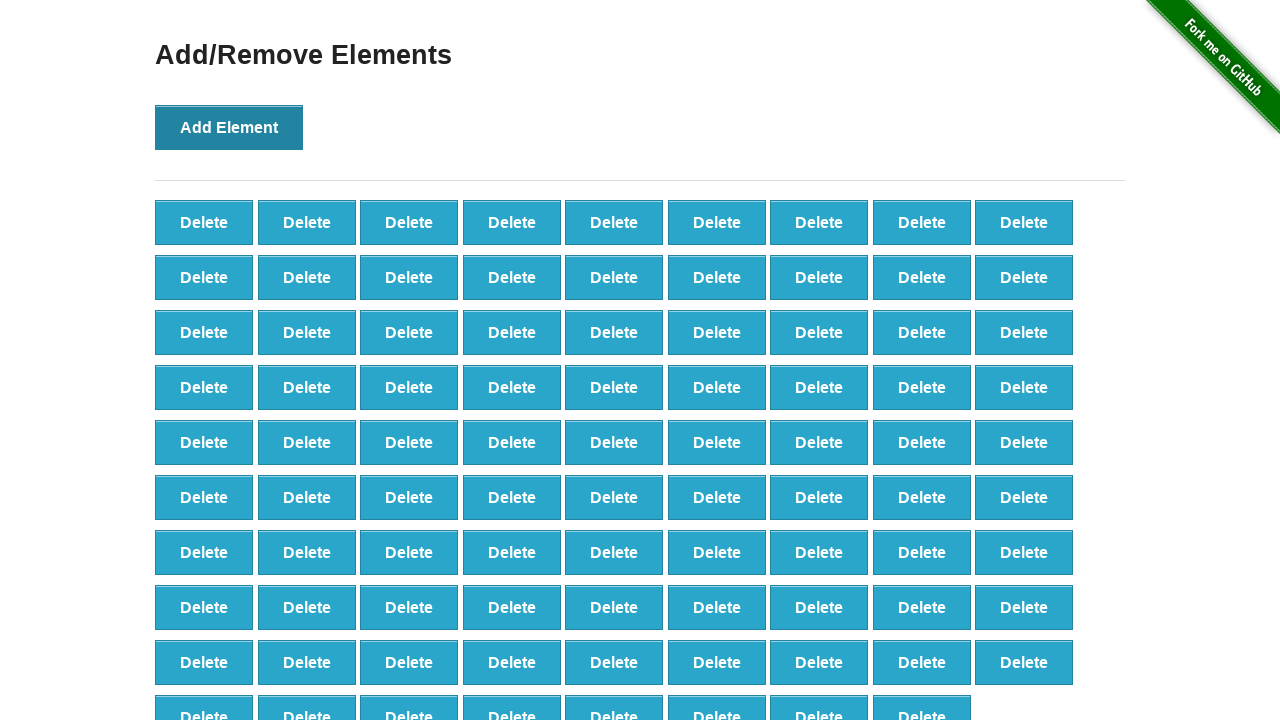

Clicked 'Add Element' button (iteration 90/100) at (229, 127) on button[onclick='addElement()']
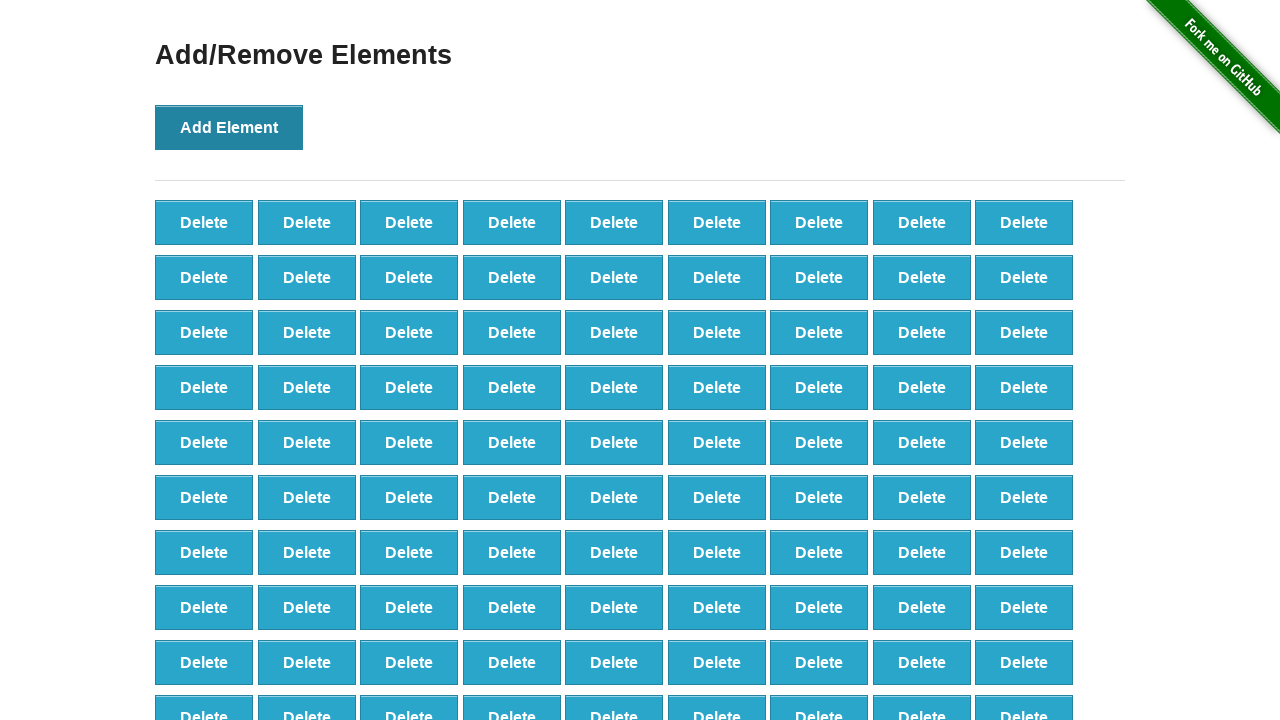

Clicked 'Add Element' button (iteration 91/100) at (229, 127) on button[onclick='addElement()']
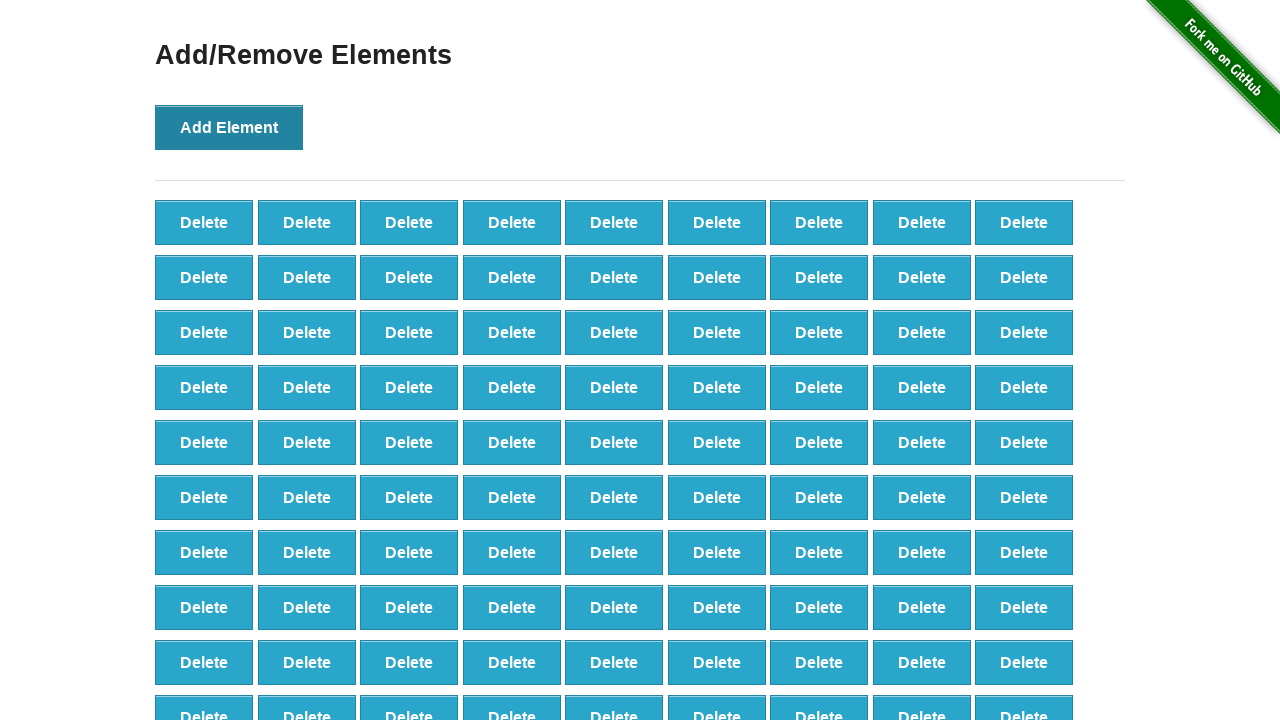

Clicked 'Add Element' button (iteration 92/100) at (229, 127) on button[onclick='addElement()']
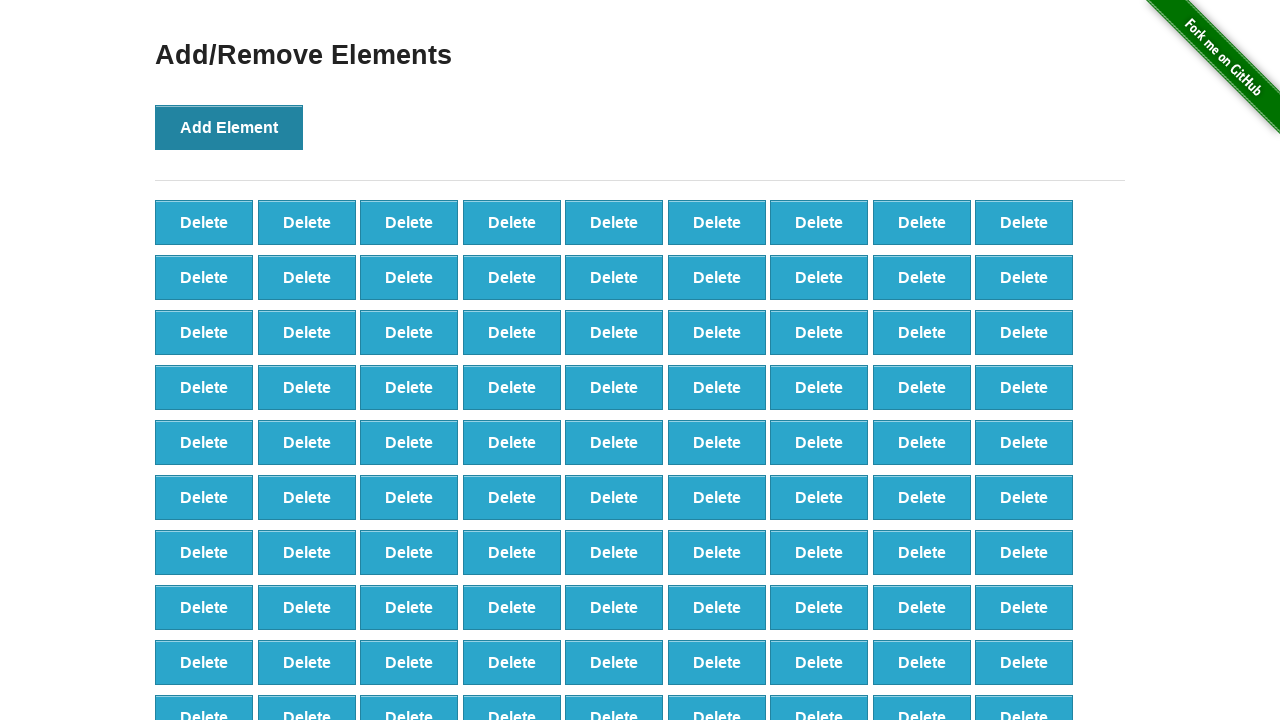

Clicked 'Add Element' button (iteration 93/100) at (229, 127) on button[onclick='addElement()']
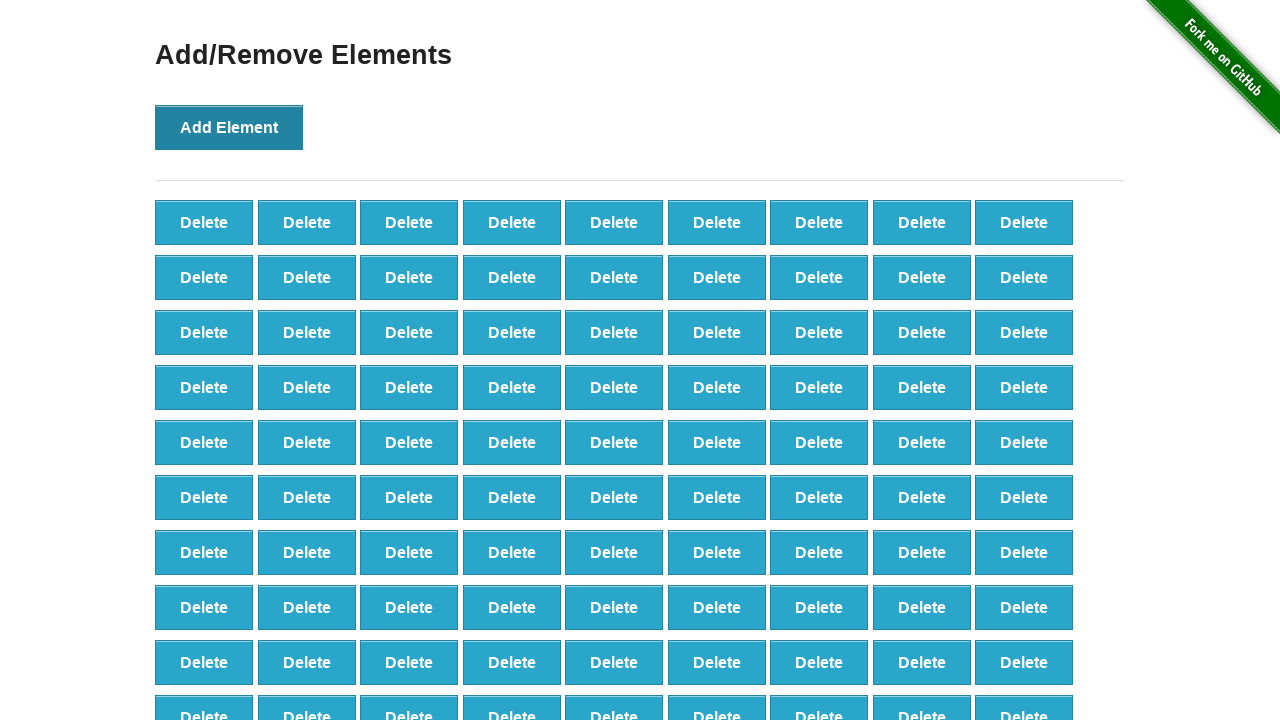

Clicked 'Add Element' button (iteration 94/100) at (229, 127) on button[onclick='addElement()']
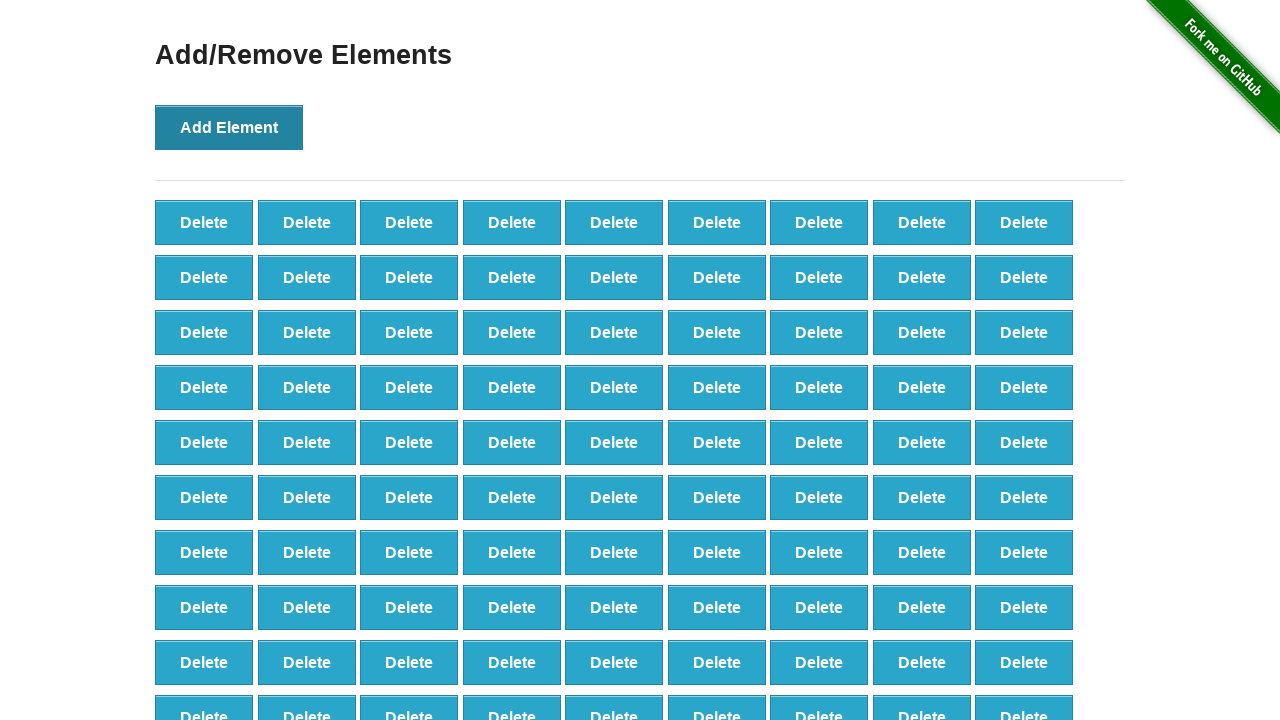

Clicked 'Add Element' button (iteration 95/100) at (229, 127) on button[onclick='addElement()']
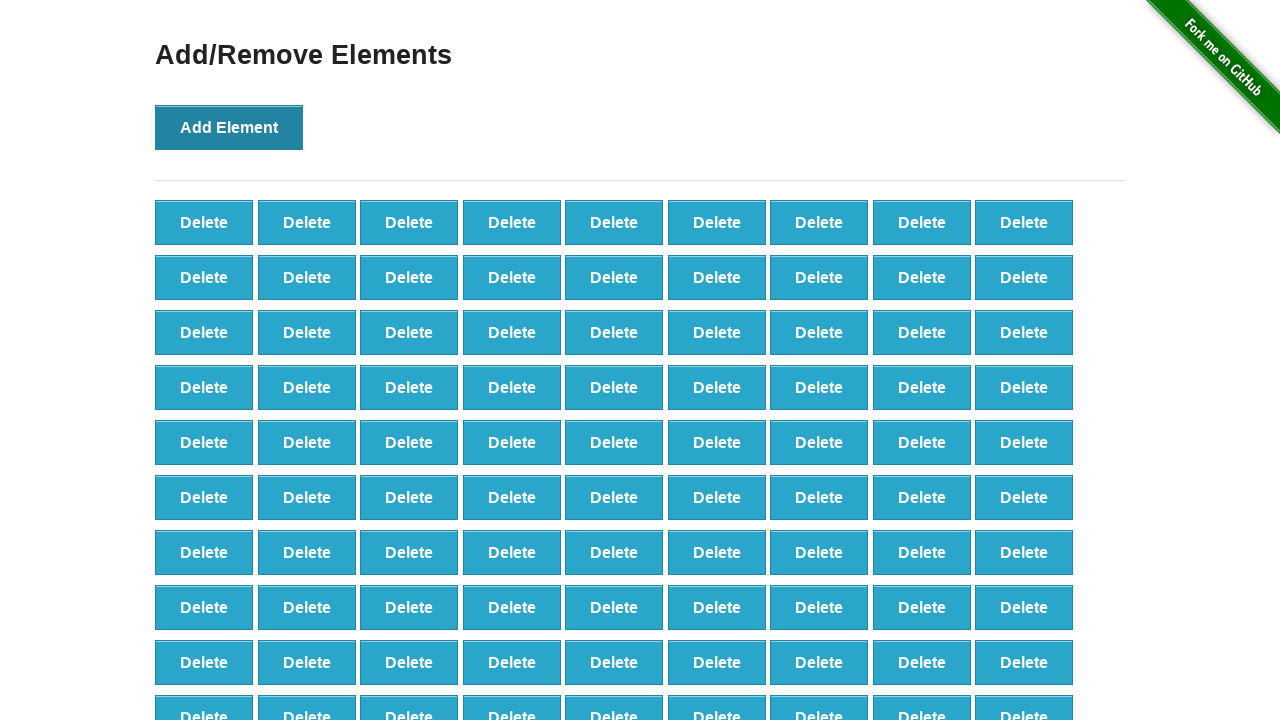

Clicked 'Add Element' button (iteration 96/100) at (229, 127) on button[onclick='addElement()']
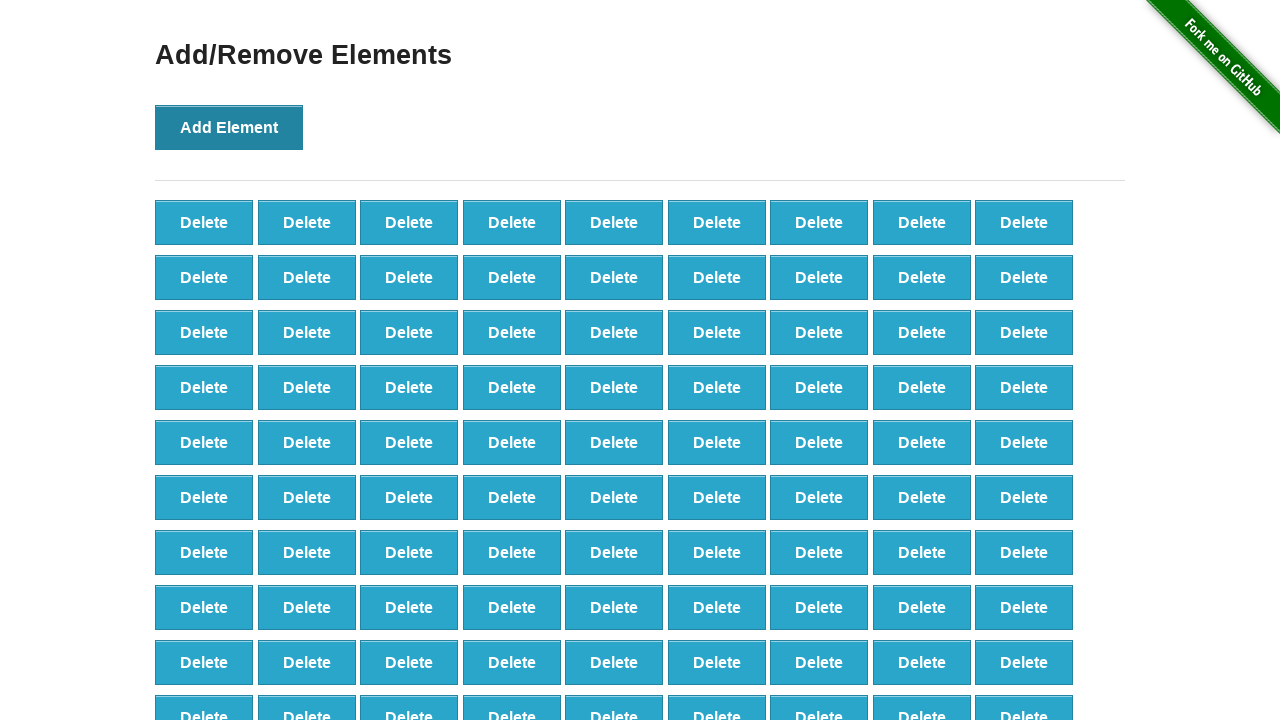

Clicked 'Add Element' button (iteration 97/100) at (229, 127) on button[onclick='addElement()']
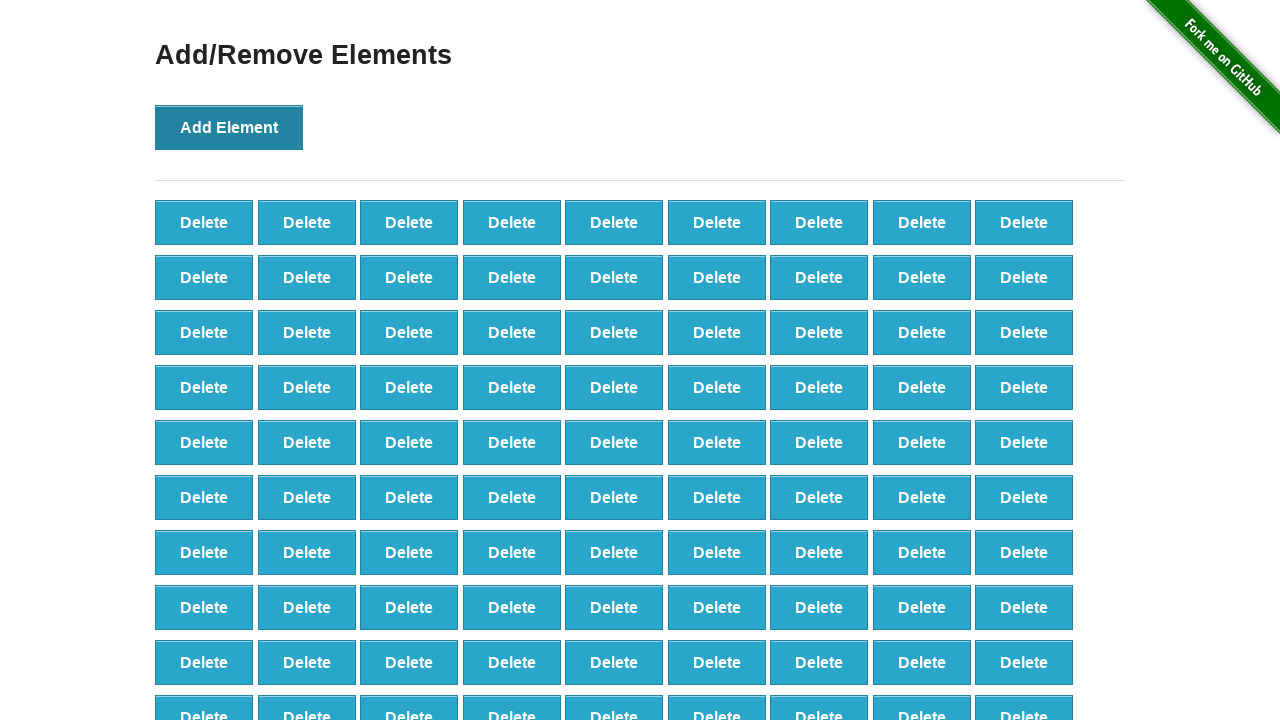

Clicked 'Add Element' button (iteration 98/100) at (229, 127) on button[onclick='addElement()']
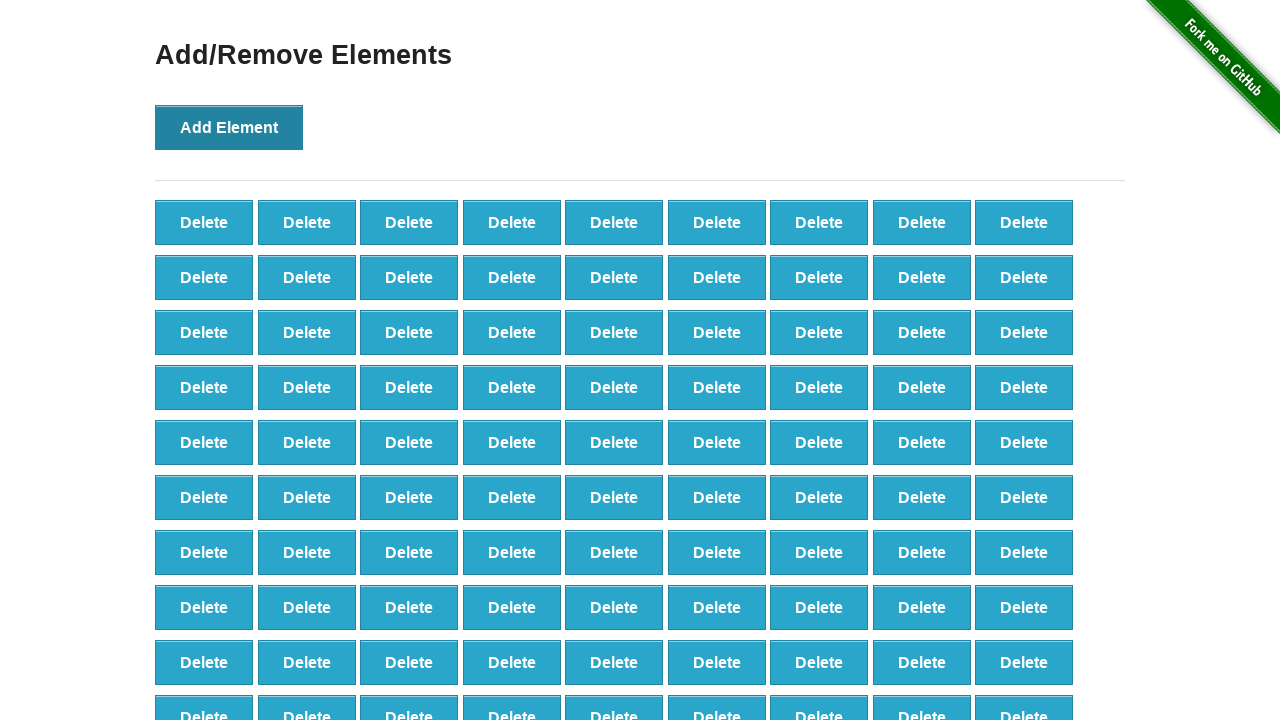

Clicked 'Add Element' button (iteration 99/100) at (229, 127) on button[onclick='addElement()']
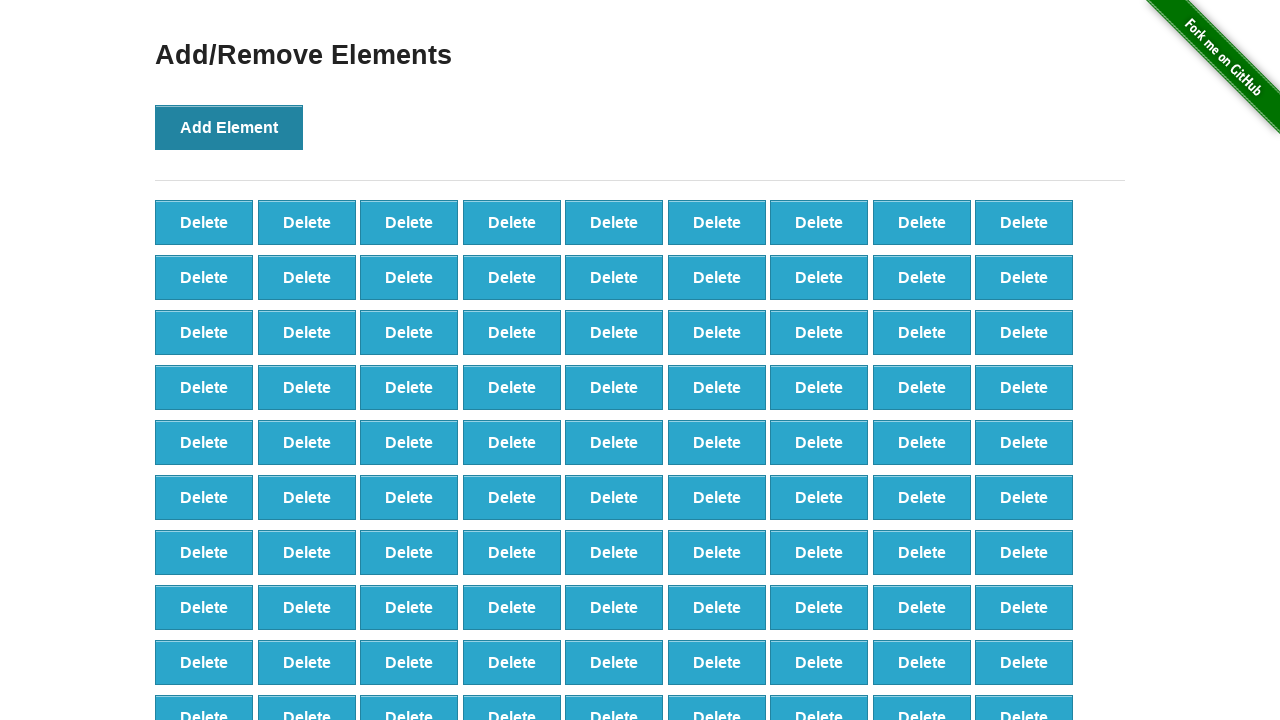

Clicked 'Add Element' button (iteration 100/100) at (229, 127) on button[onclick='addElement()']
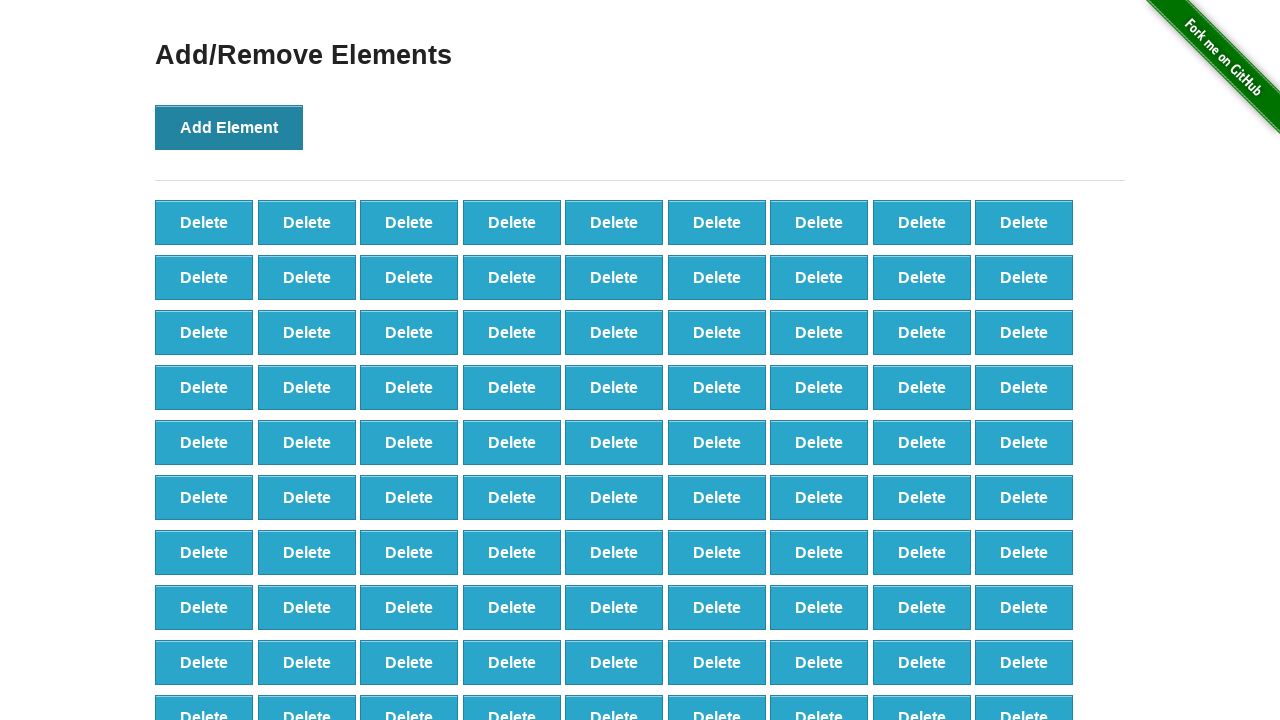

Counted delete buttons before deletion: 100 buttons found
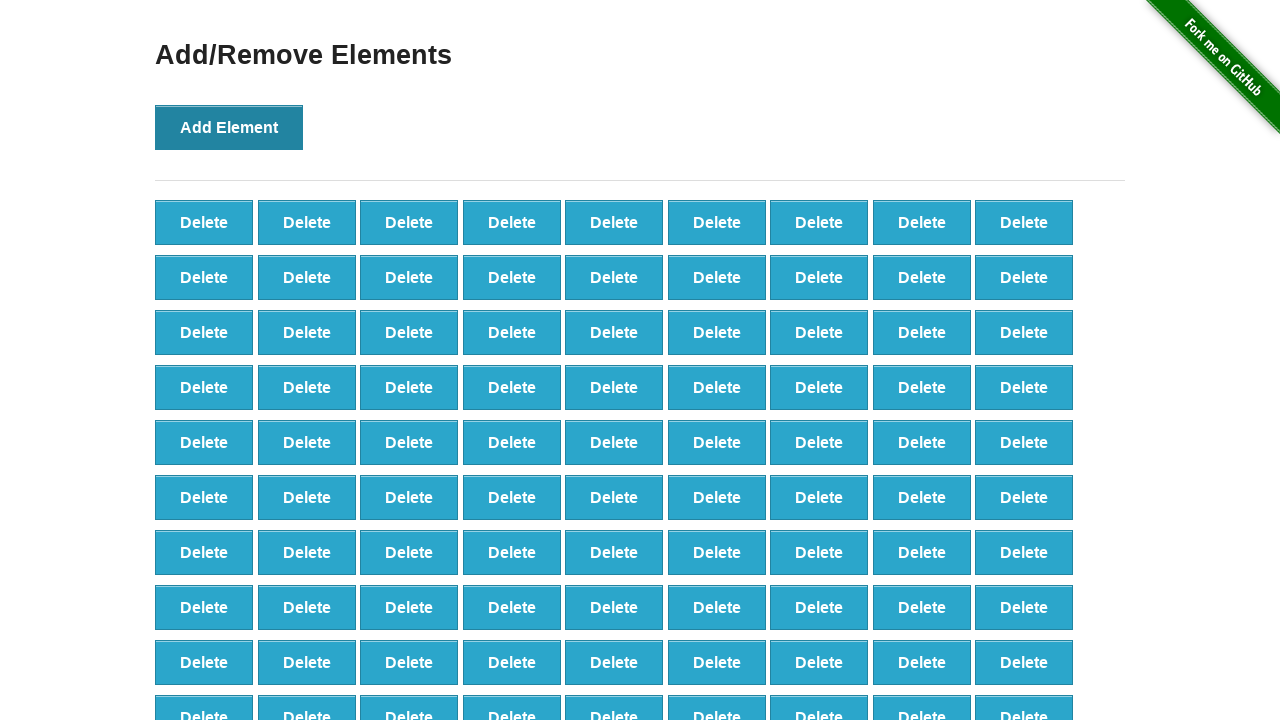

Clicked delete button (iteration 1/20) at (204, 222) on button[onclick='deleteElement()'] >> nth=0
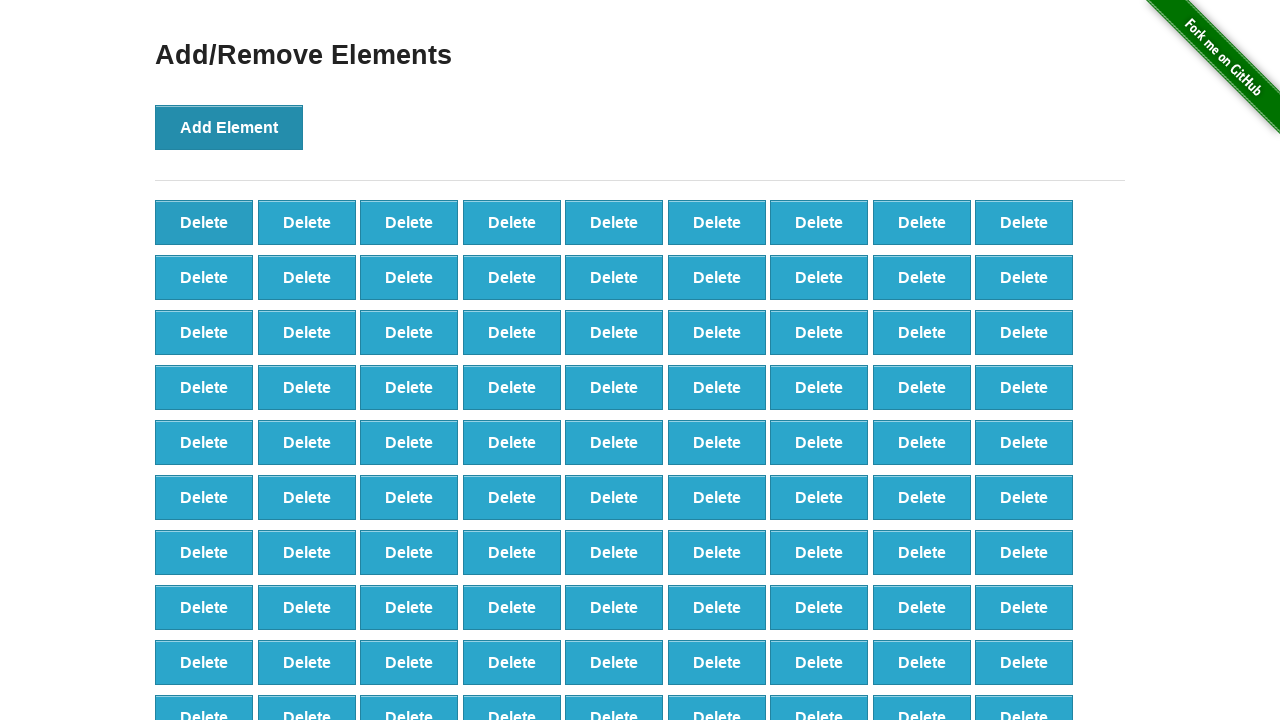

Clicked delete button (iteration 2/20) at (204, 222) on button[onclick='deleteElement()'] >> nth=0
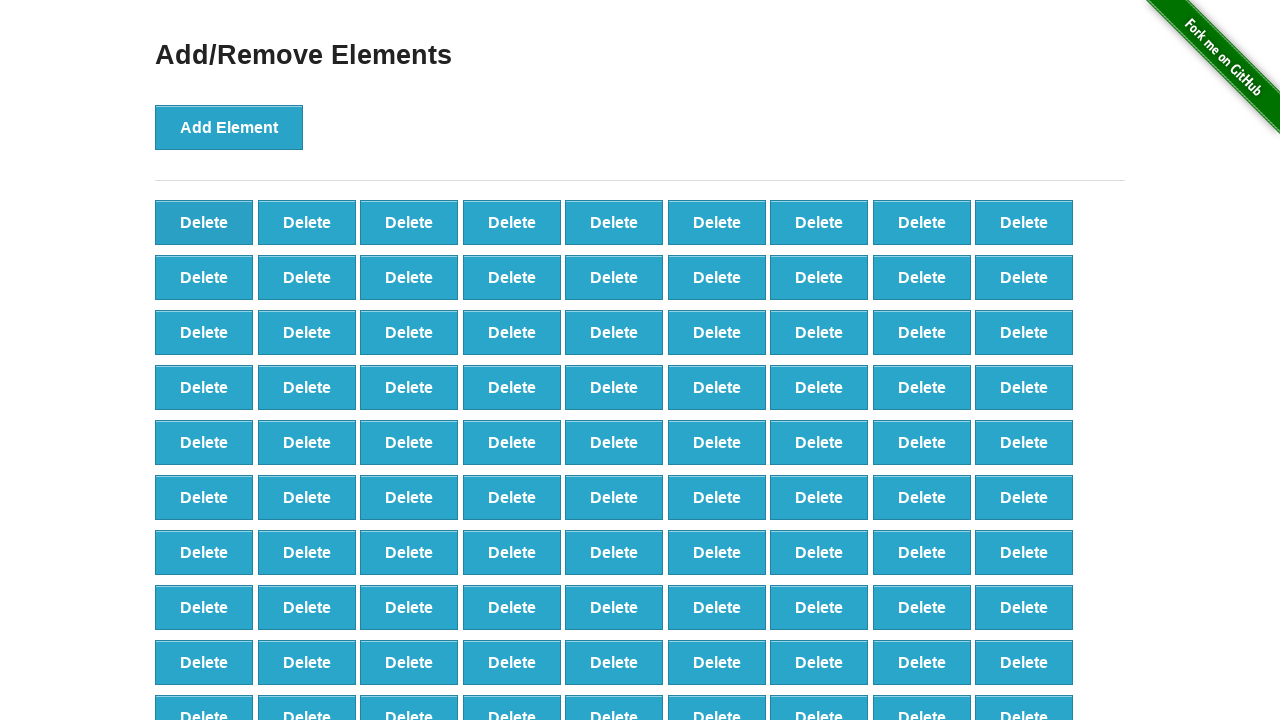

Clicked delete button (iteration 3/20) at (204, 222) on button[onclick='deleteElement()'] >> nth=0
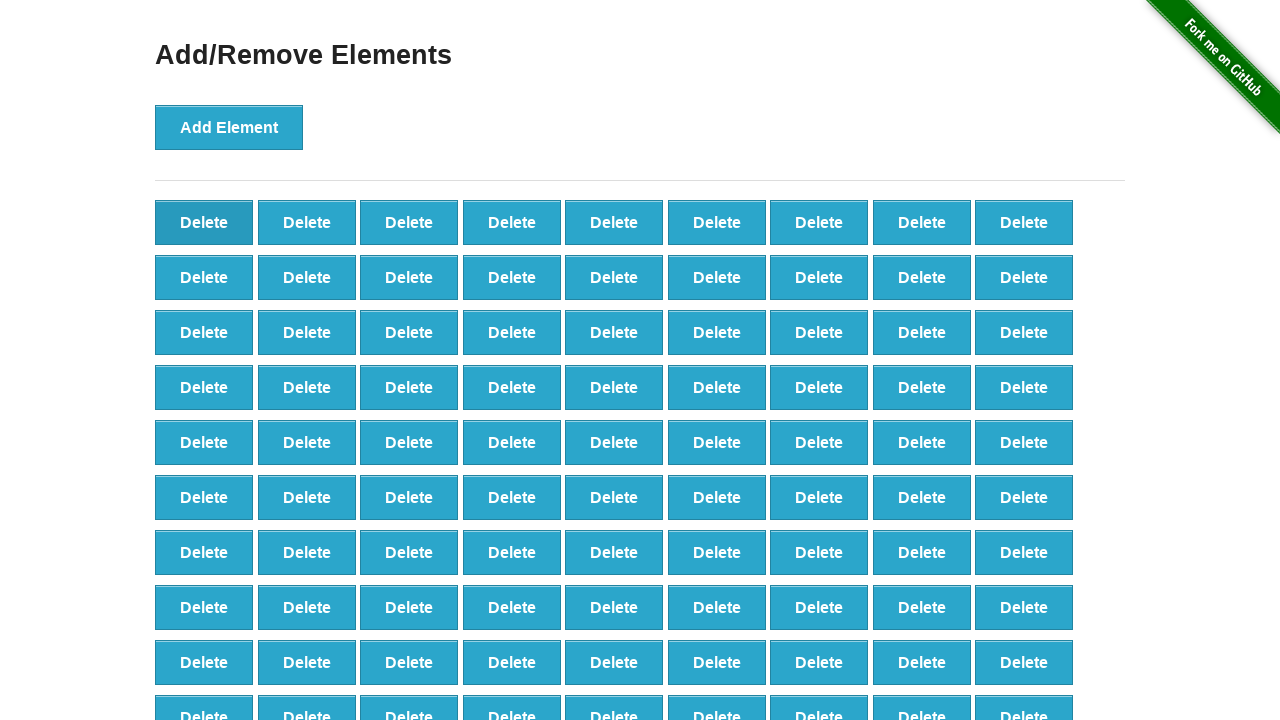

Clicked delete button (iteration 4/20) at (204, 222) on button[onclick='deleteElement()'] >> nth=0
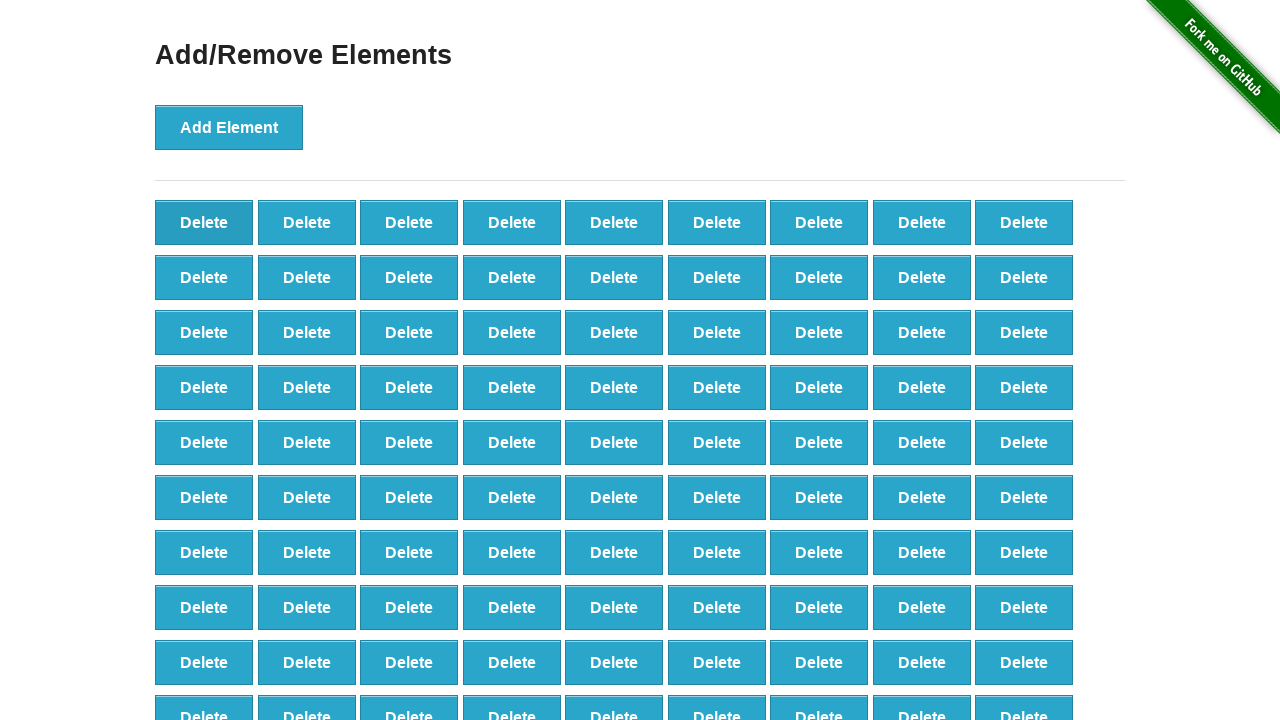

Clicked delete button (iteration 5/20) at (204, 222) on button[onclick='deleteElement()'] >> nth=0
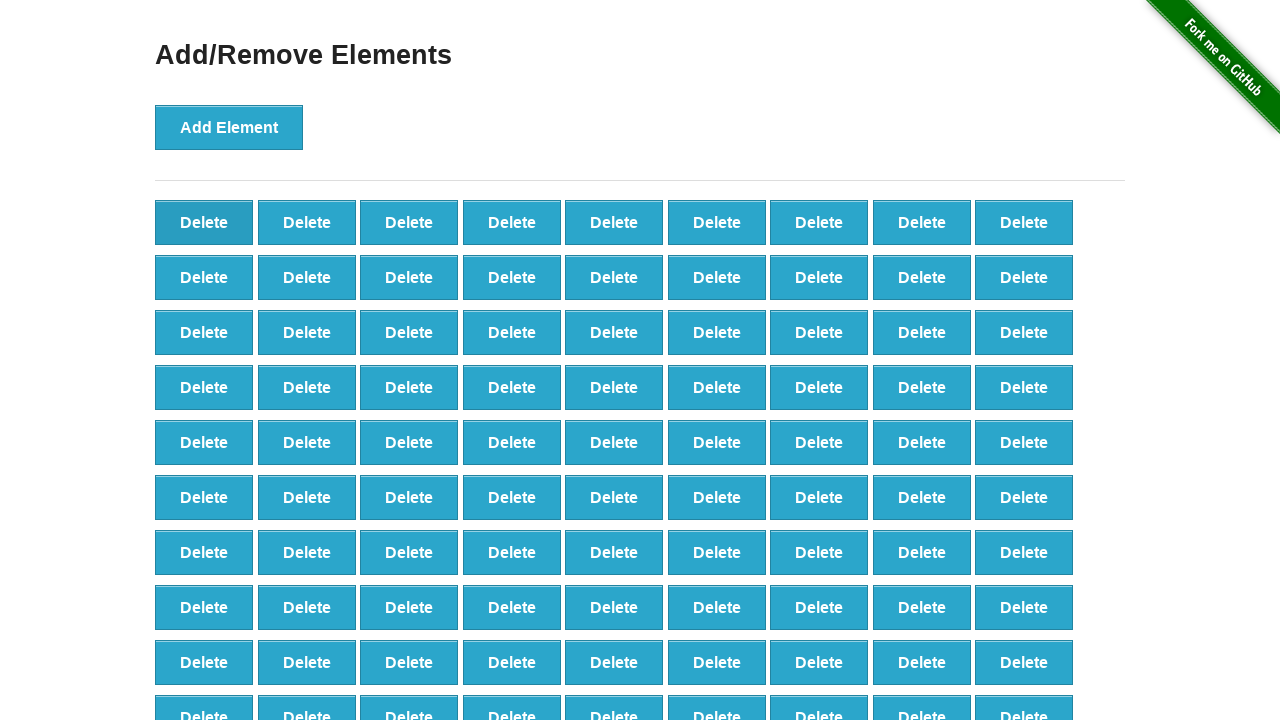

Clicked delete button (iteration 6/20) at (204, 222) on button[onclick='deleteElement()'] >> nth=0
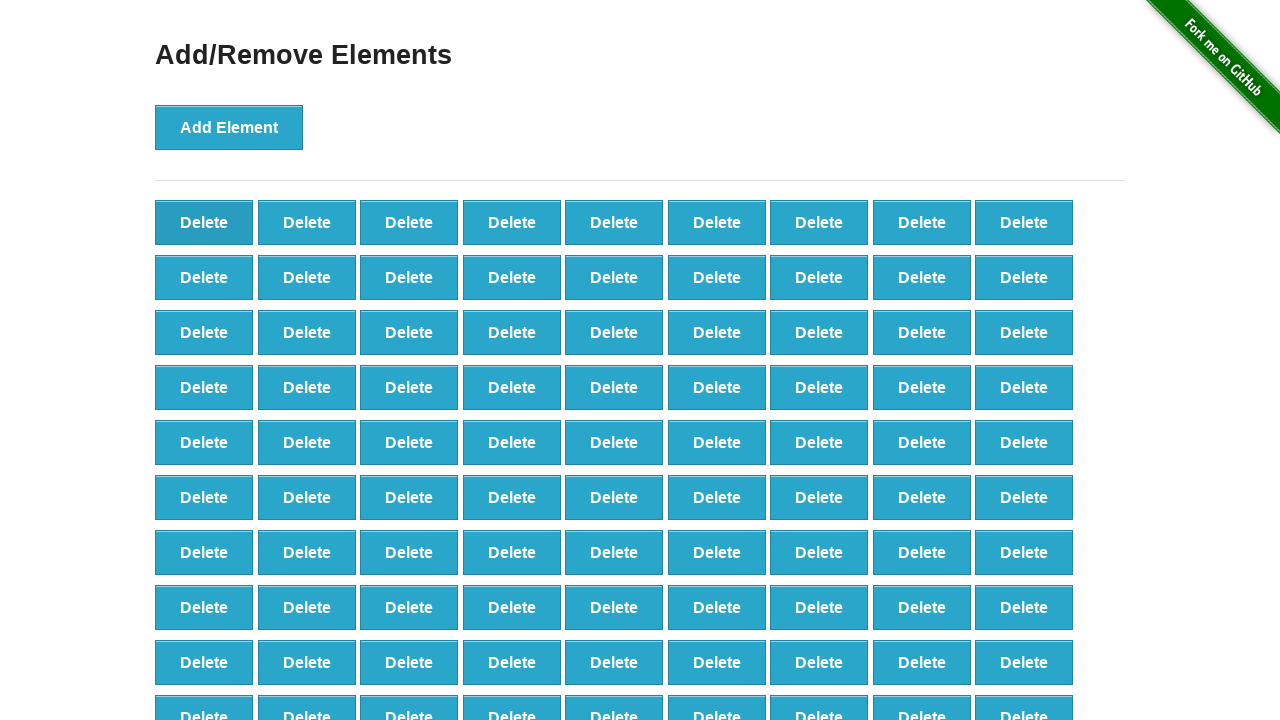

Clicked delete button (iteration 7/20) at (204, 222) on button[onclick='deleteElement()'] >> nth=0
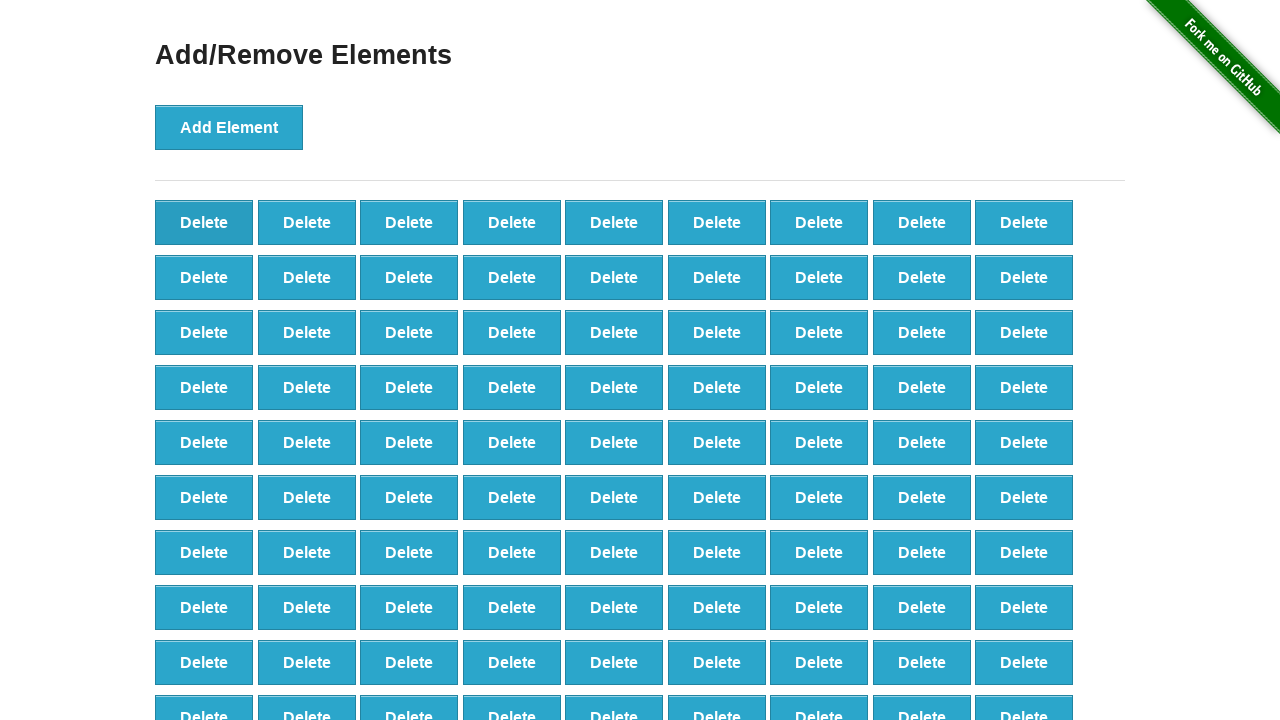

Clicked delete button (iteration 8/20) at (204, 222) on button[onclick='deleteElement()'] >> nth=0
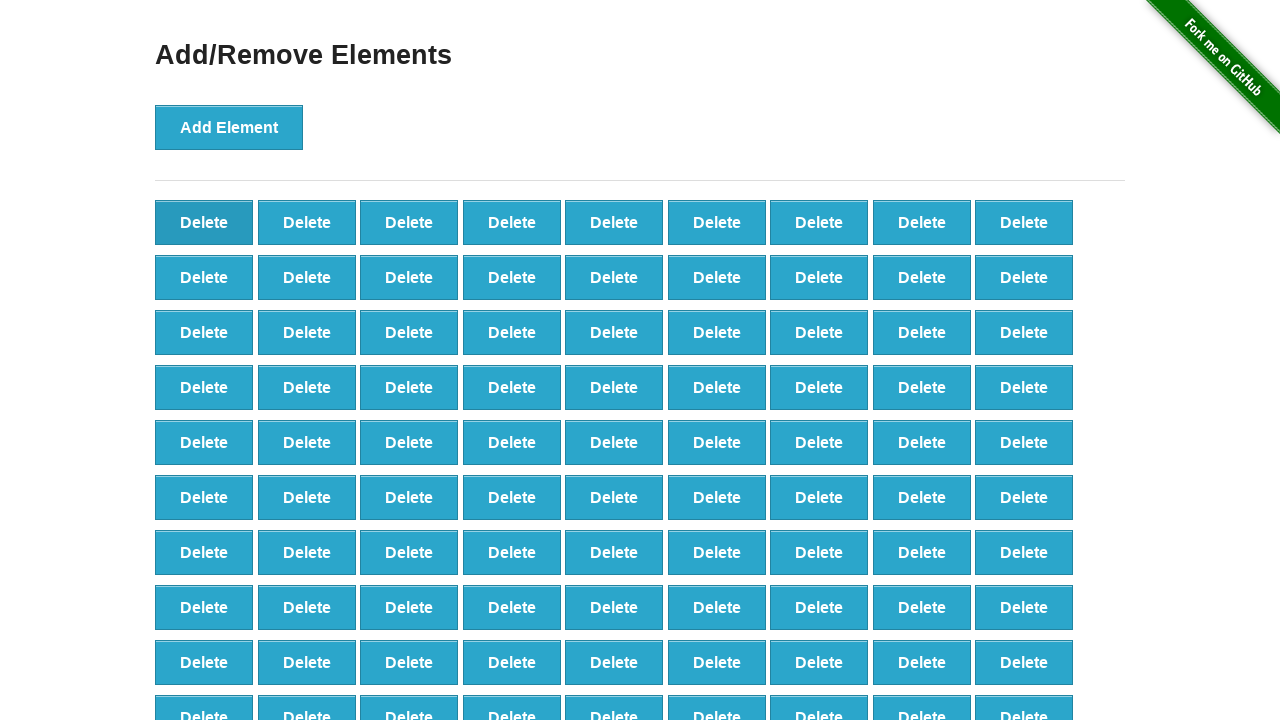

Clicked delete button (iteration 9/20) at (204, 222) on button[onclick='deleteElement()'] >> nth=0
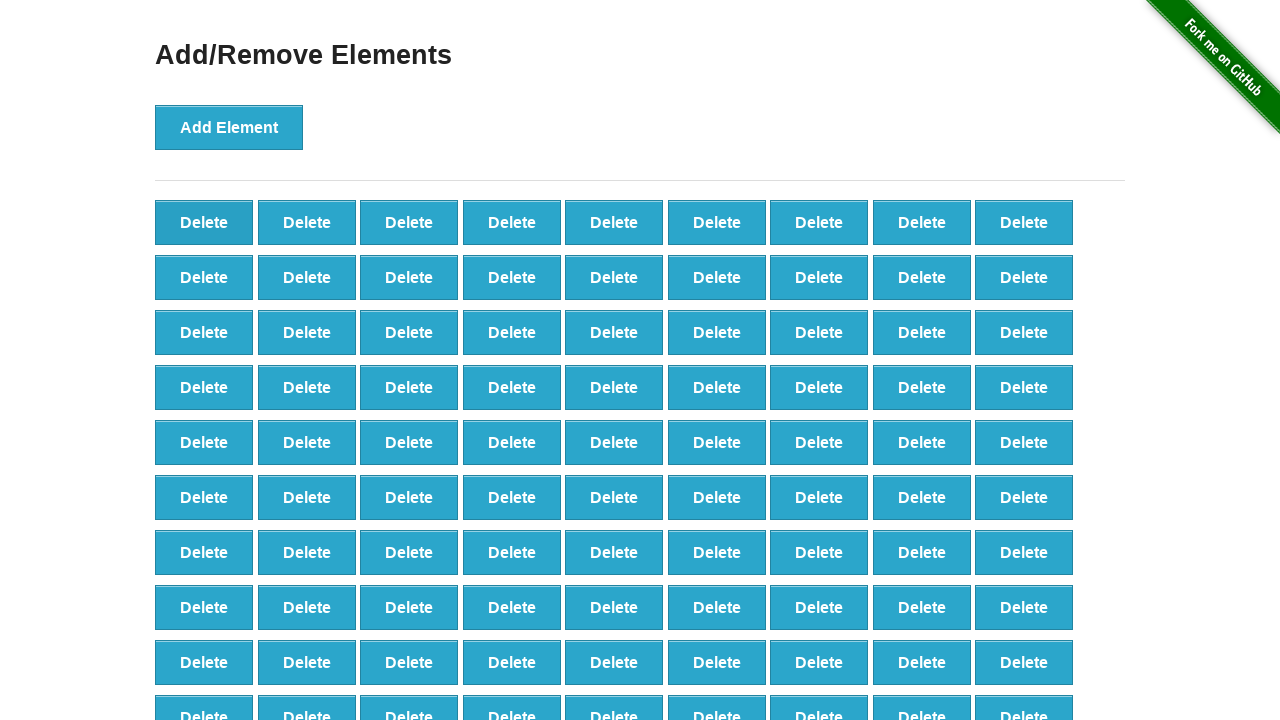

Clicked delete button (iteration 10/20) at (204, 222) on button[onclick='deleteElement()'] >> nth=0
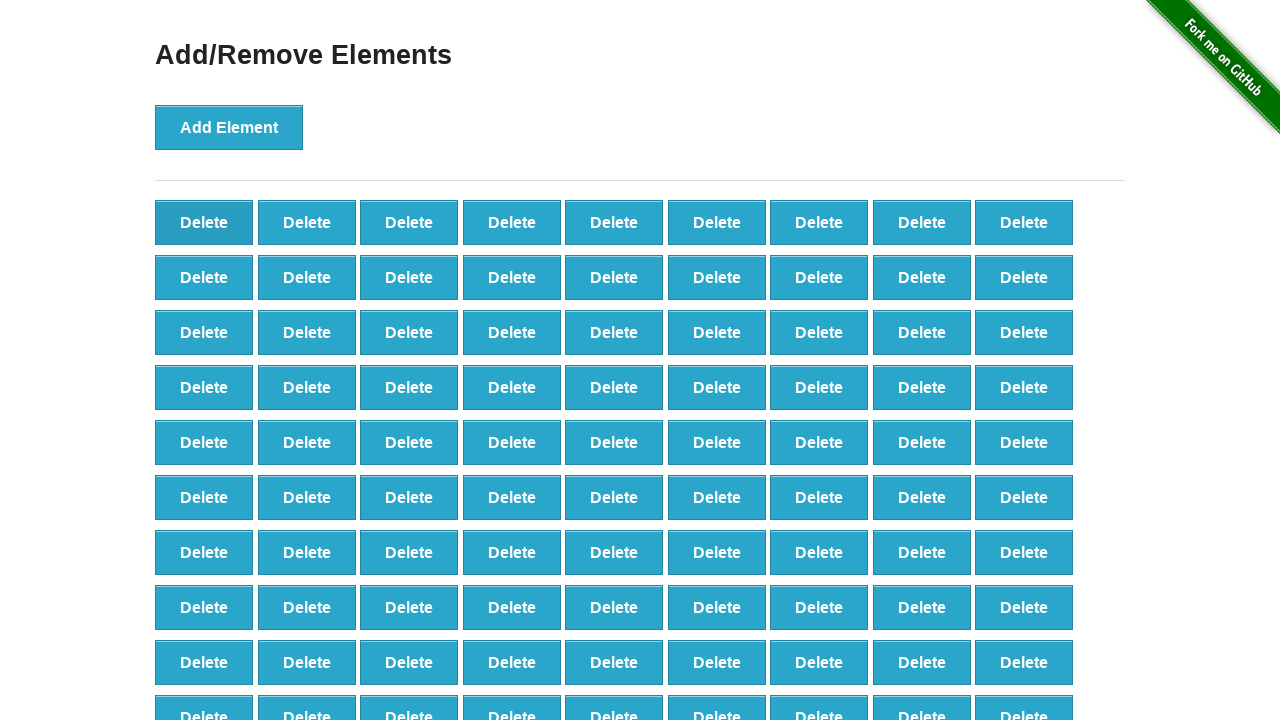

Clicked delete button (iteration 11/20) at (204, 222) on button[onclick='deleteElement()'] >> nth=0
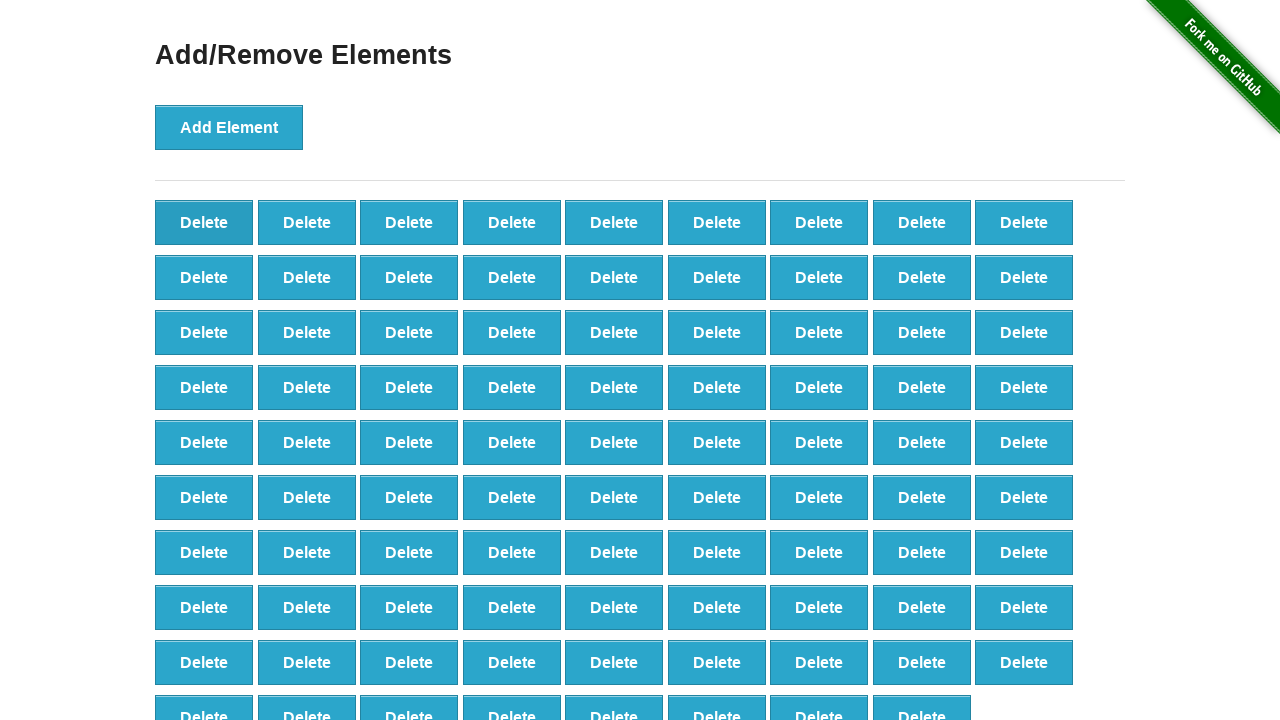

Clicked delete button (iteration 12/20) at (204, 222) on button[onclick='deleteElement()'] >> nth=0
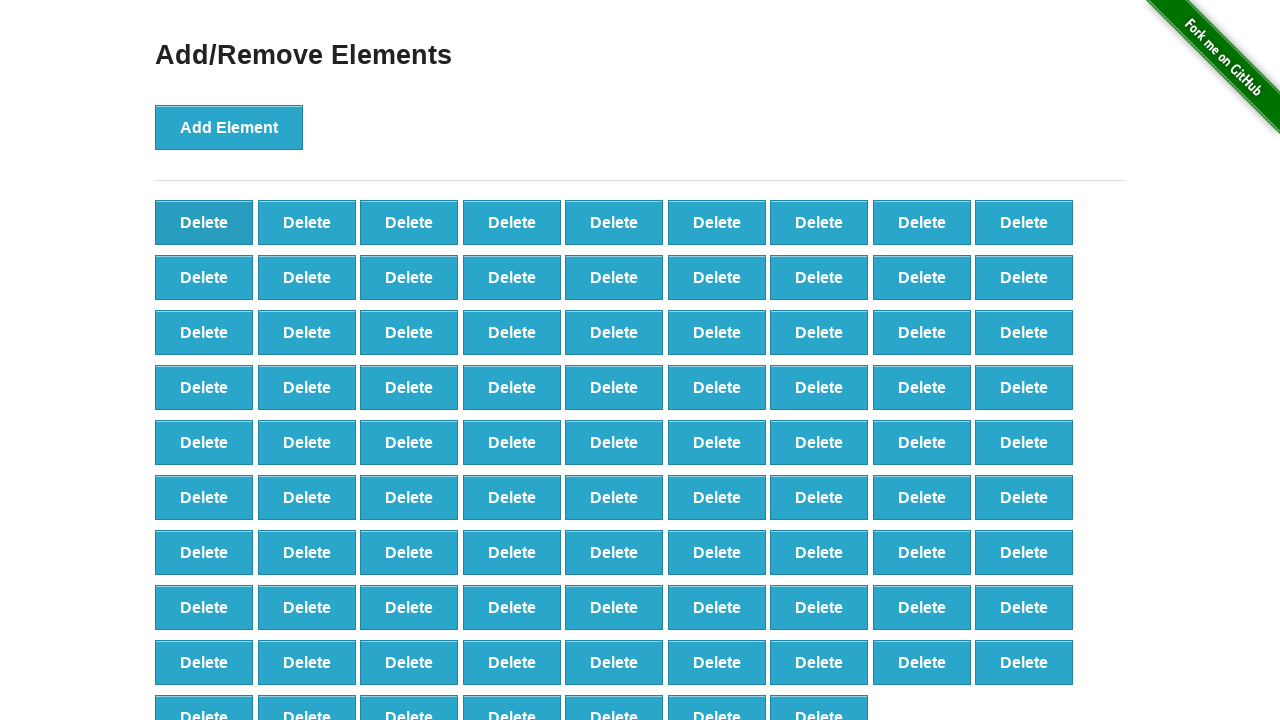

Clicked delete button (iteration 13/20) at (204, 222) on button[onclick='deleteElement()'] >> nth=0
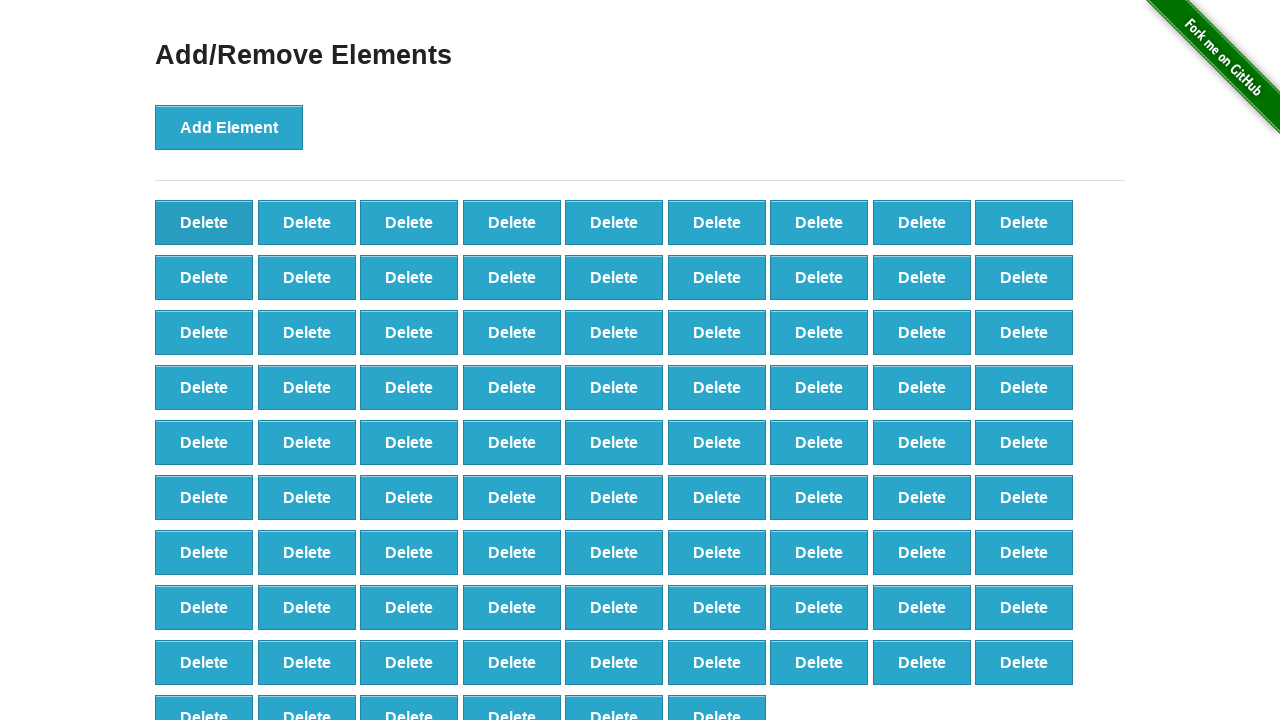

Clicked delete button (iteration 14/20) at (204, 222) on button[onclick='deleteElement()'] >> nth=0
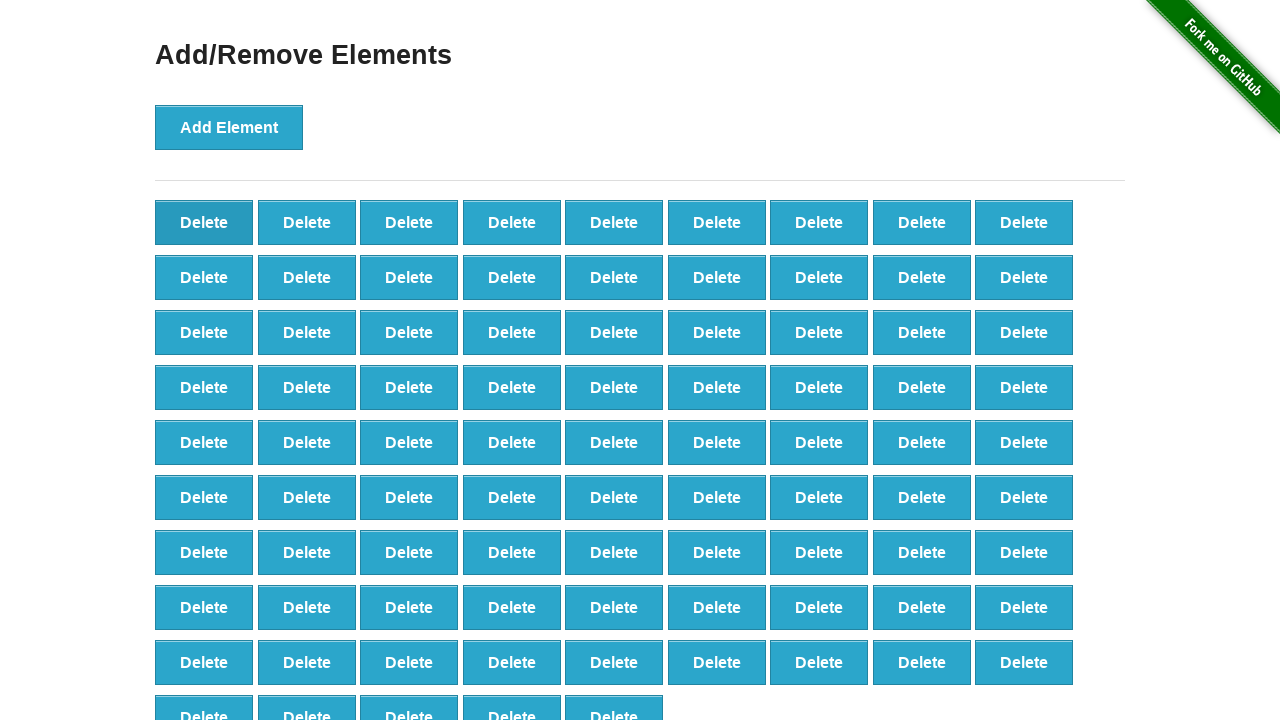

Clicked delete button (iteration 15/20) at (204, 222) on button[onclick='deleteElement()'] >> nth=0
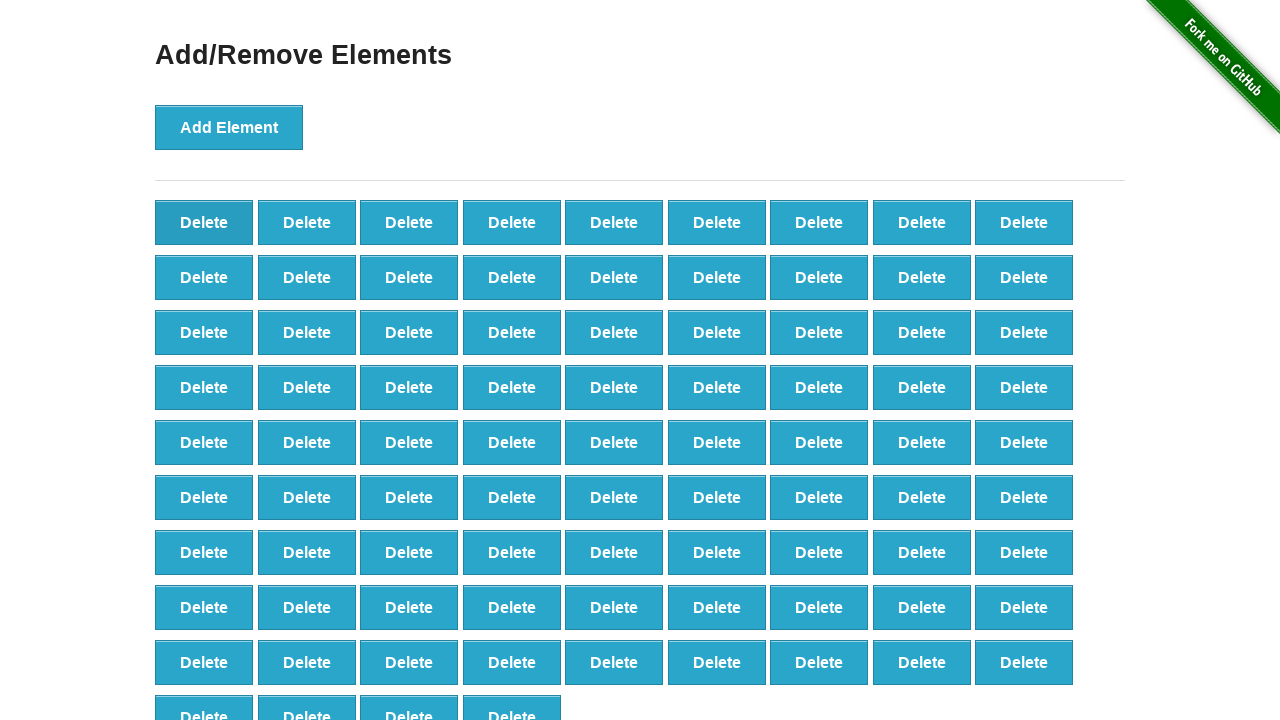

Clicked delete button (iteration 16/20) at (204, 222) on button[onclick='deleteElement()'] >> nth=0
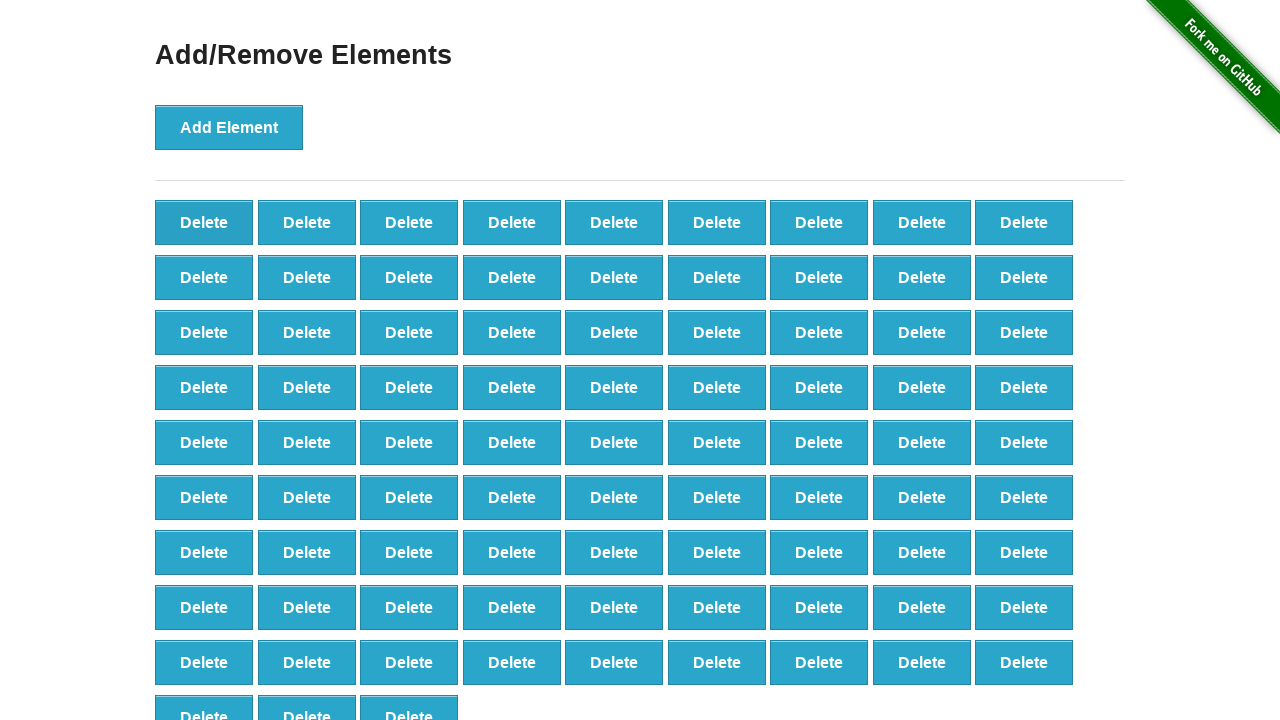

Clicked delete button (iteration 17/20) at (204, 222) on button[onclick='deleteElement()'] >> nth=0
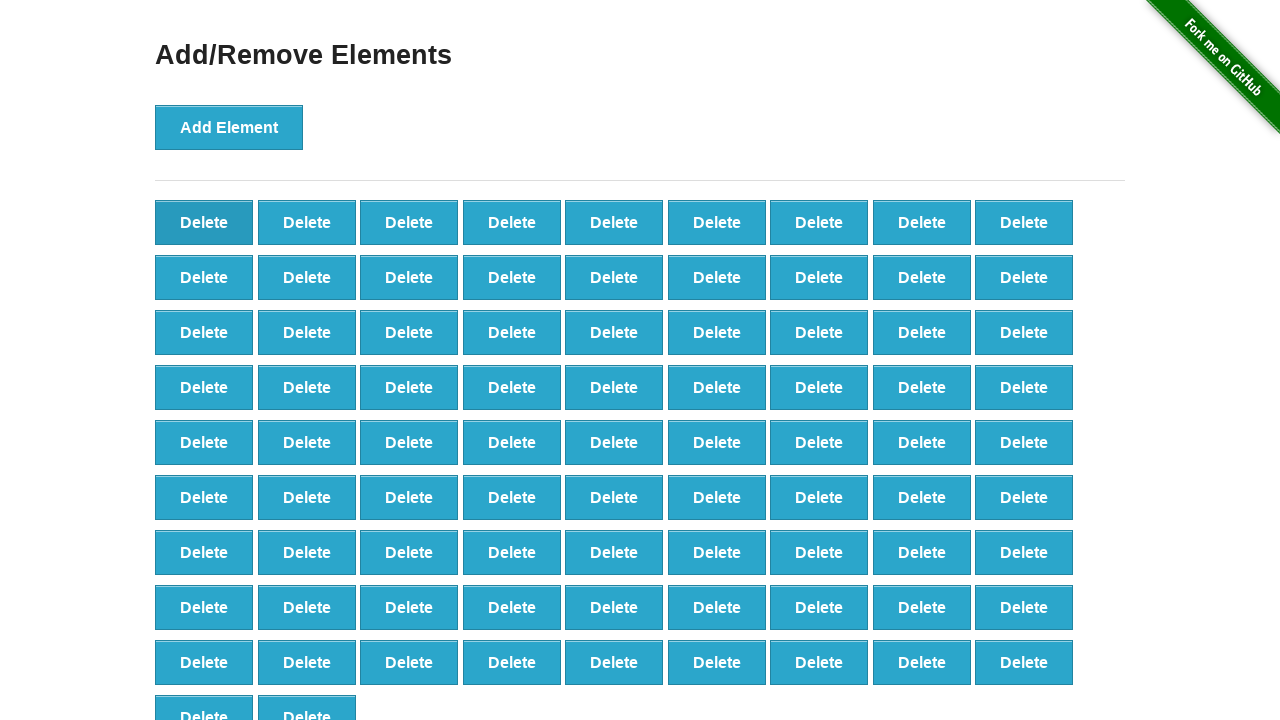

Clicked delete button (iteration 18/20) at (204, 222) on button[onclick='deleteElement()'] >> nth=0
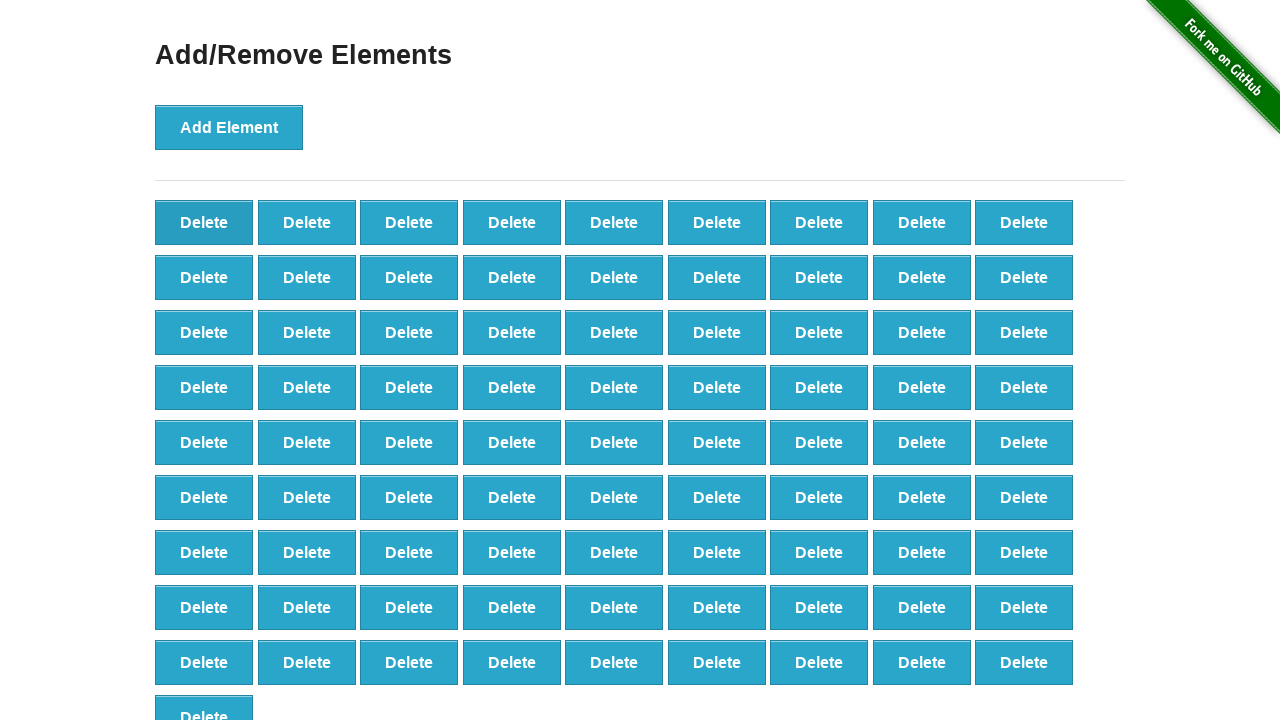

Clicked delete button (iteration 19/20) at (204, 222) on button[onclick='deleteElement()'] >> nth=0
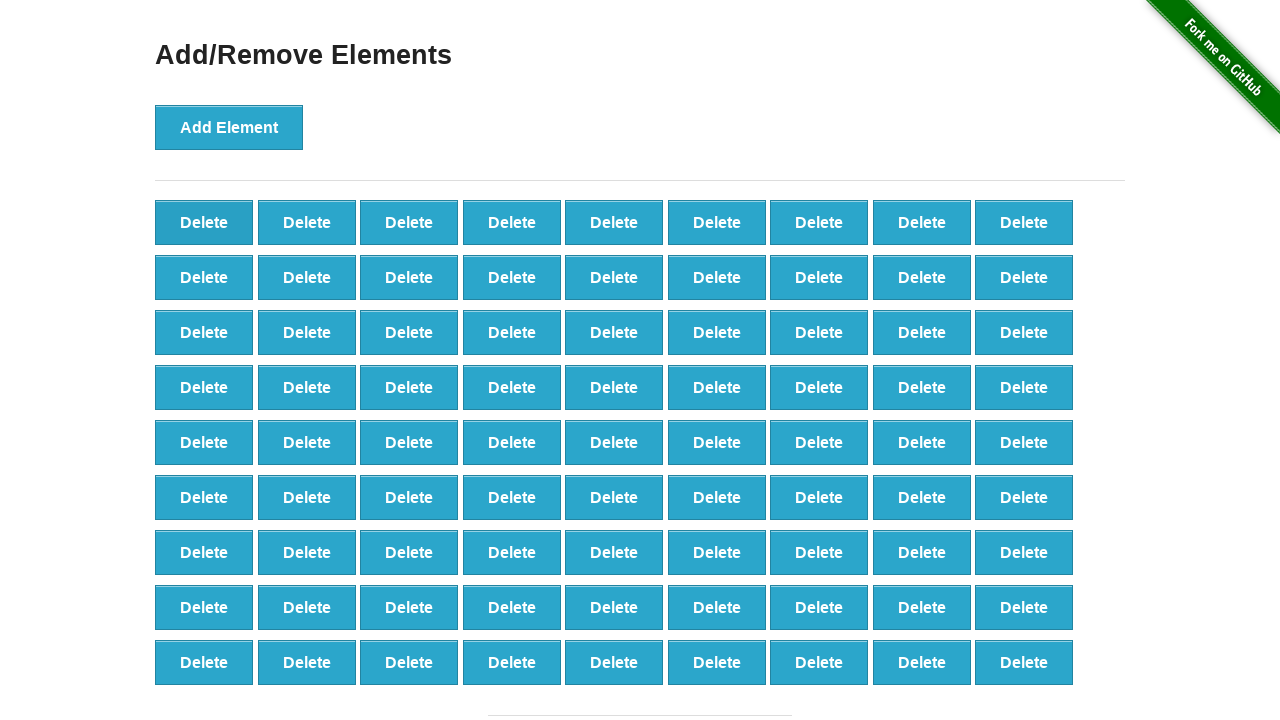

Clicked delete button (iteration 20/20) at (204, 222) on button[onclick='deleteElement()'] >> nth=0
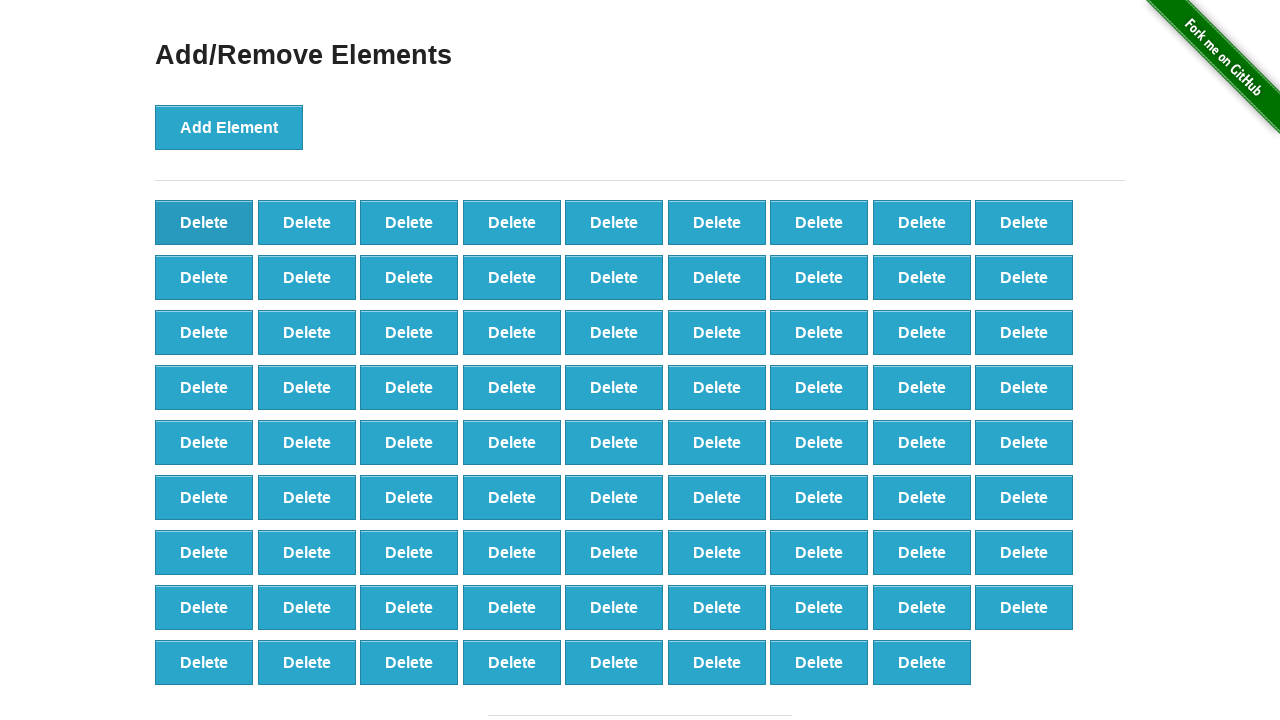

Counted delete buttons after deletion: 80 buttons remaining
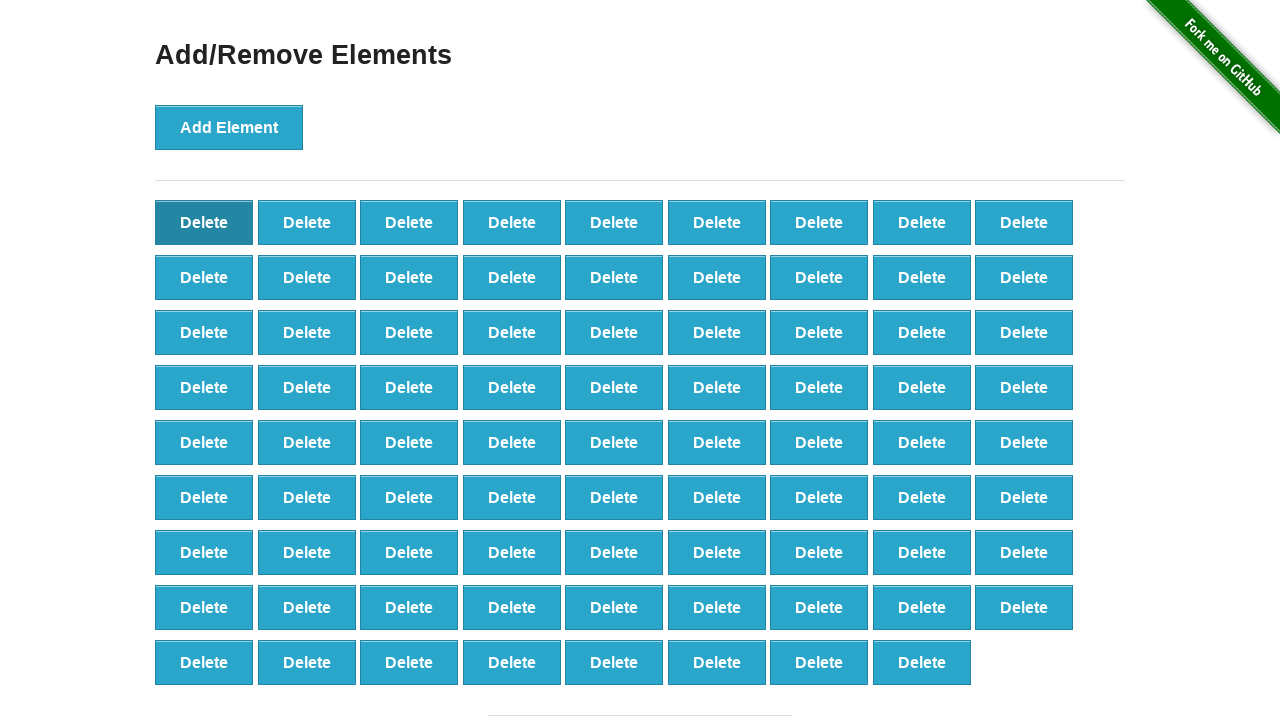

Assertion passed: 80 buttons = 100 - 20
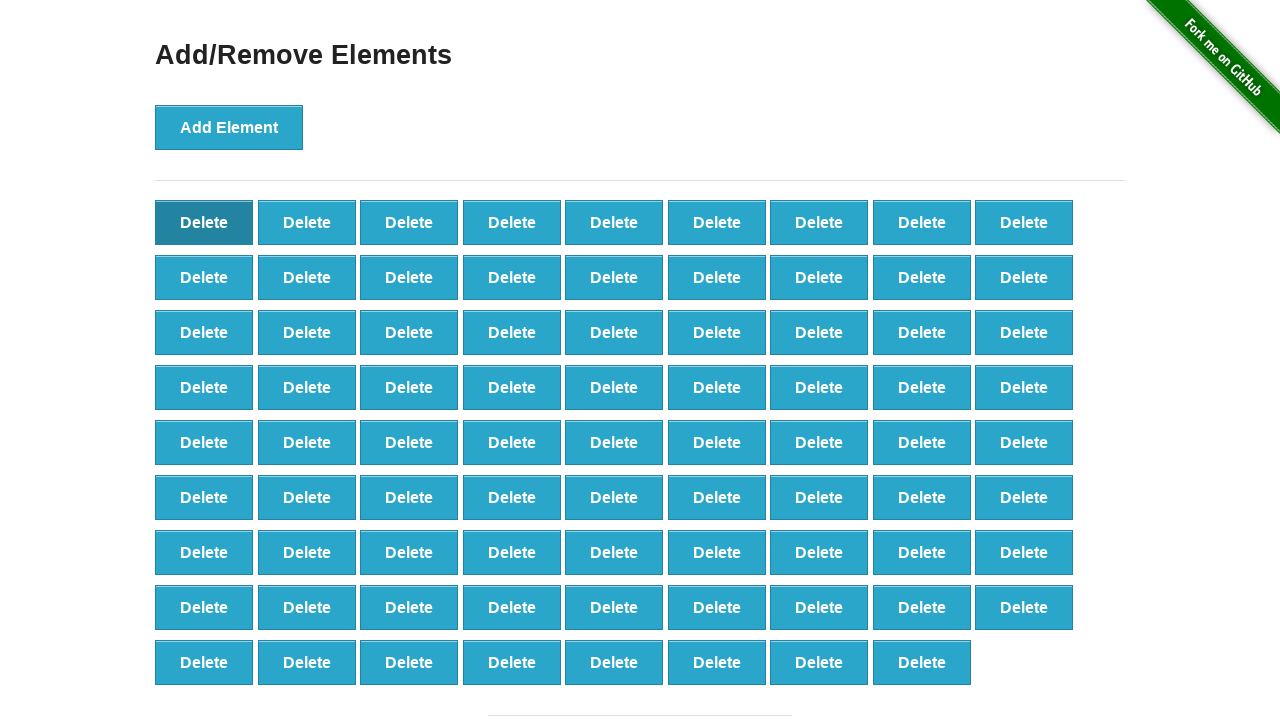

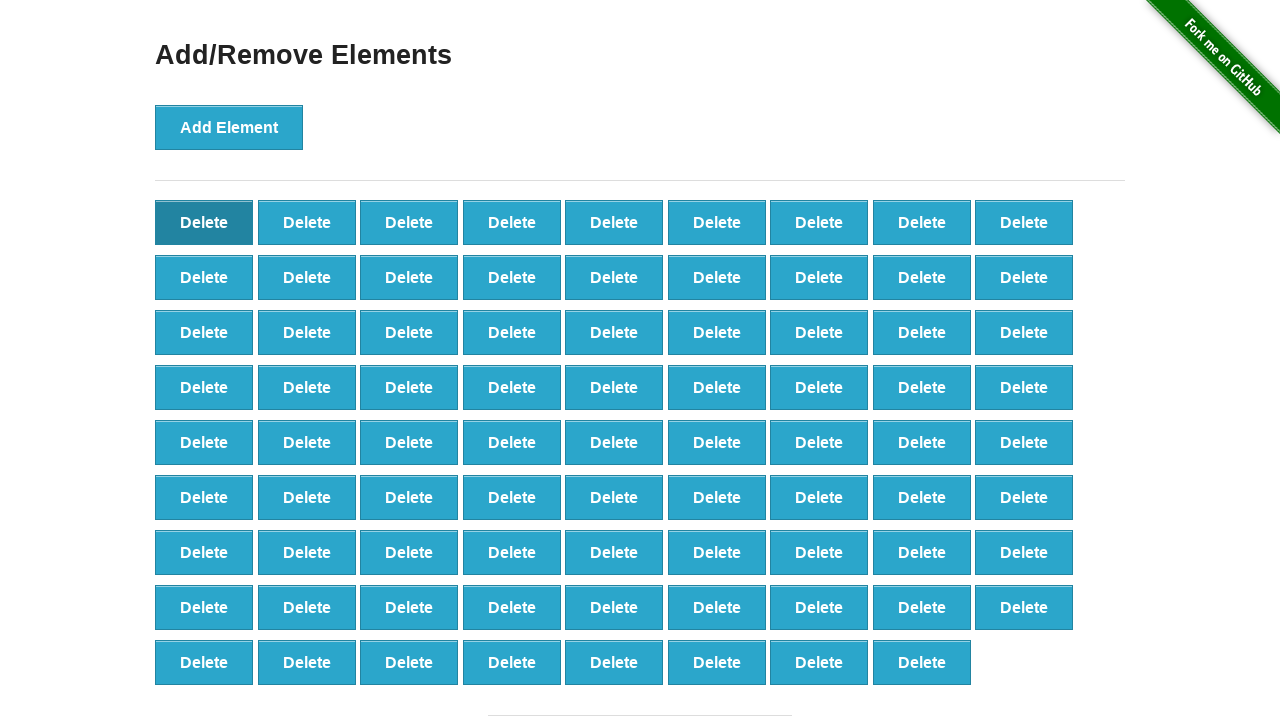